Tests a garage door configuration tool by inputting various width and height dimensions, selecting color options, and verifying price calculations are displayed

Starting URL: https://www.1store1pro.com/porte-de-garage/235-volet-roulant-renovation-electrique.html

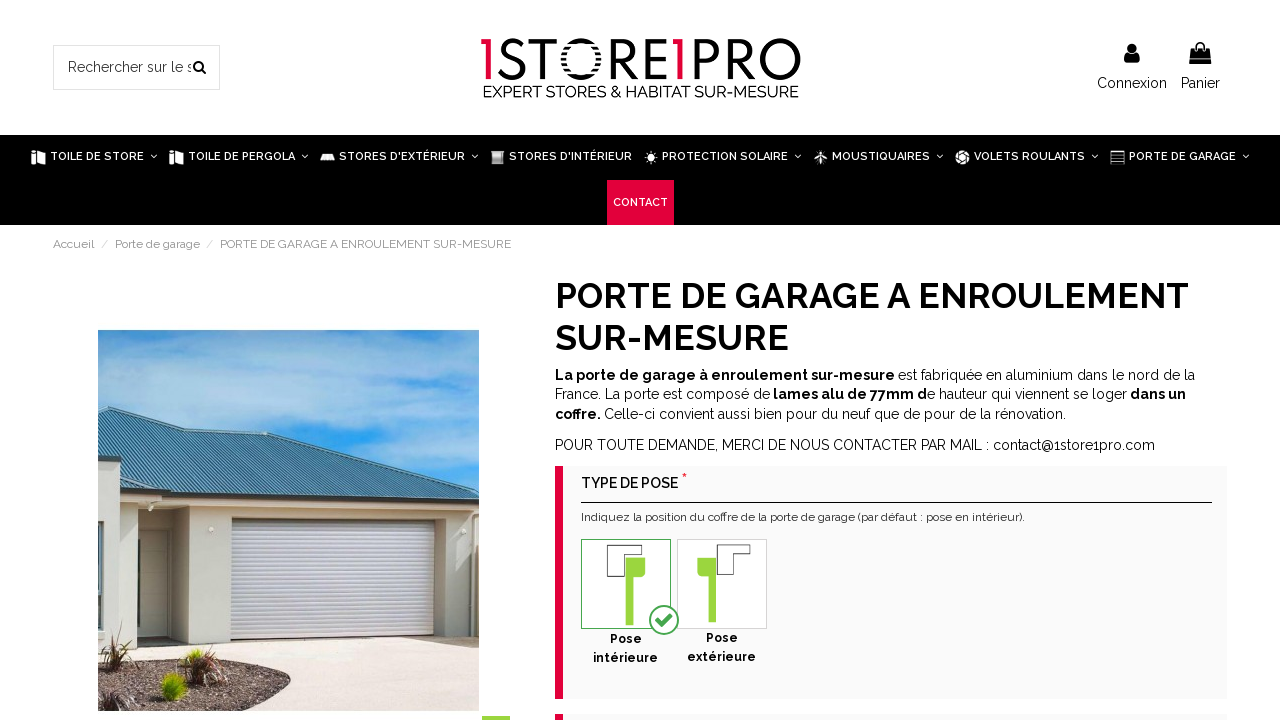

Waited 2 seconds for page to load
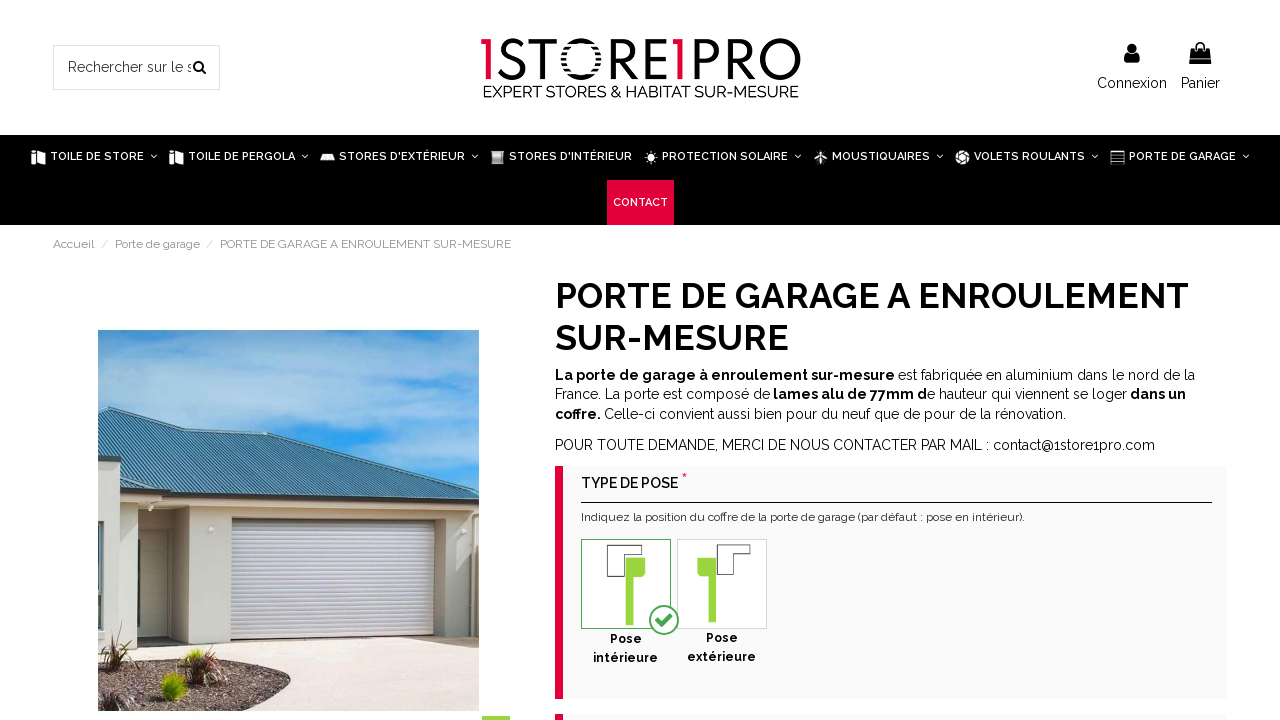

Located width input element
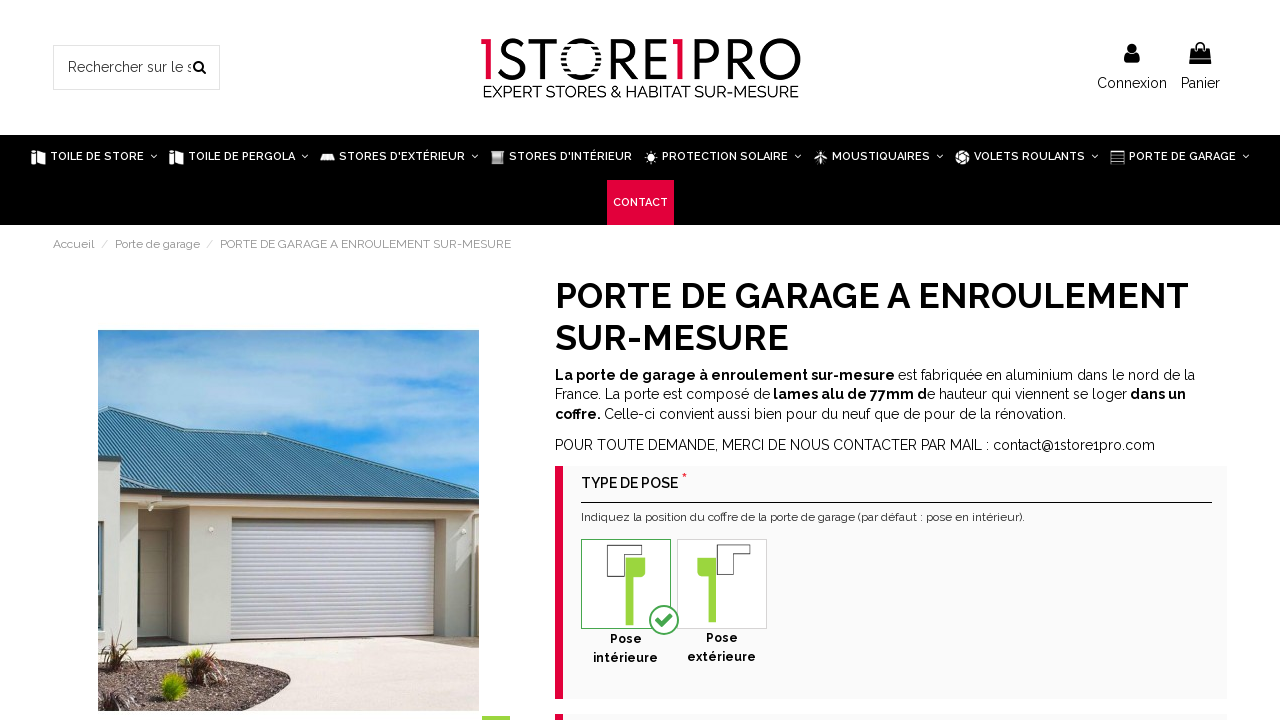

Located height input element
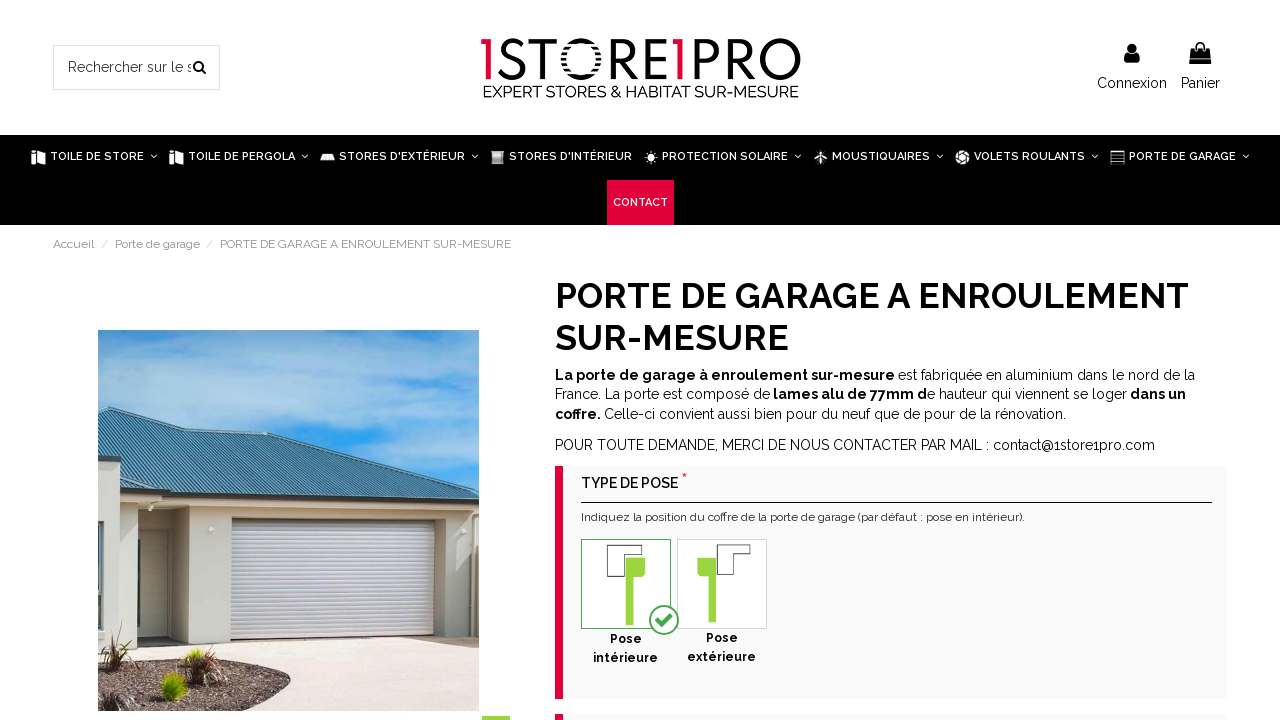

Retrieved width minimum value: 1800
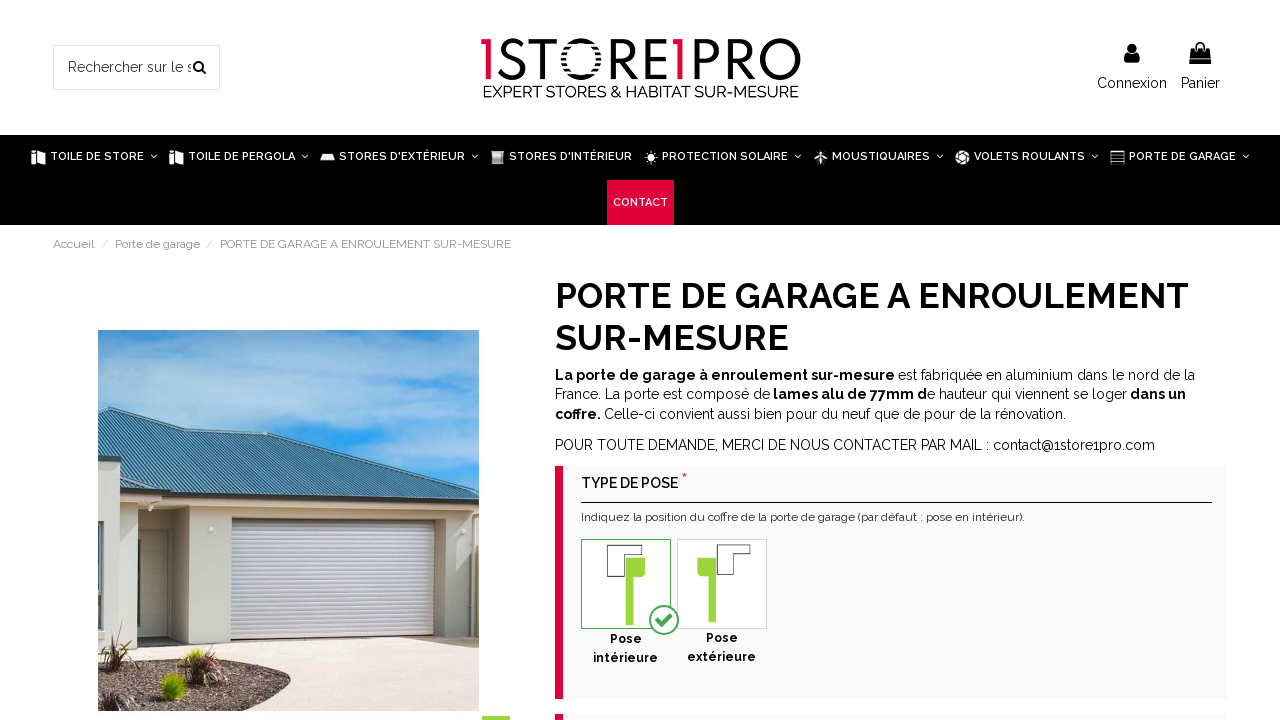

Retrieved width maximum value: 3000
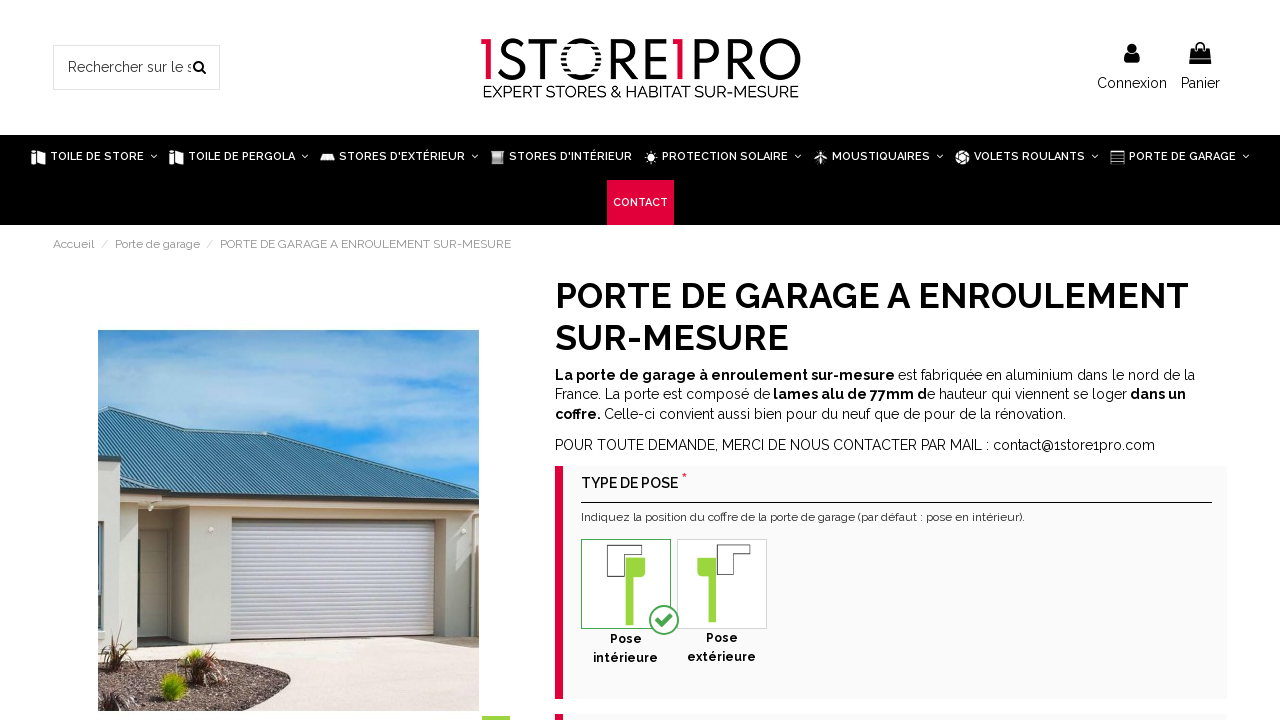

Retrieved height minimum value: 1800
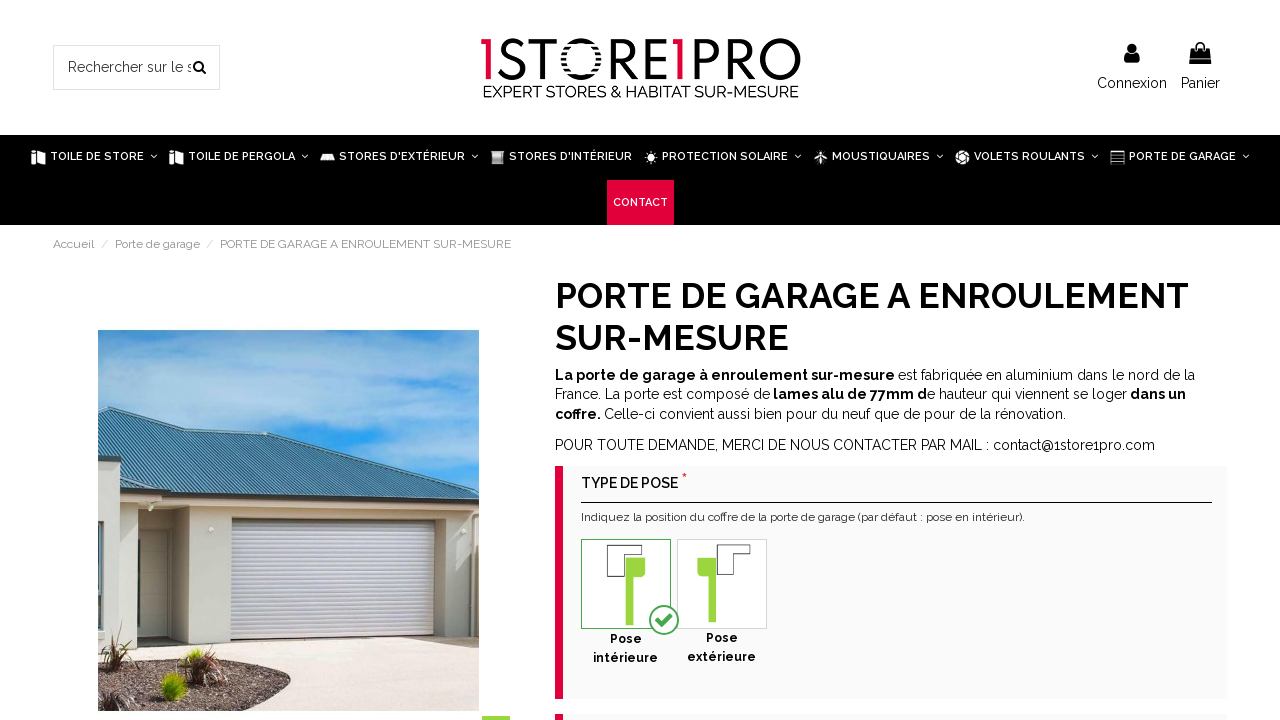

Retrieved height maximum value: 3000
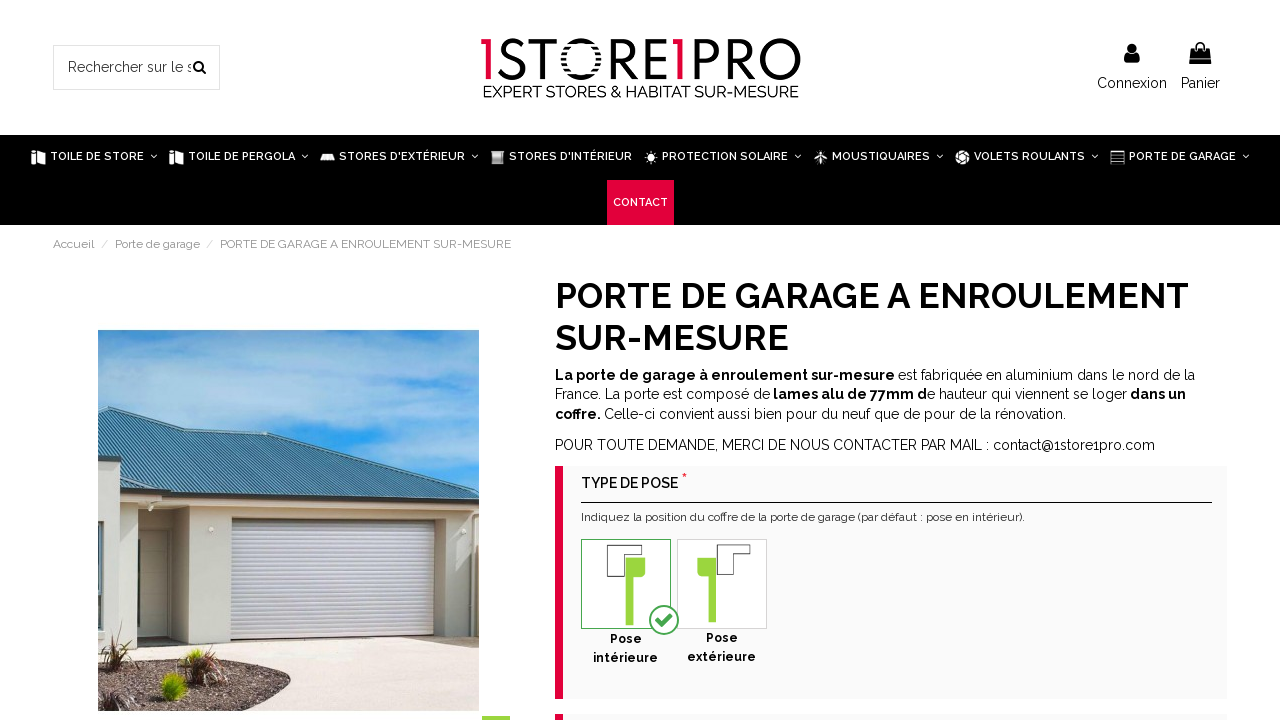

Created width test range: [1800, 1900, 2000]
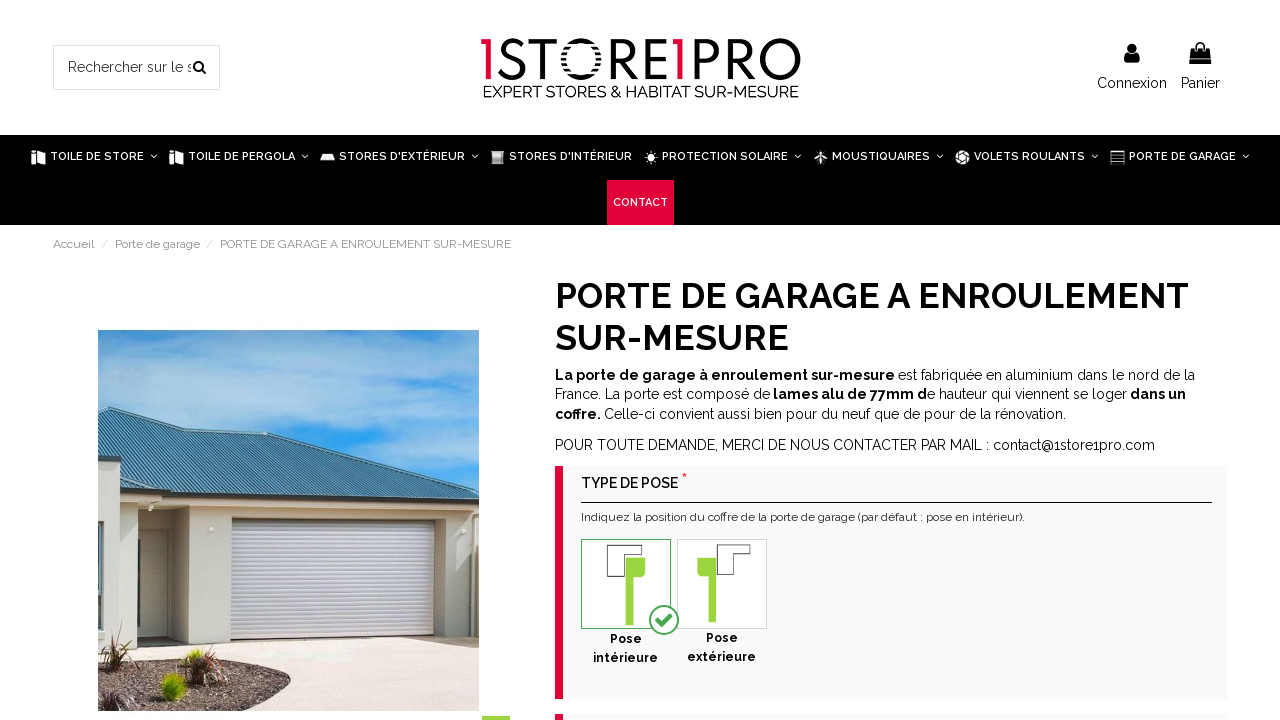

Created height test range: [1800, 1900, 2000]
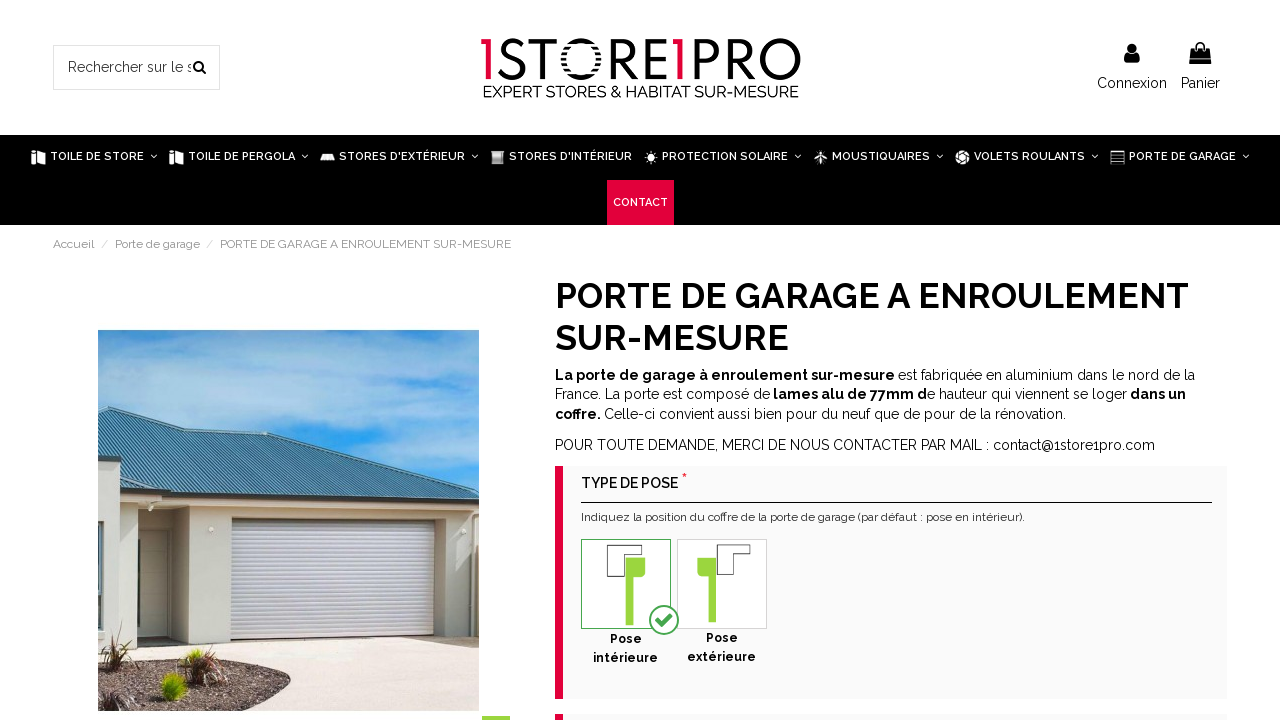

Located additional dimensions section
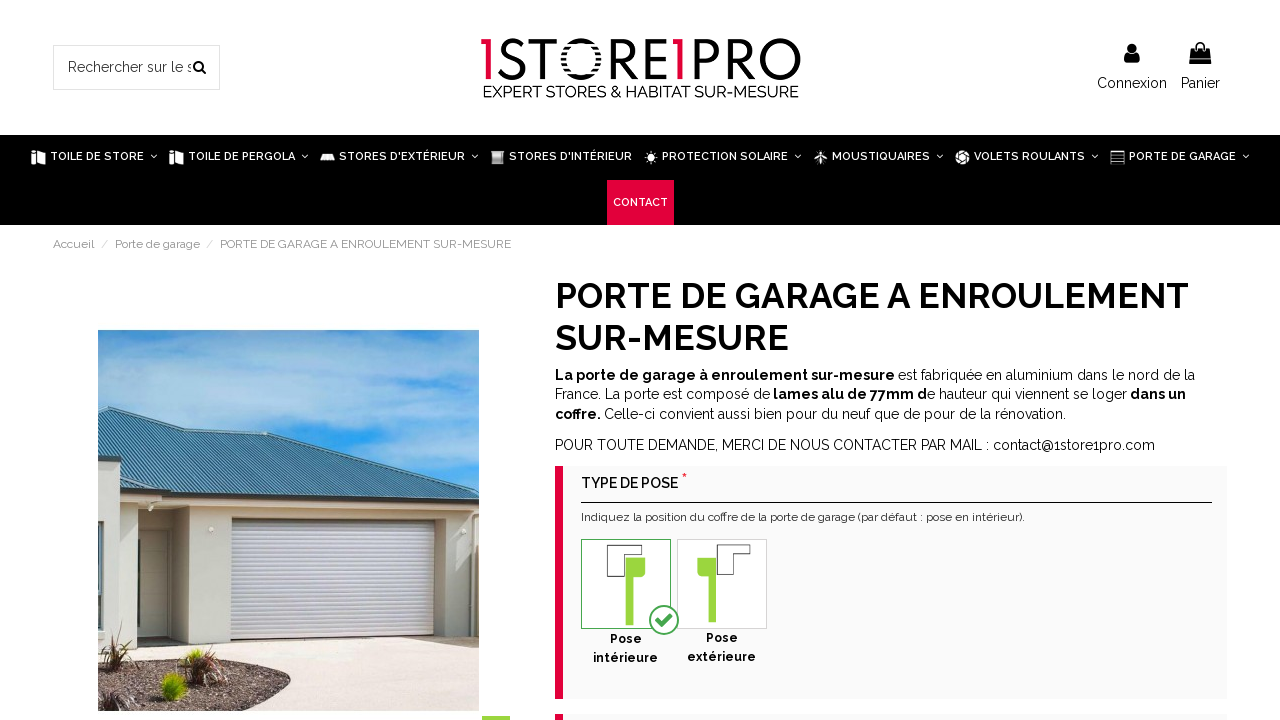

Retrieved 3 dimension input fields
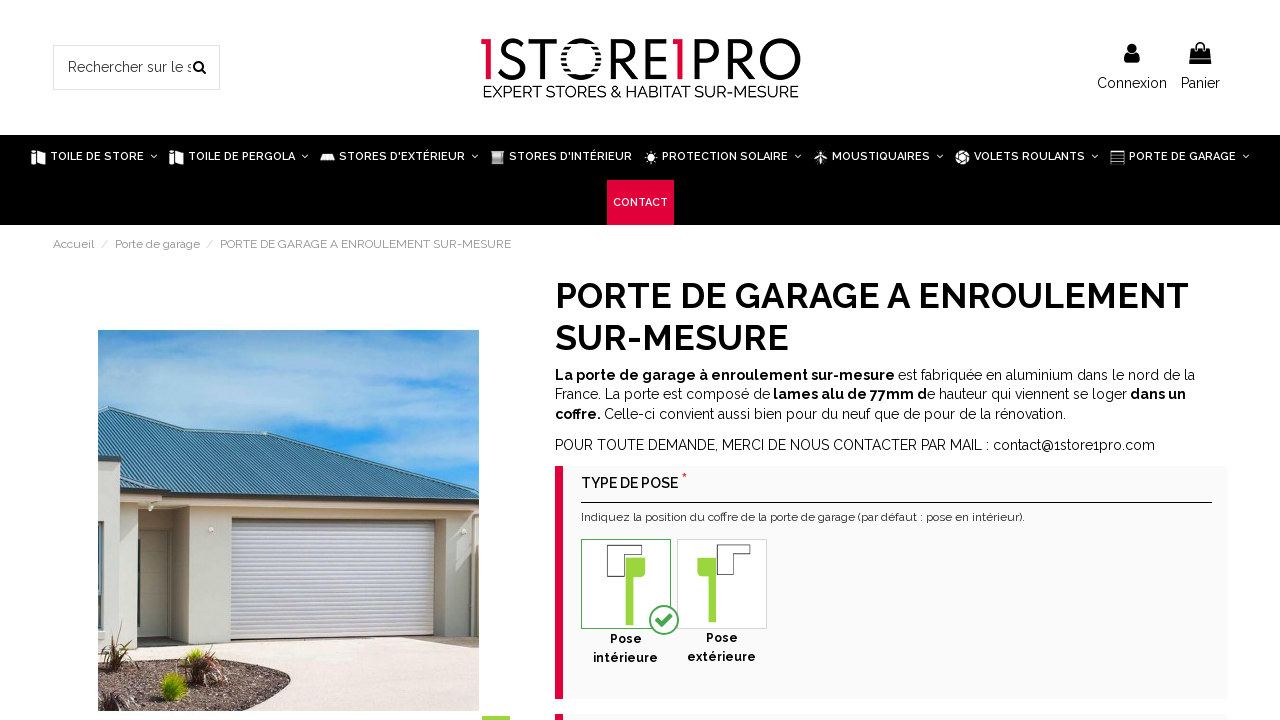

Filled additional dimension input with value 500 on xpath=//span[contains(text(), "Dimensions suplémentaires")]/../../div[@class="ro
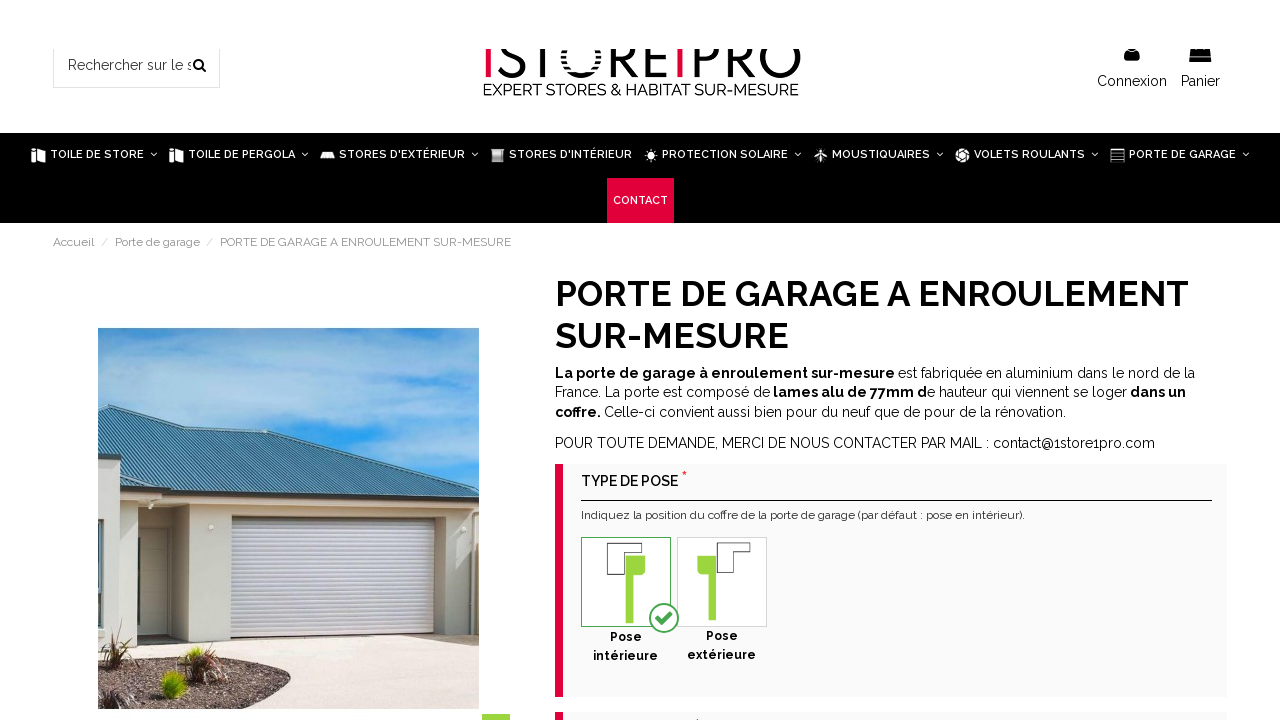

Pressed Tab to move to next field on xpath=//span[contains(text(), "Dimensions suplémentaires")]/../../div[@class="ro
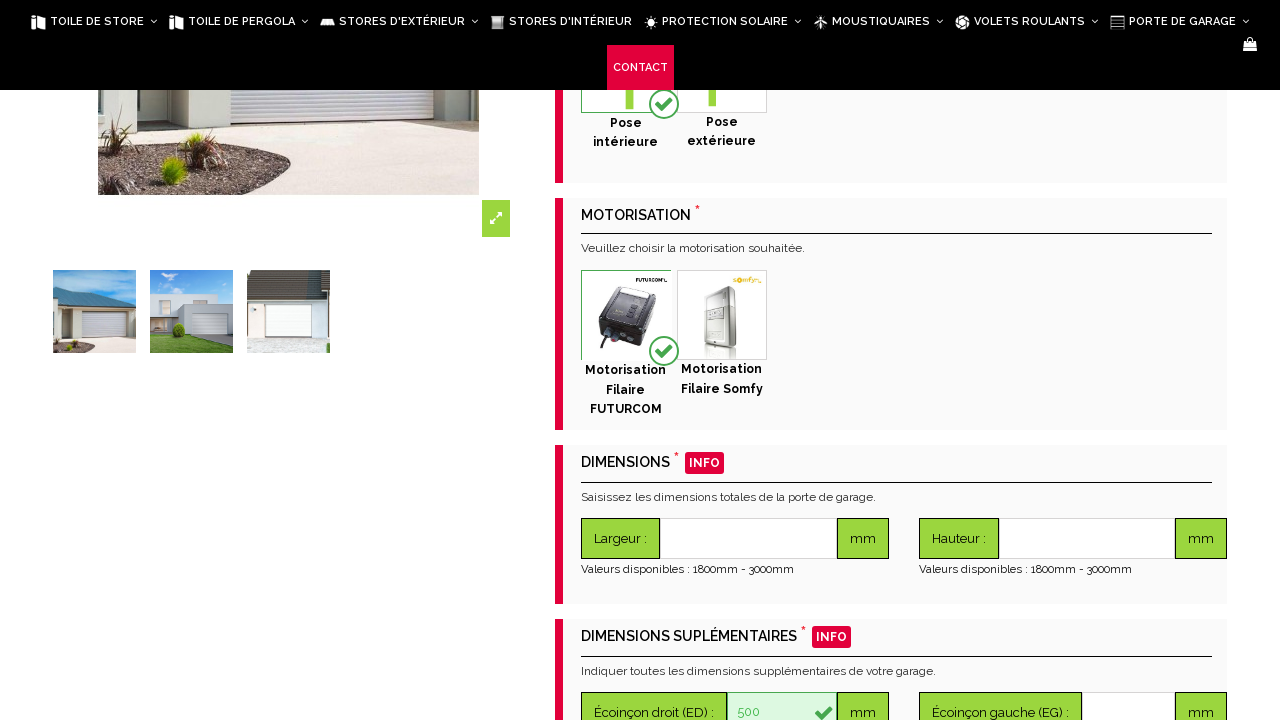

Filled additional dimension input with value 500 on xpath=//span[contains(text(), "Dimensions suplémentaires")]/../../div[@class="ro
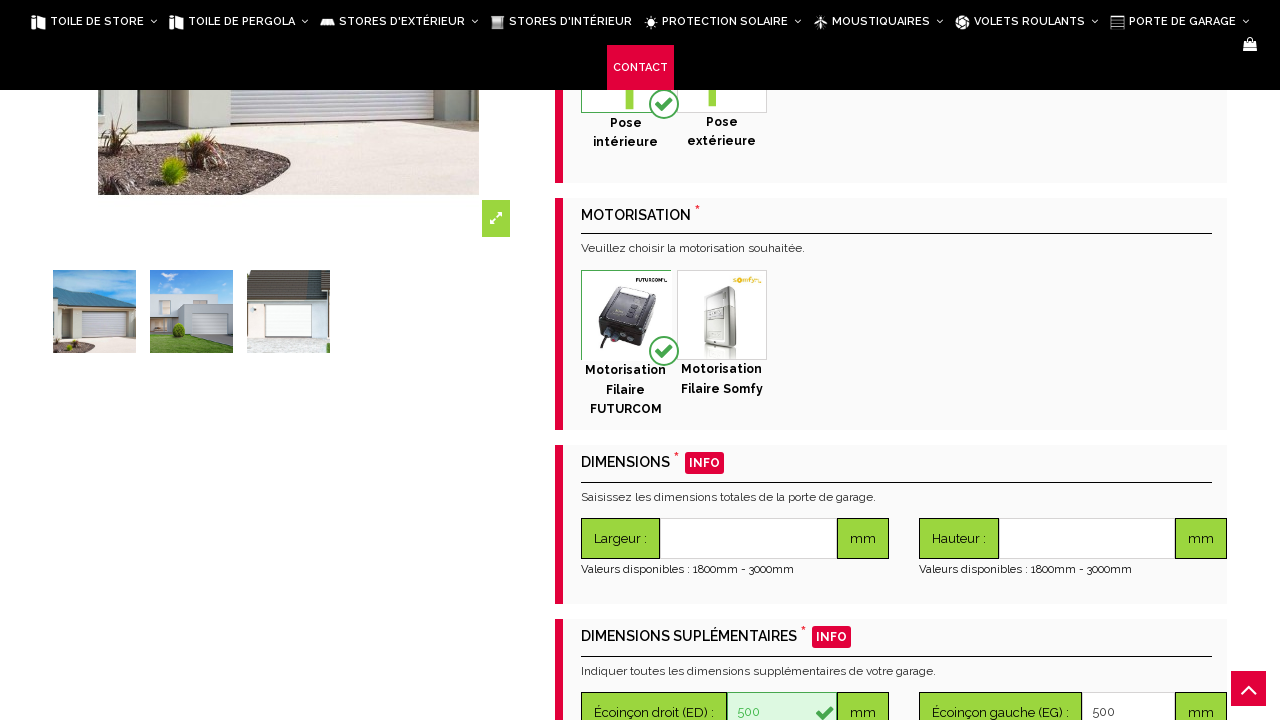

Pressed Tab to move to next field on xpath=//span[contains(text(), "Dimensions suplémentaires")]/../../div[@class="ro
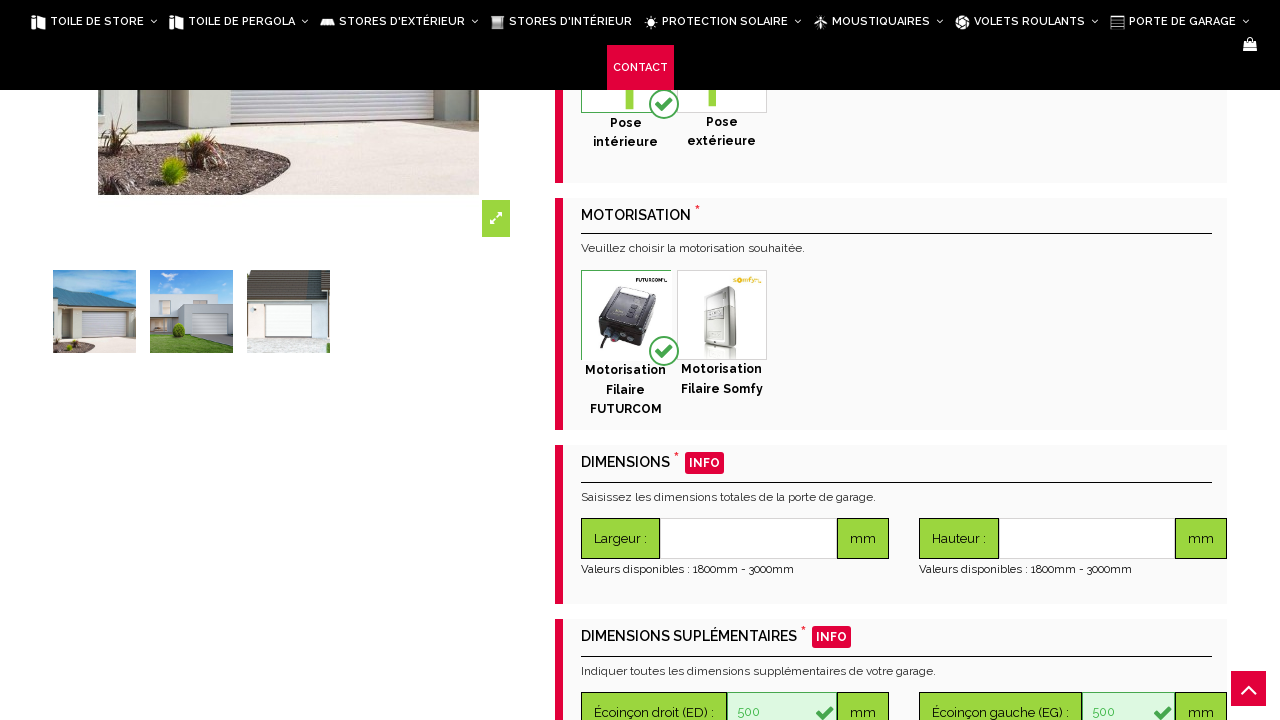

Filled additional dimension input with value 500 on xpath=//span[contains(text(), "Dimensions suplémentaires")]/../../div[@class="ro
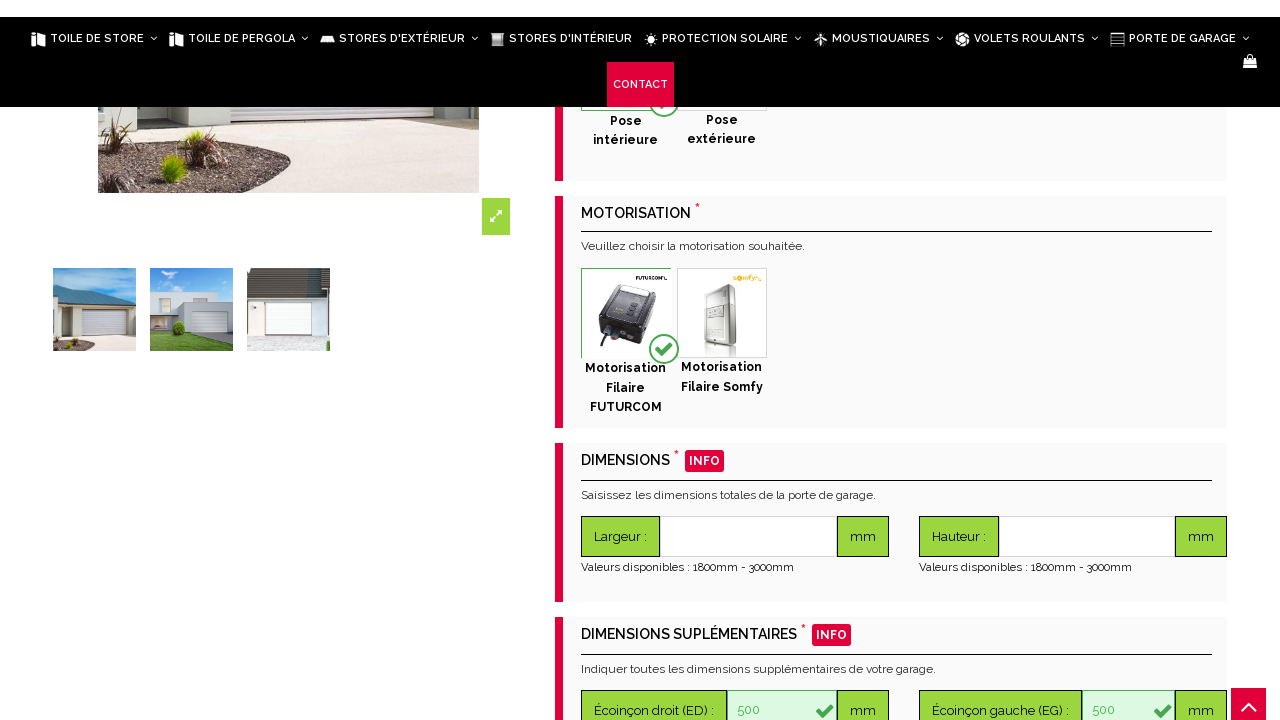

Pressed Tab to move to next field on xpath=//span[contains(text(), "Dimensions suplémentaires")]/../../div[@class="ro
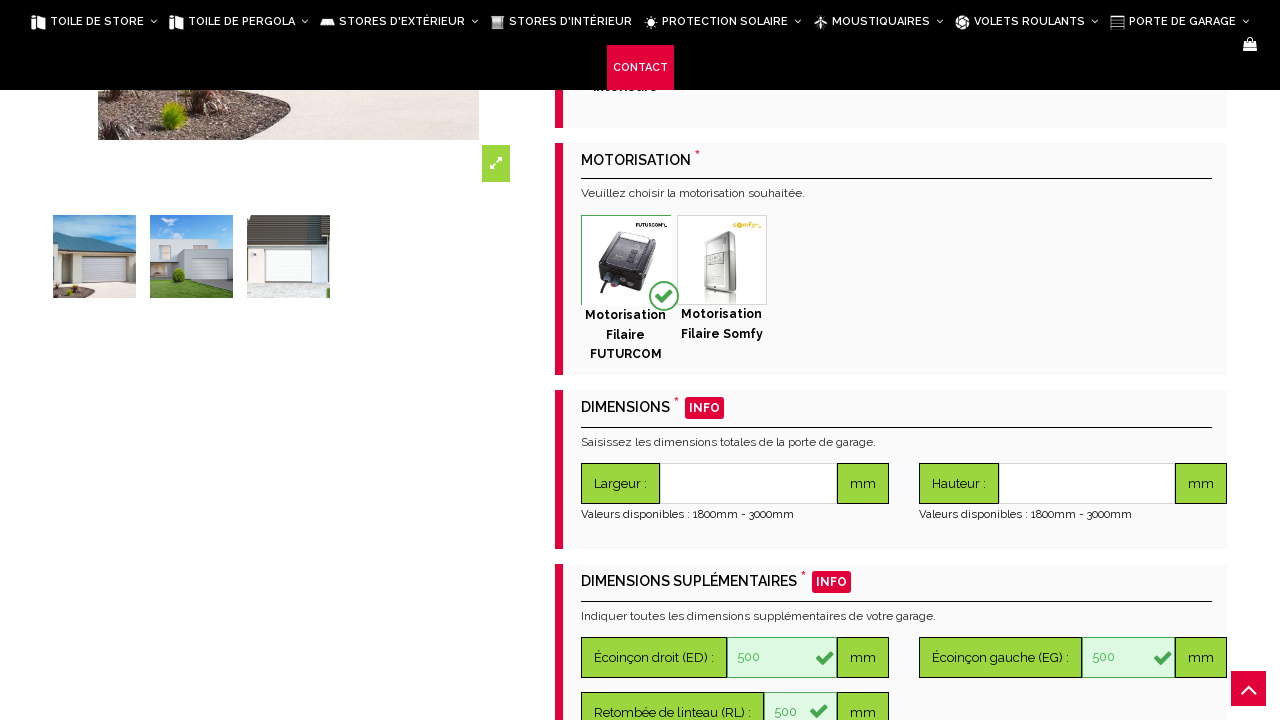

Located white color option (Blanc 9010)
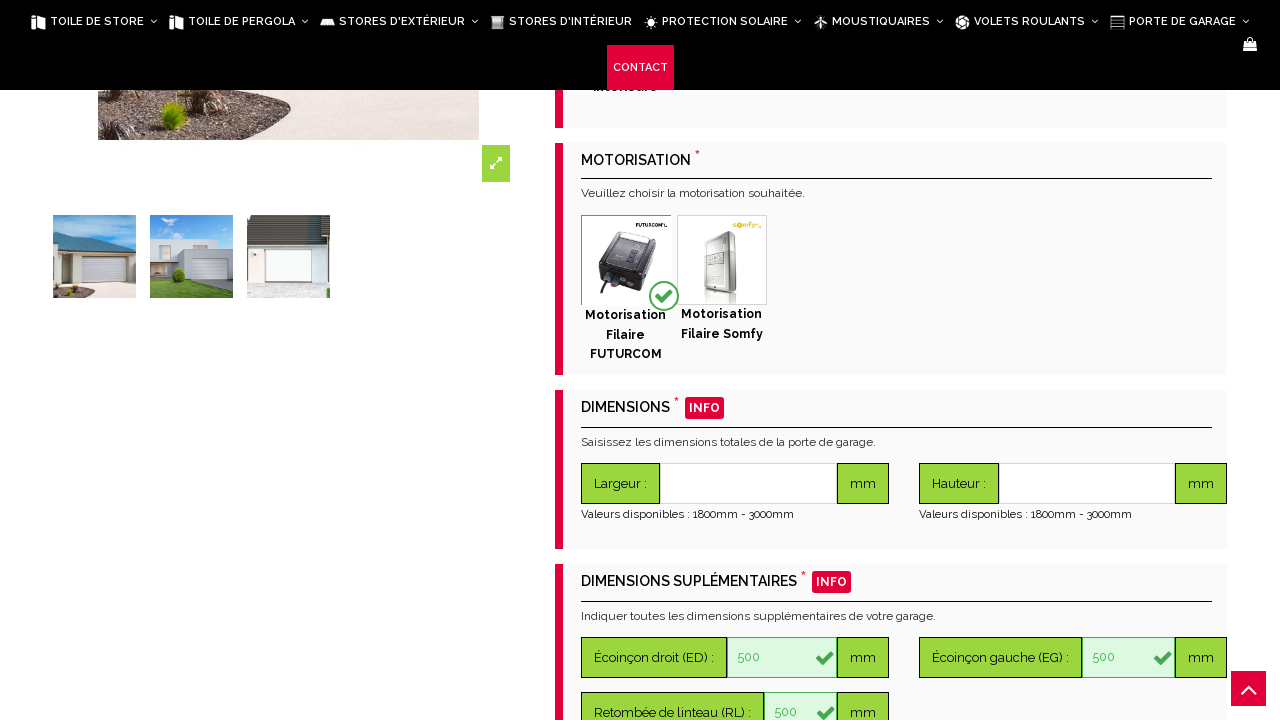

Scrolled white color option into view
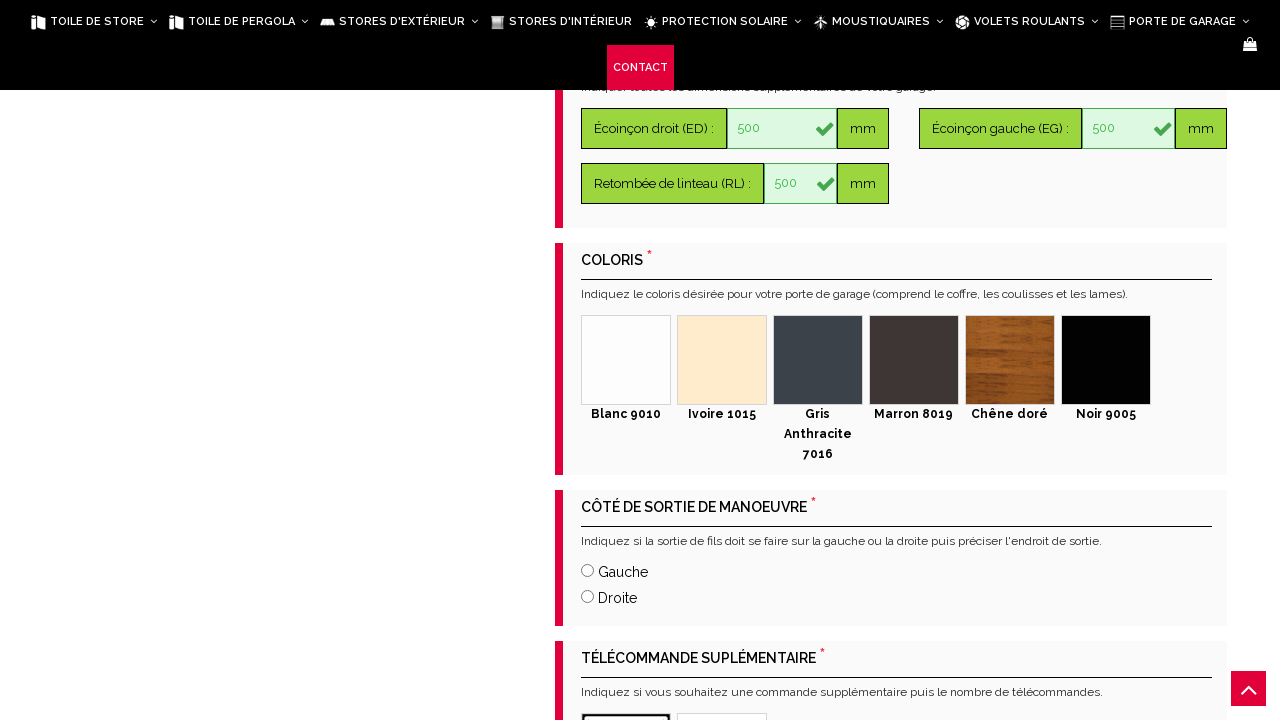

Waited 2 seconds before selecting color
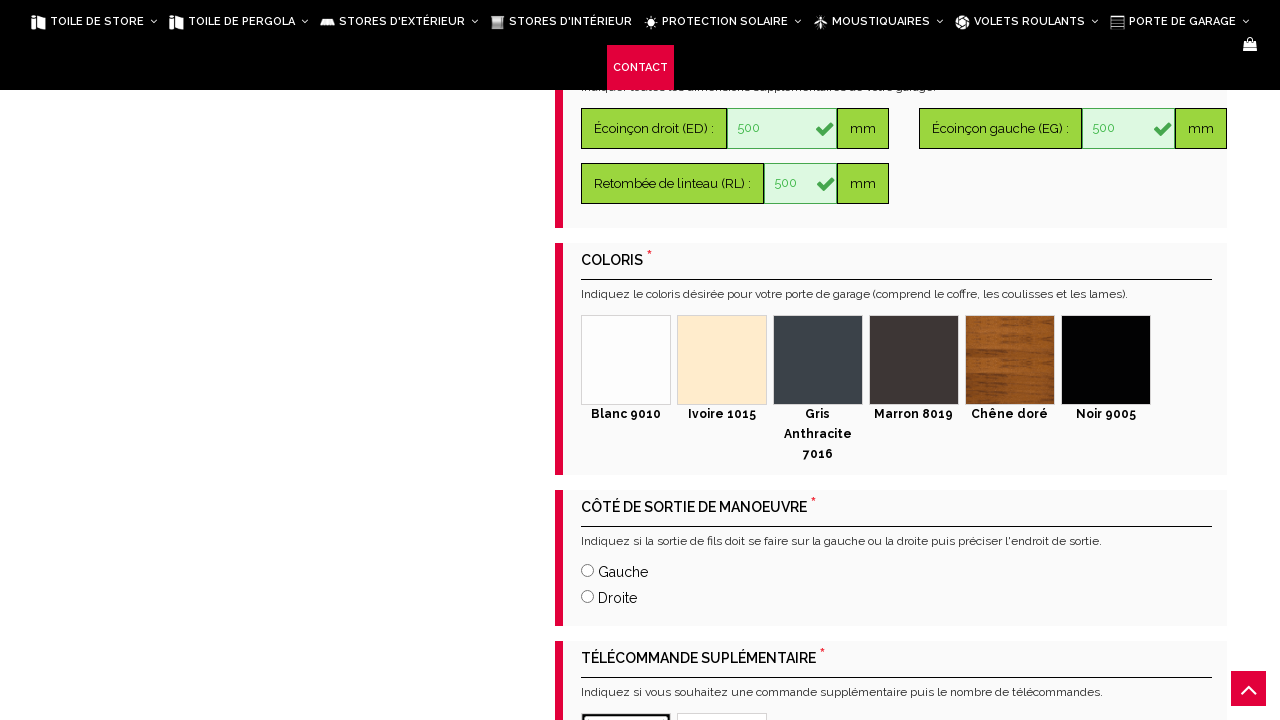

Clicked white color option at (626, 360) on img[alt="Blanc 9010"]
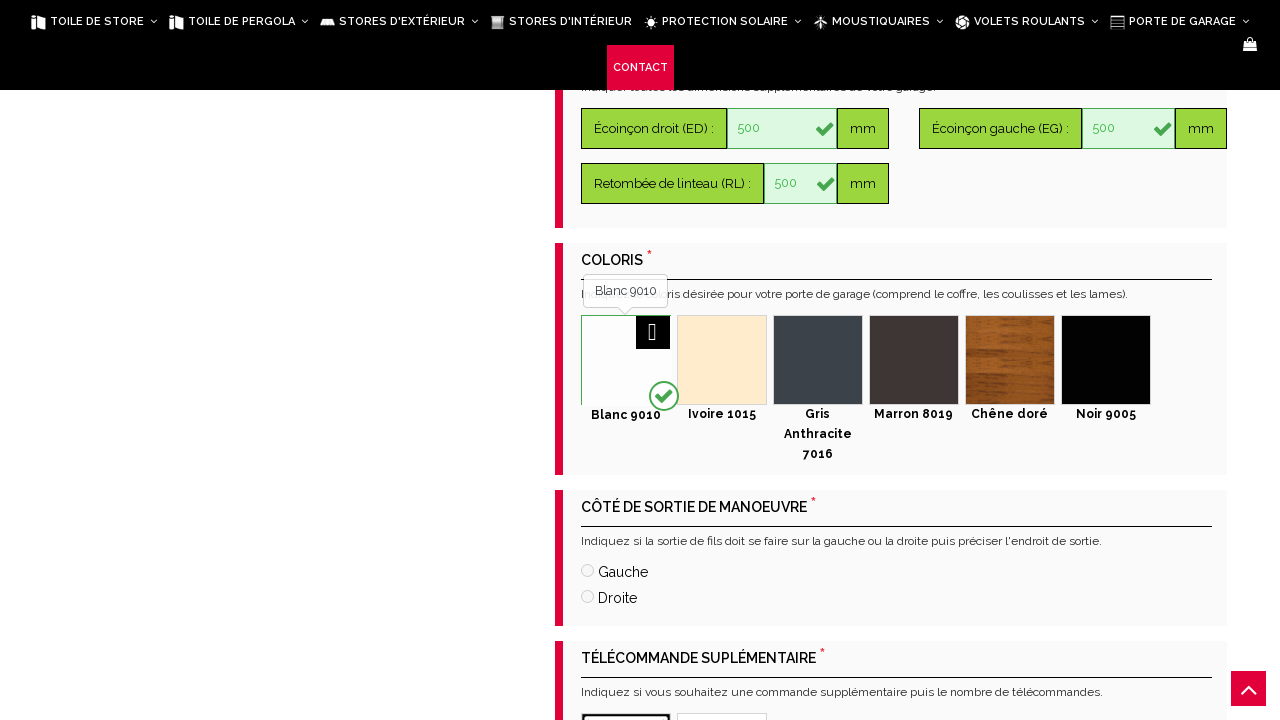

Scrolled to top of page (y=200)
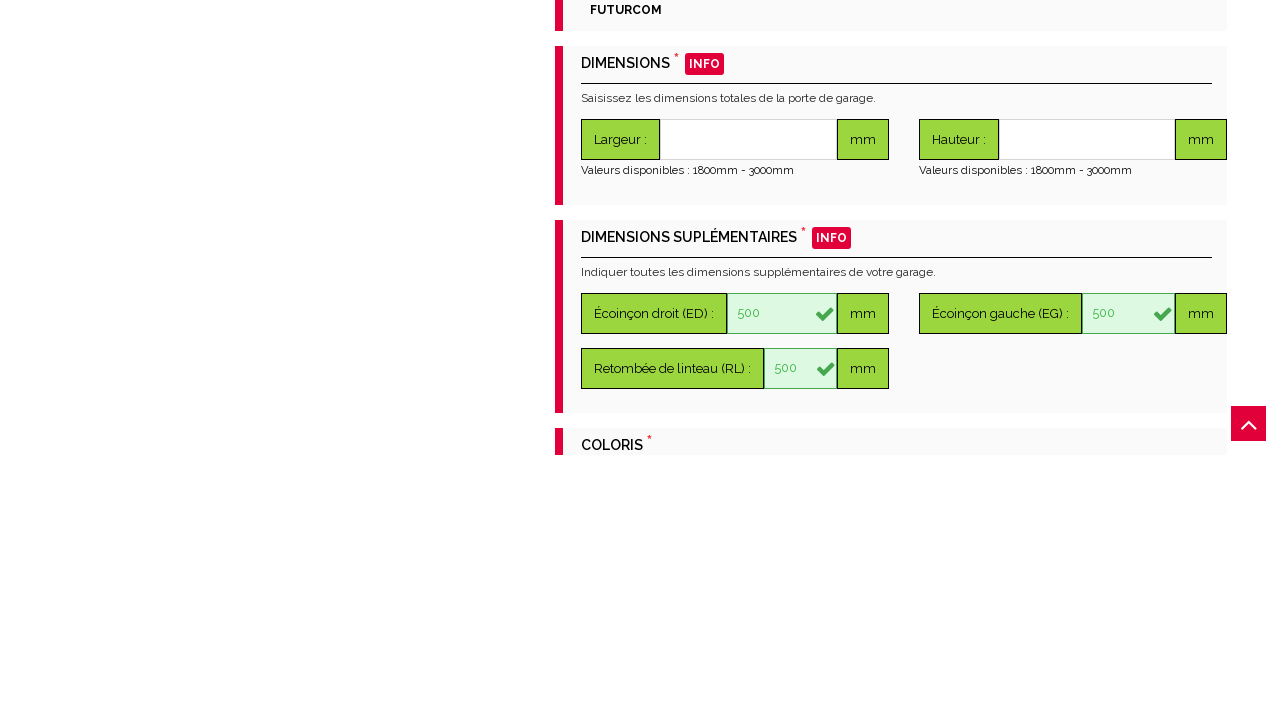

Waited 1 second after scroll
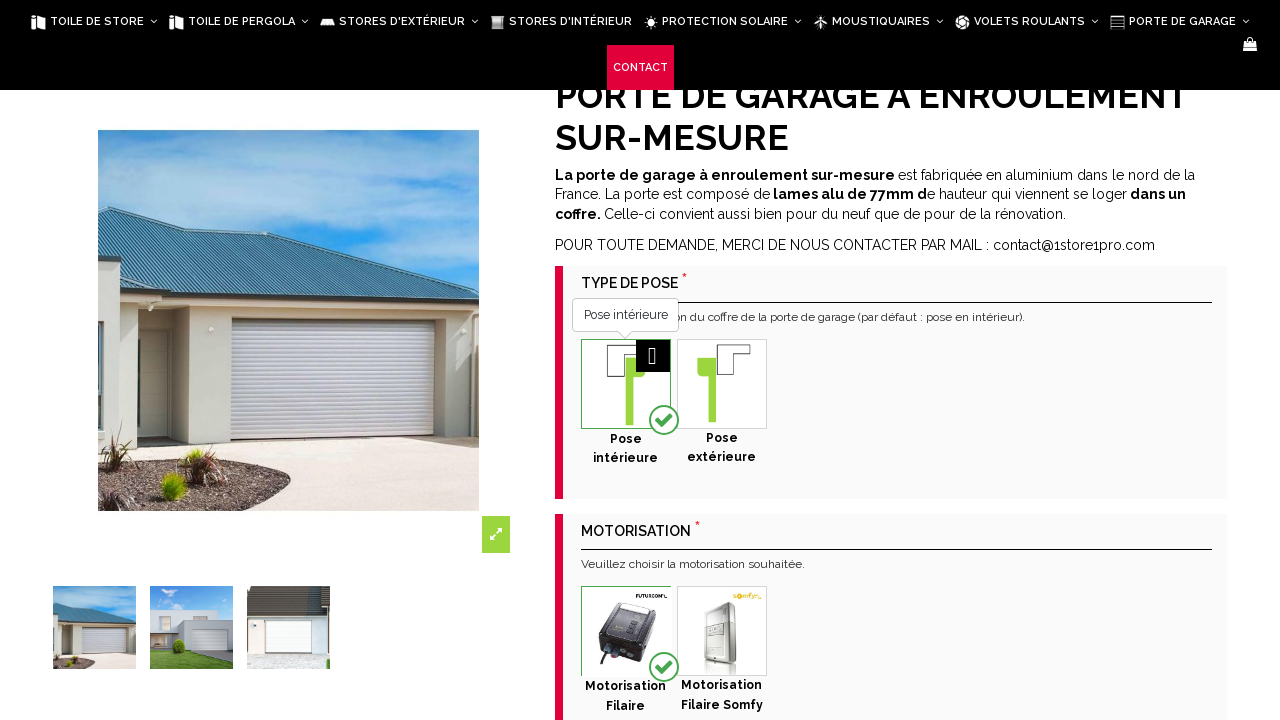

Cleared height input field on div[data-display="true"] > div > input[data-dimension="2"]
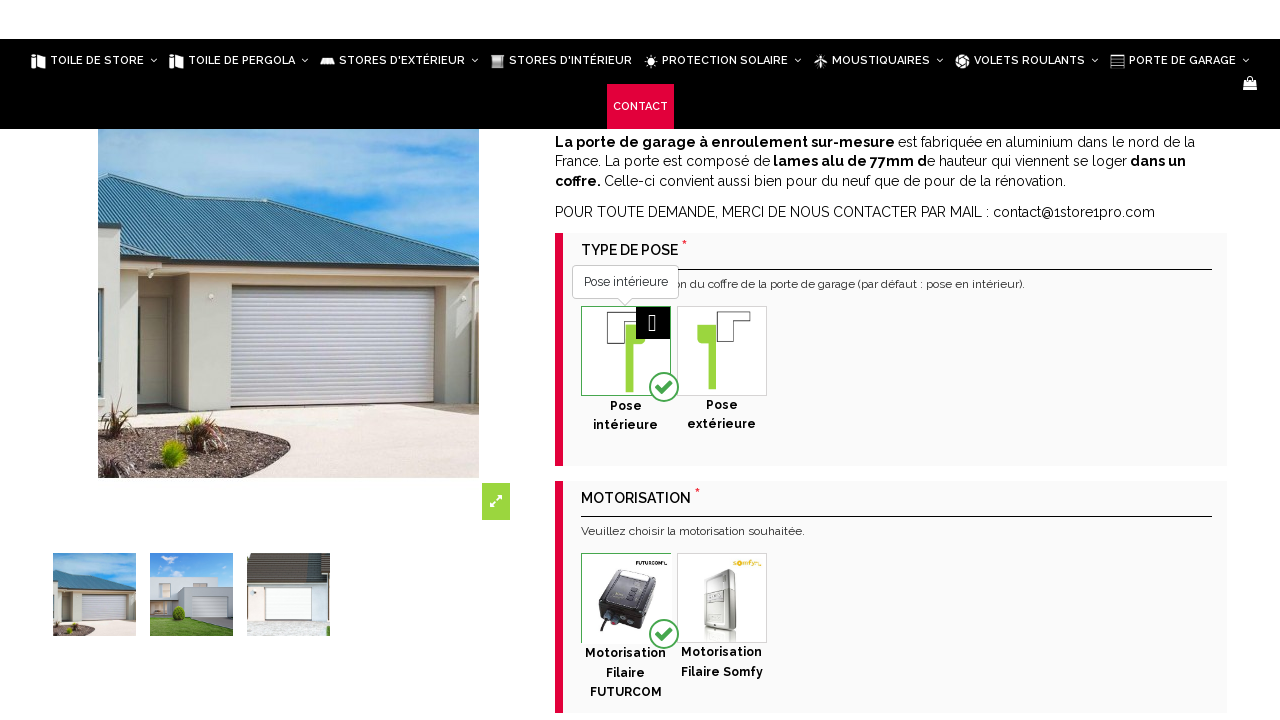

Filled height input with value 1800 on div[data-display="true"] > div > input[data-dimension="2"]
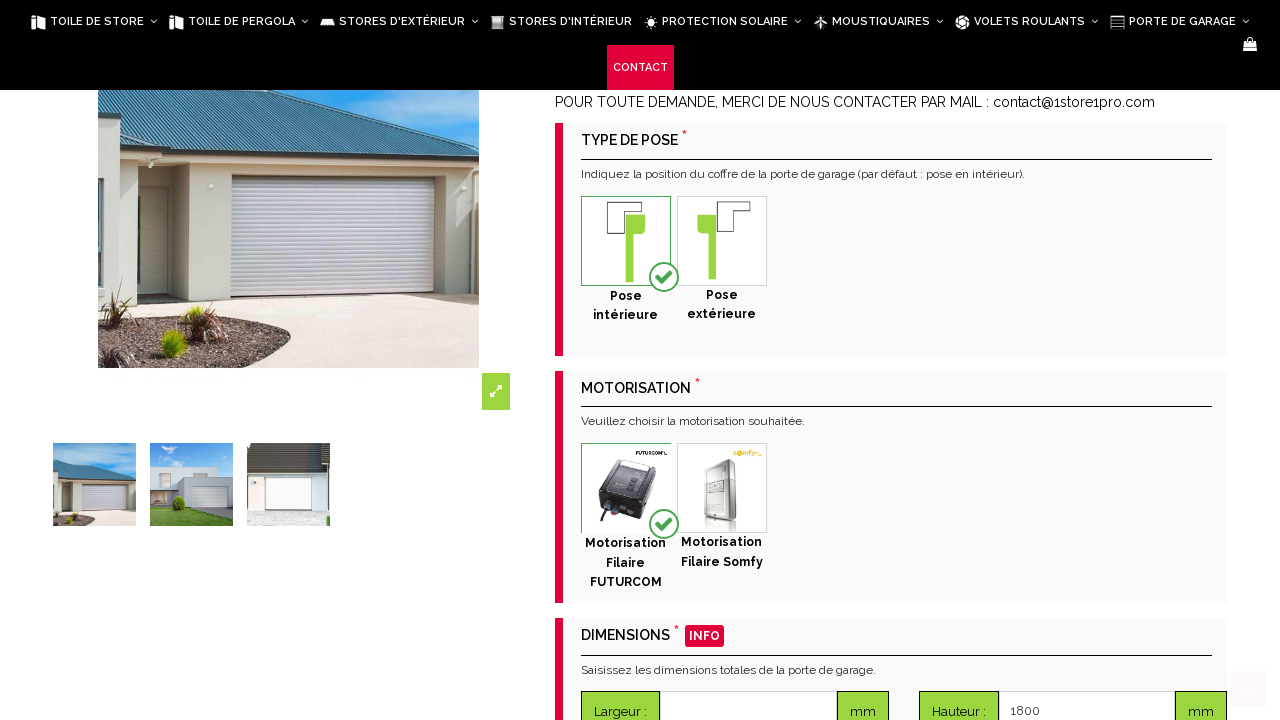

Pressed Tab after height input on div[data-display="true"] > div > input[data-dimension="2"]
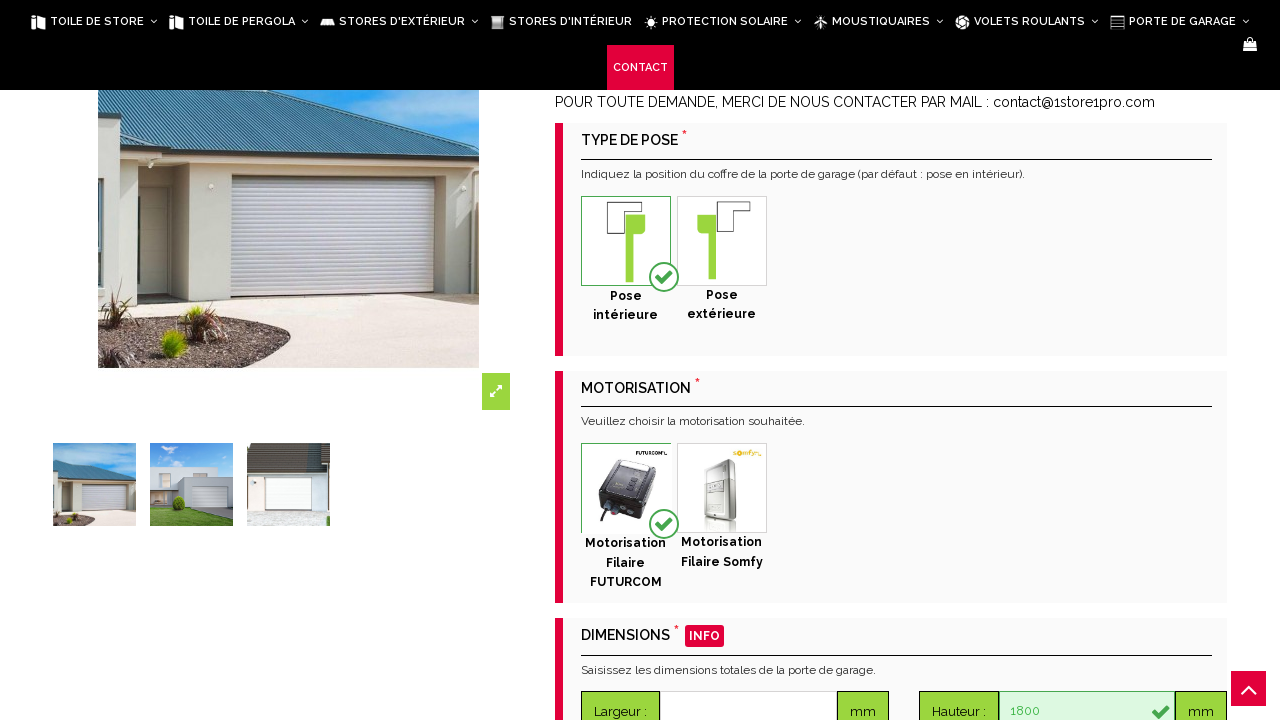

Waited 500ms for height input to process
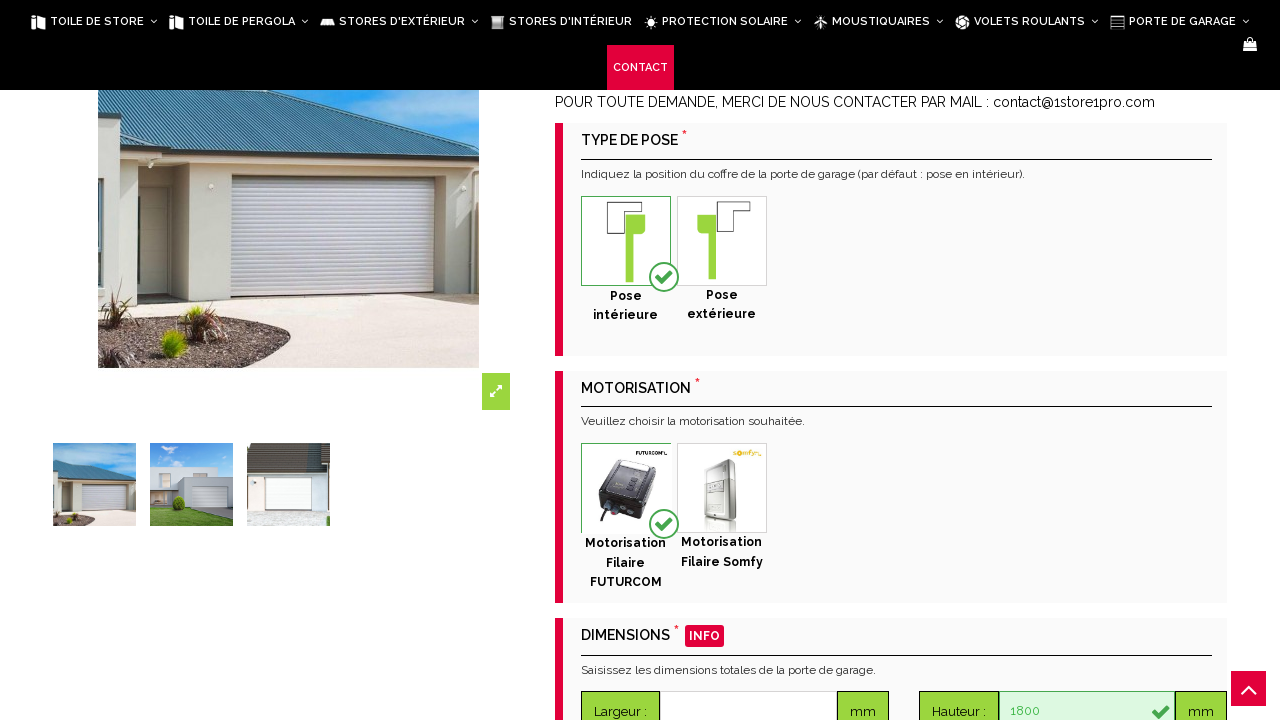

Cleared width input field on div[data-display="true"] > div > input[data-dimension="1"]
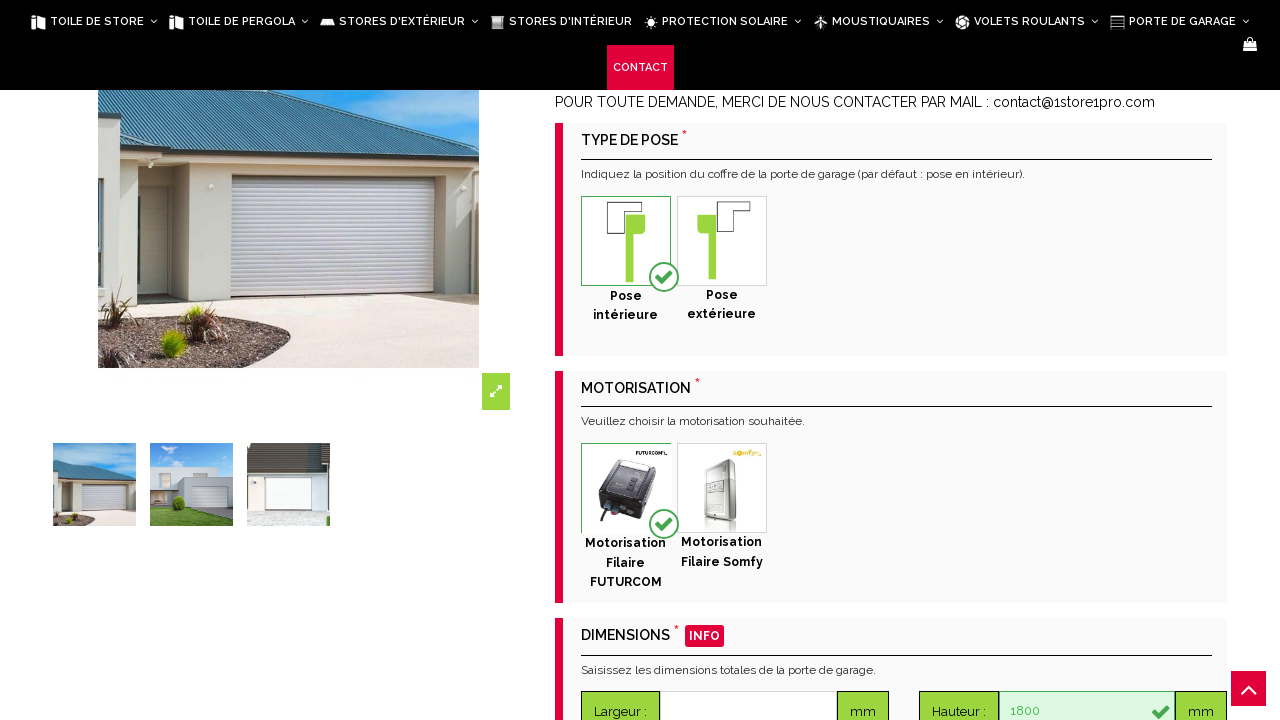

Filled width input with value 1800 on div[data-display="true"] > div > input[data-dimension="1"]
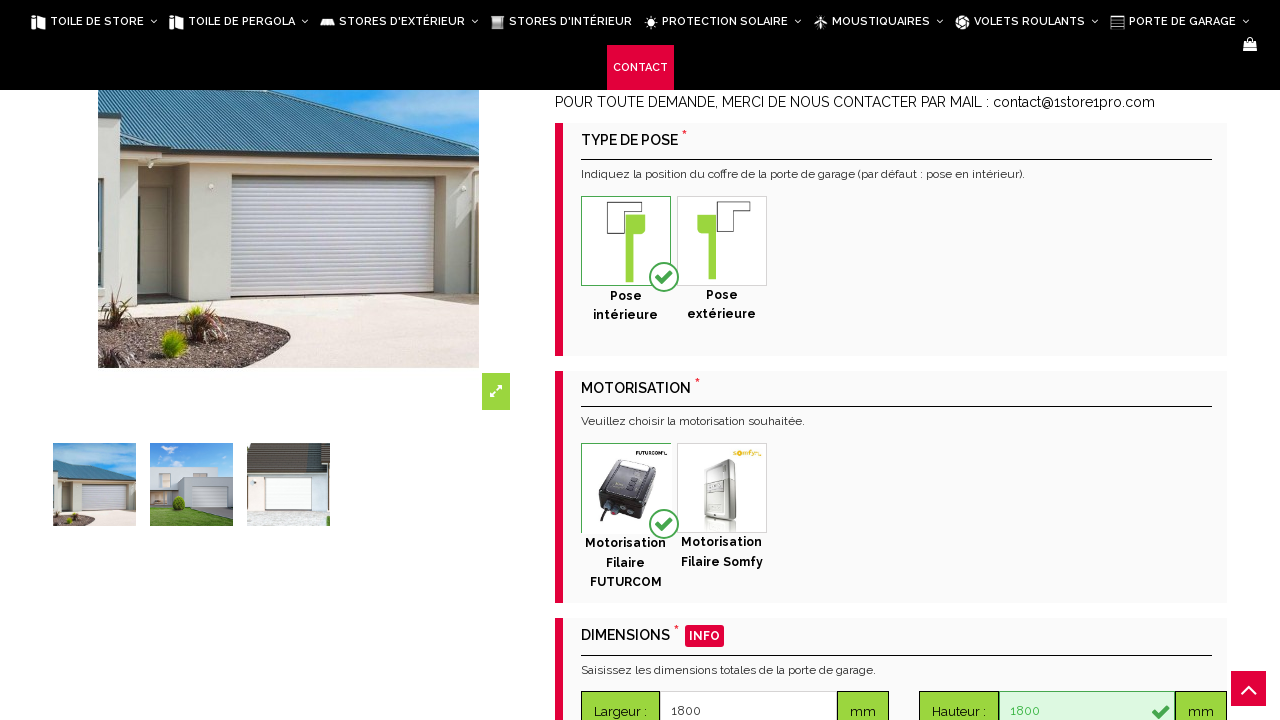

Pressed Tab after width input on div[data-display="true"] > div > input[data-dimension="1"]
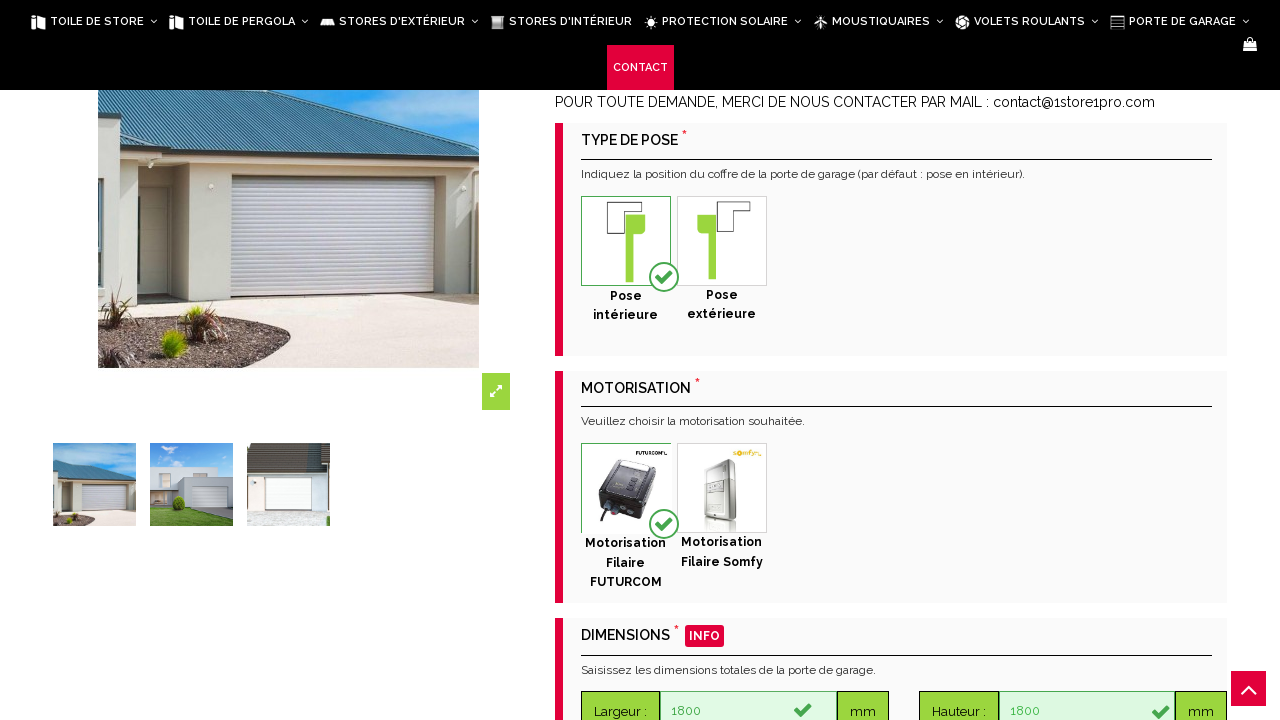

Waited 500ms for width input to process
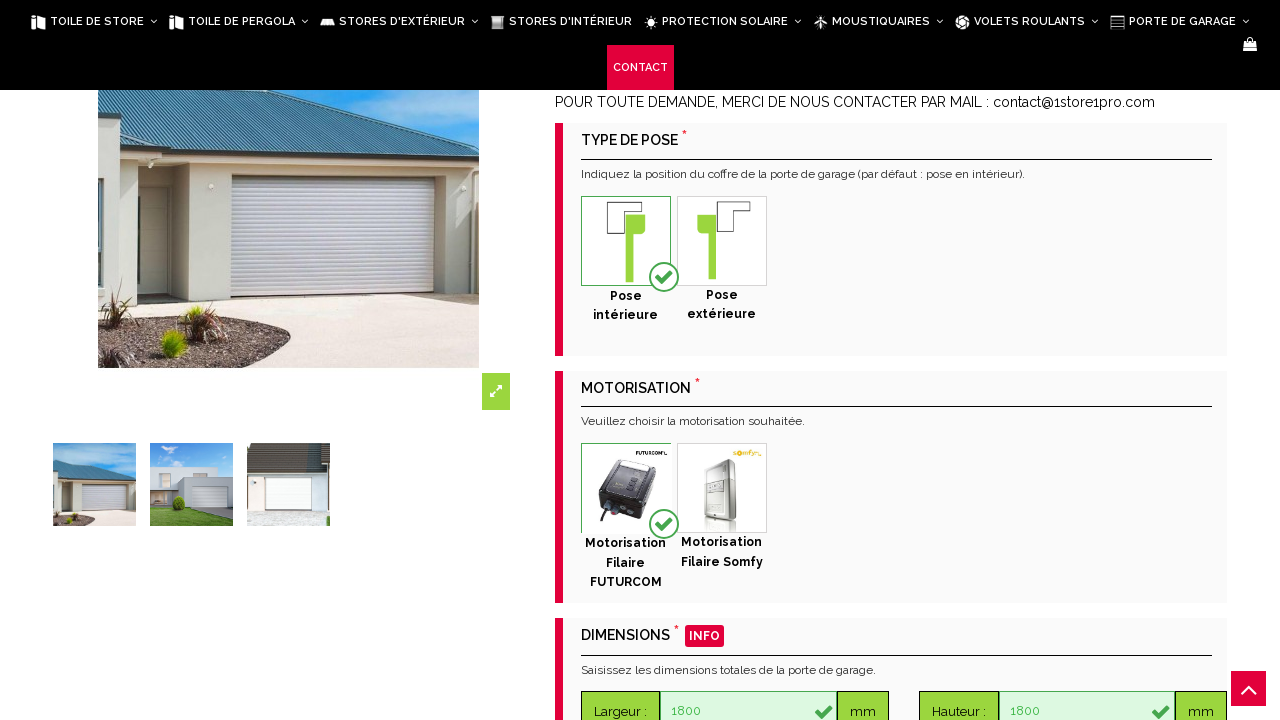

Scrolled to price section (y=1500)
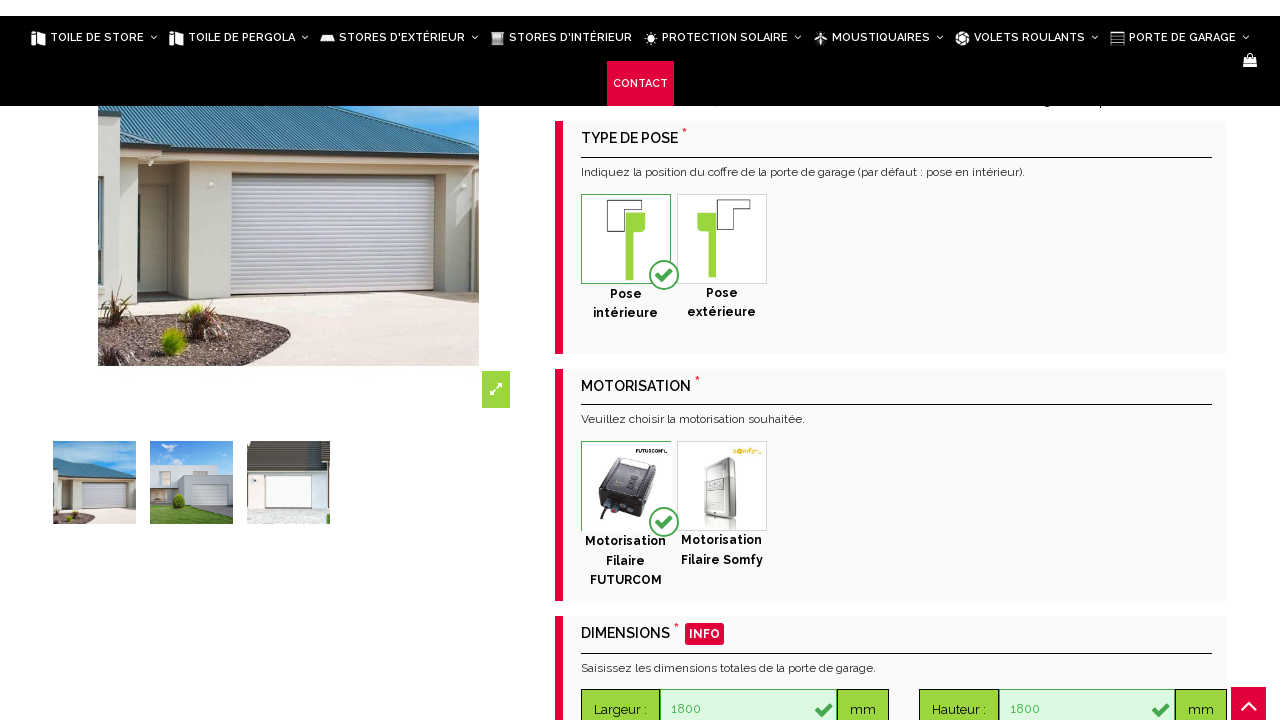

Waited 1 second for price section to load
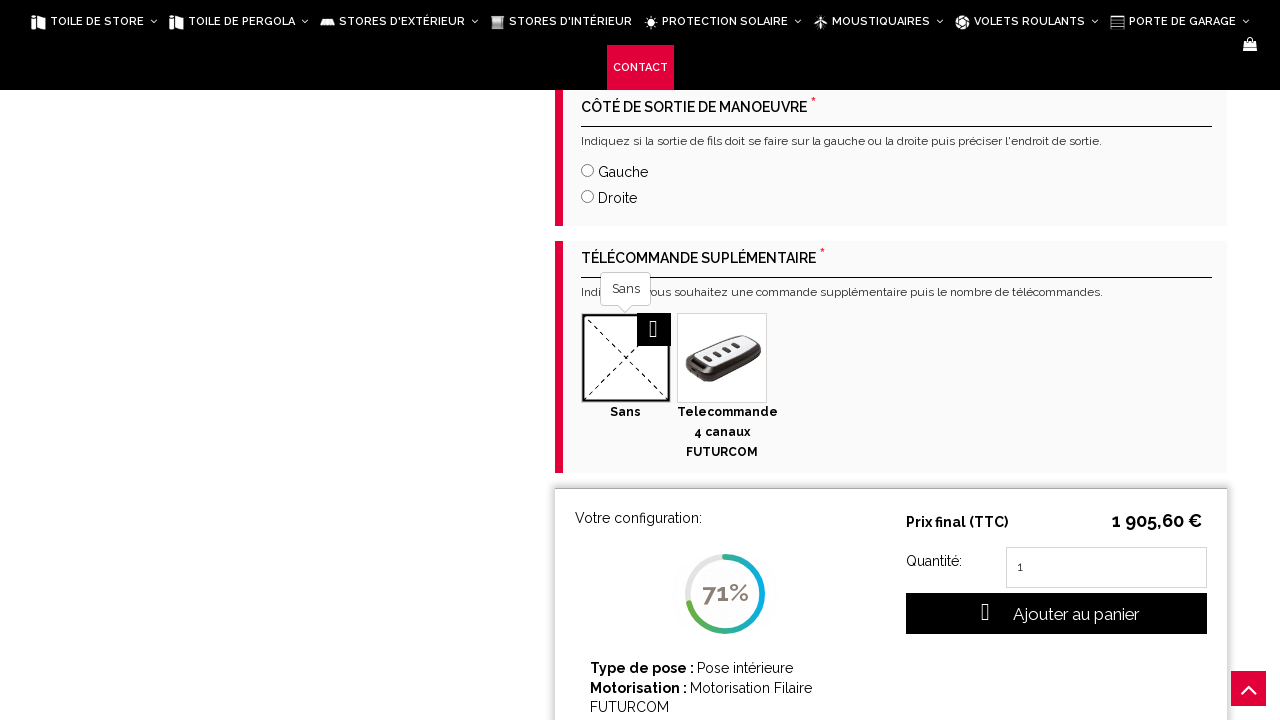

Located price element
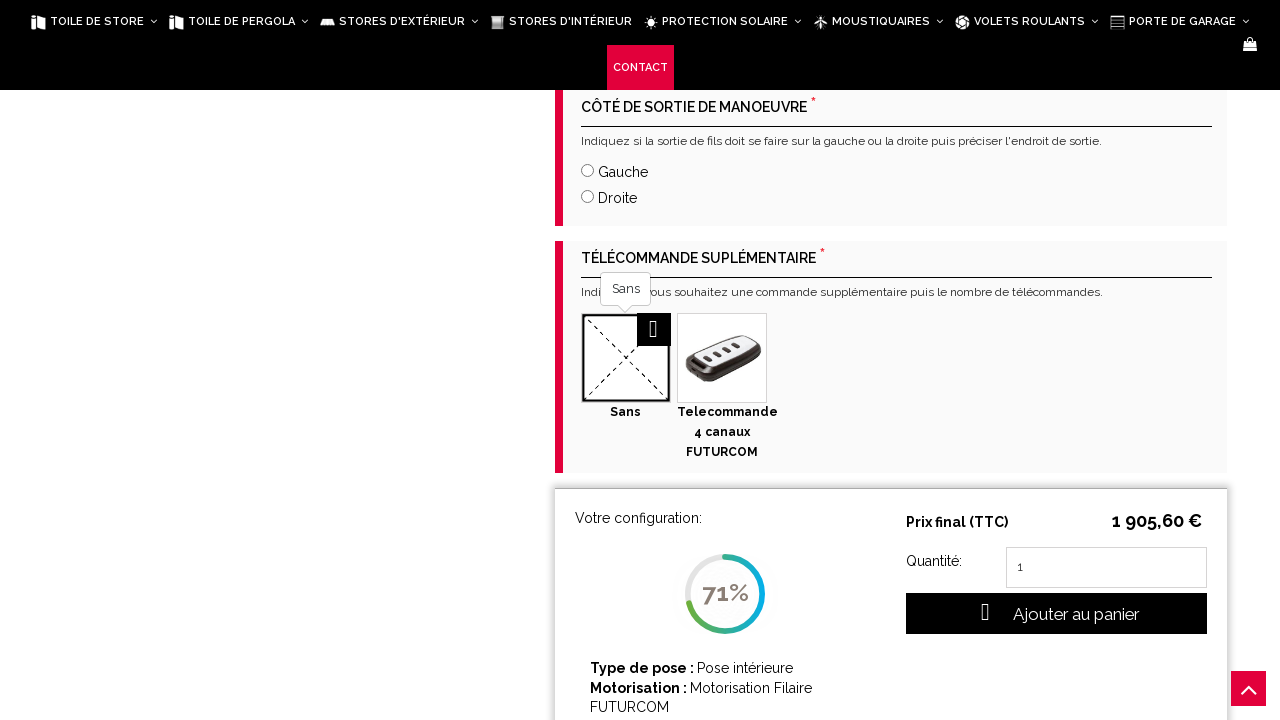

Verified price is visible for width=1800, height=1800
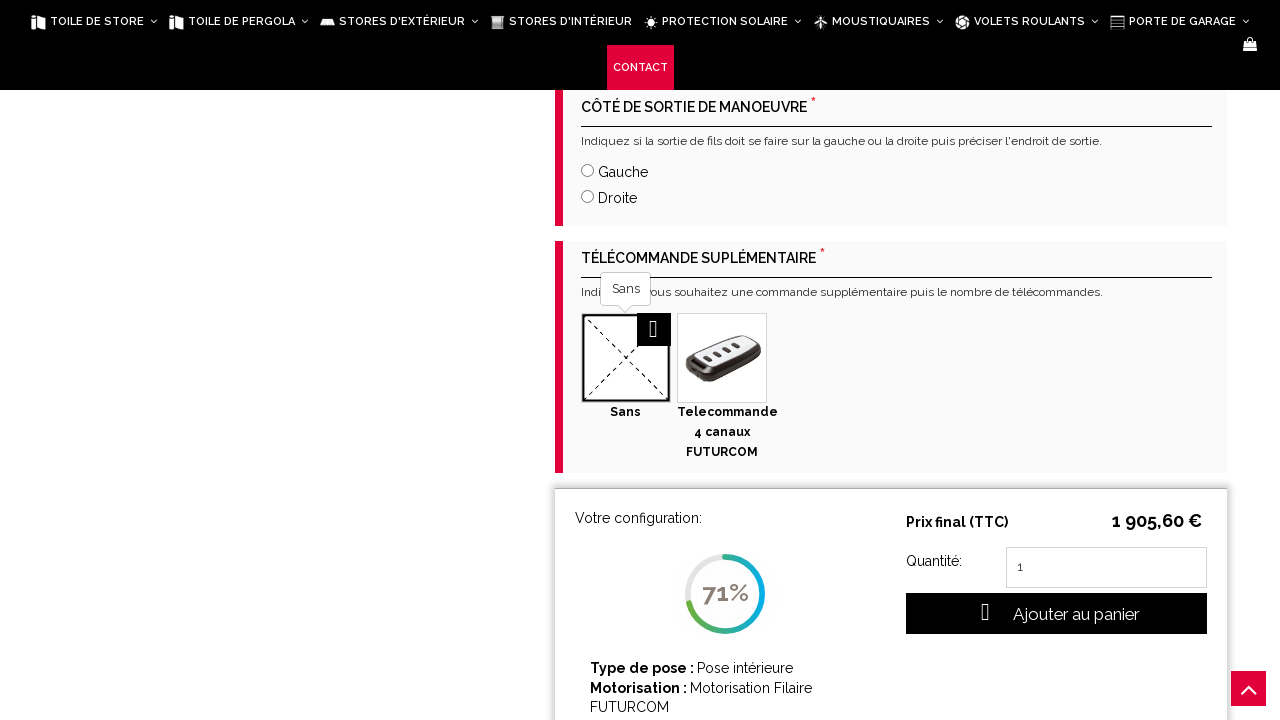

Cleared width input field on div[data-display="true"] > div > input[data-dimension="1"]
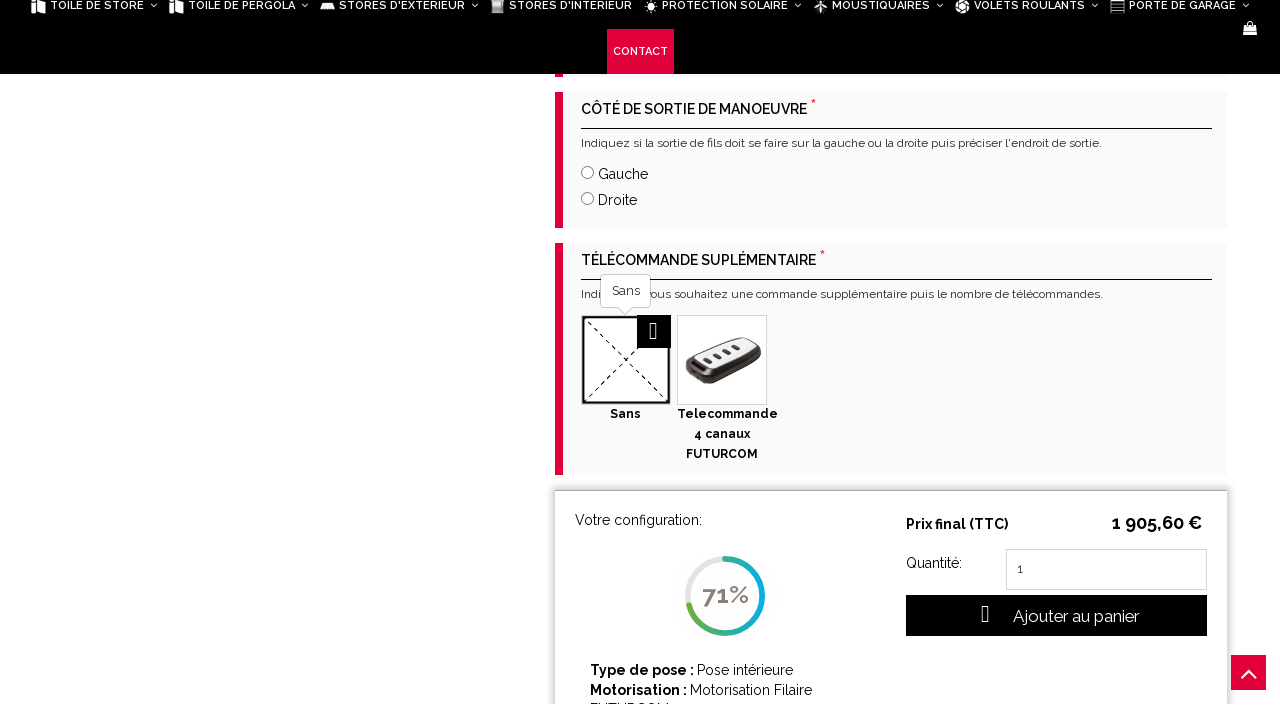

Filled width input with value 1900 on div[data-display="true"] > div > input[data-dimension="1"]
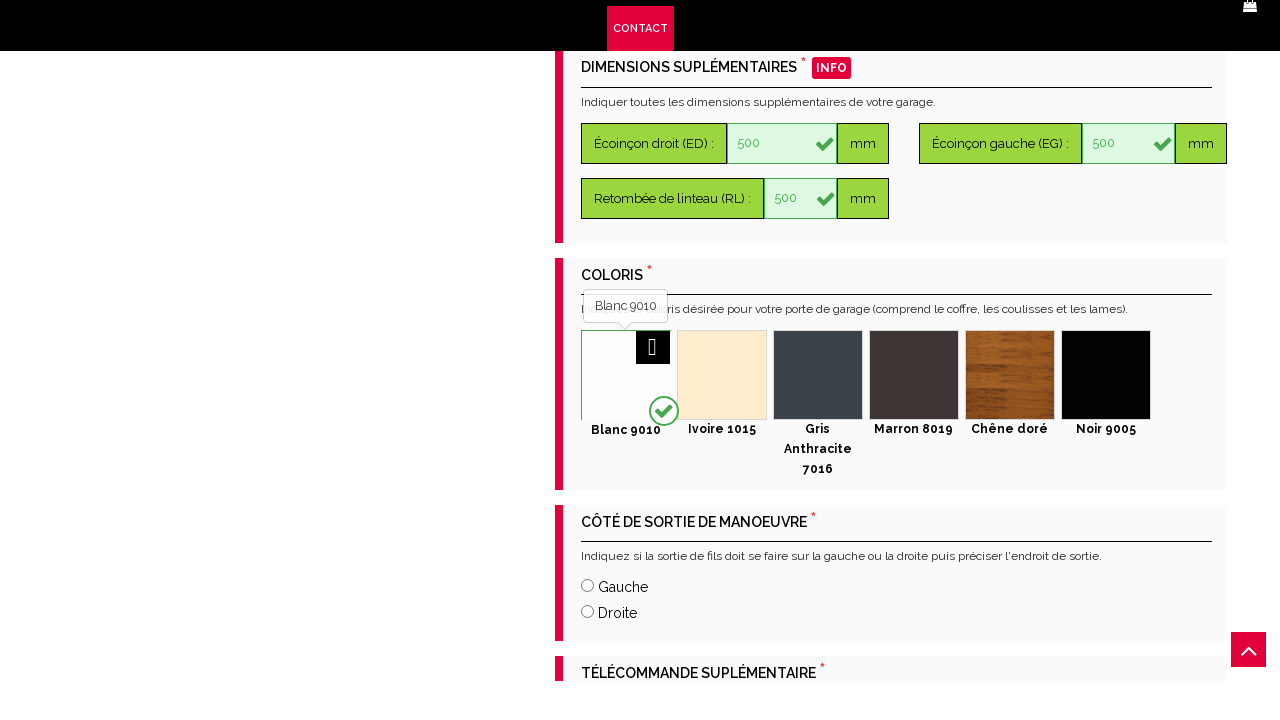

Pressed Tab after width input on div[data-display="true"] > div > input[data-dimension="1"]
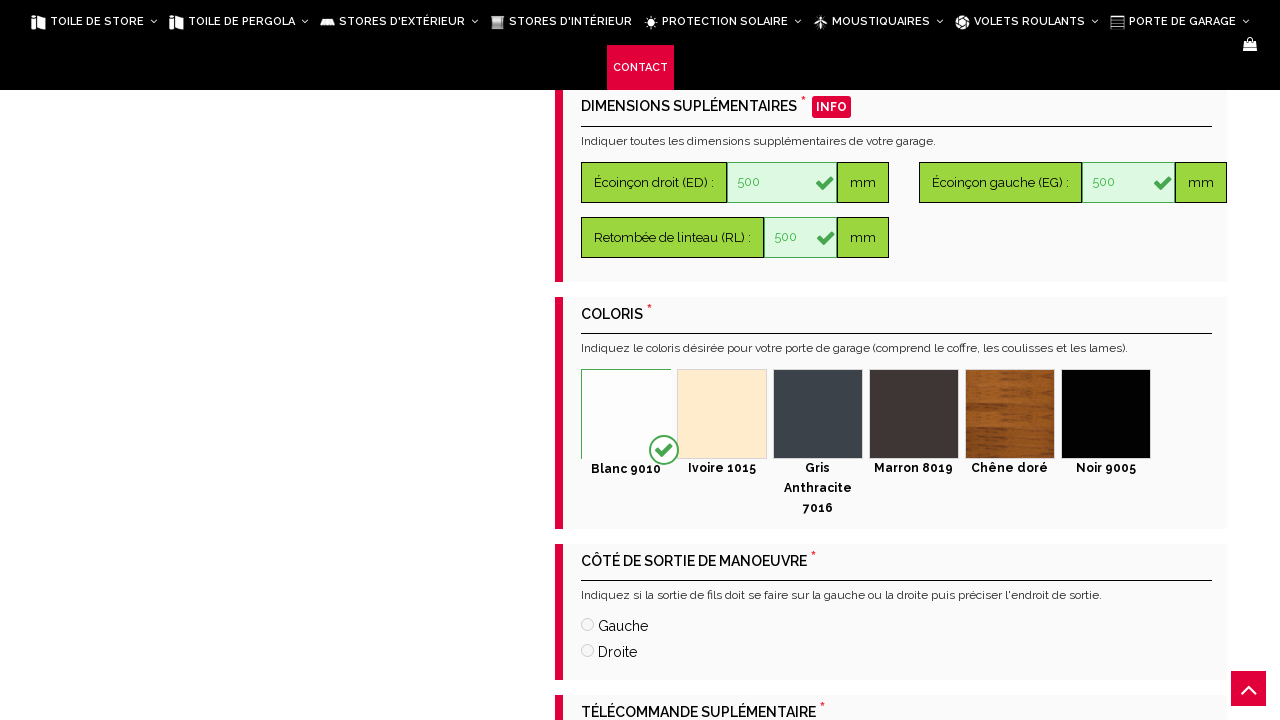

Waited 500ms for width input to process
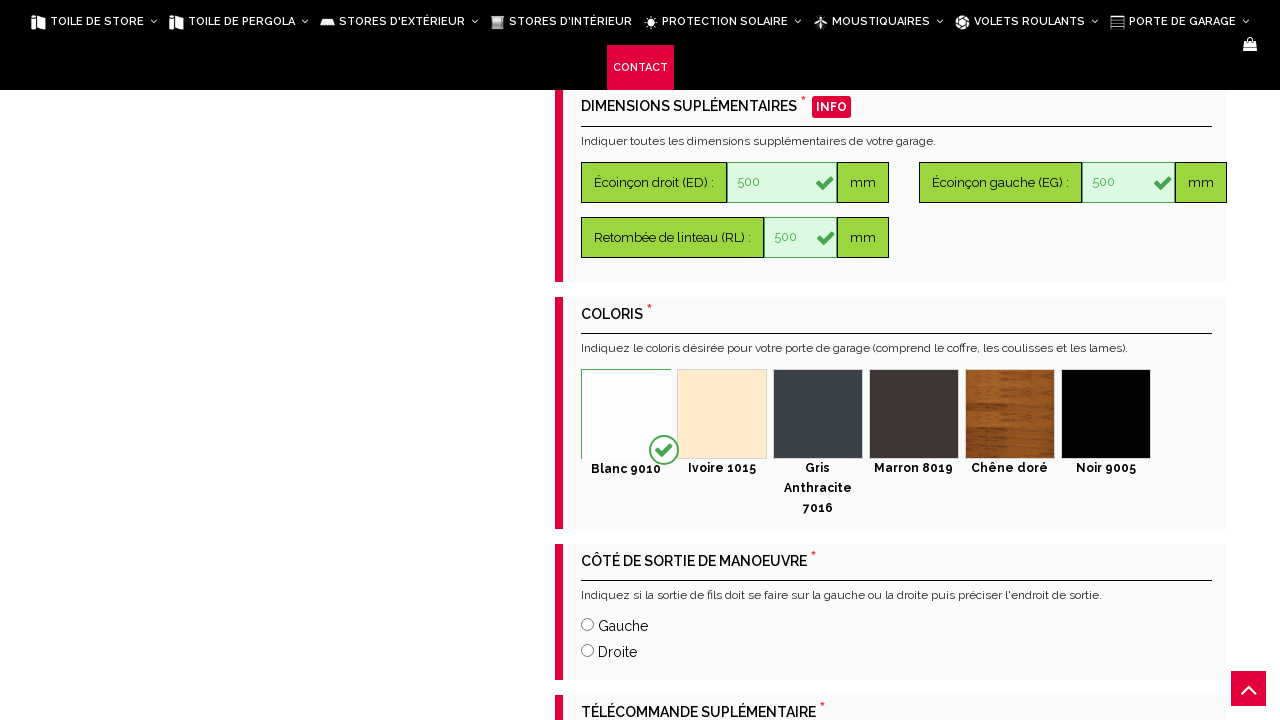

Scrolled to price section (y=1500)
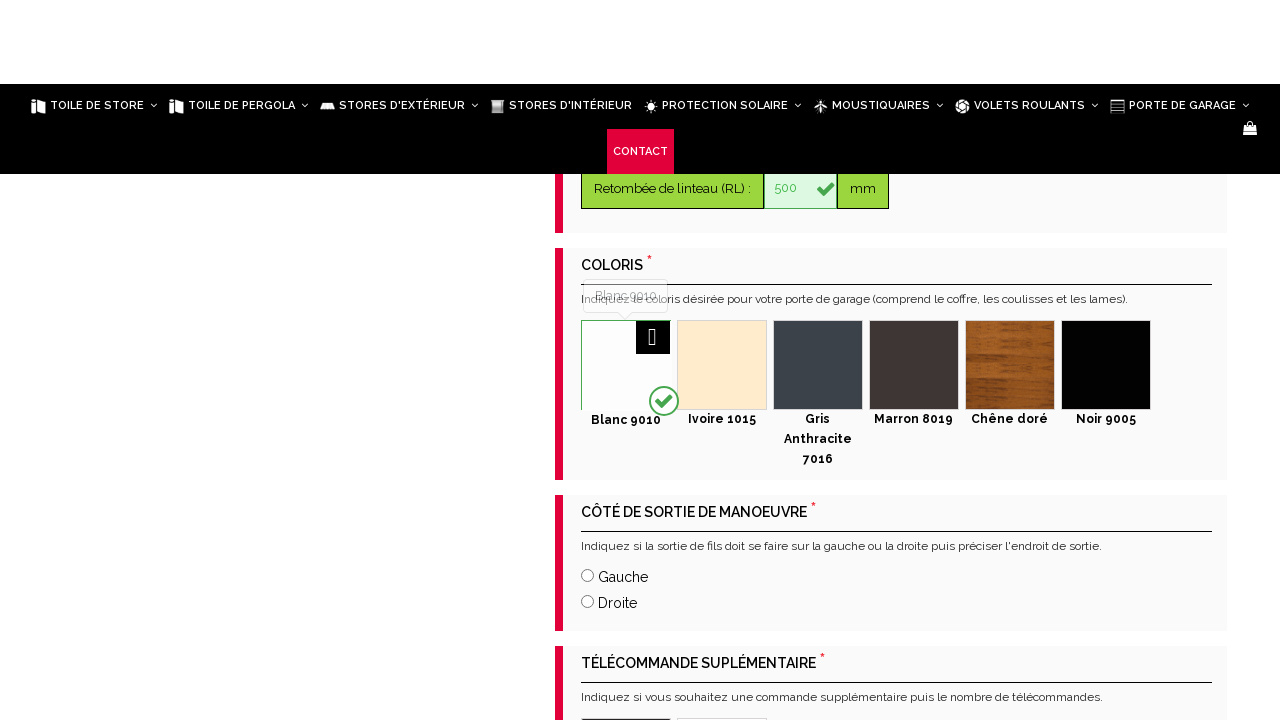

Waited 1 second for price section to load
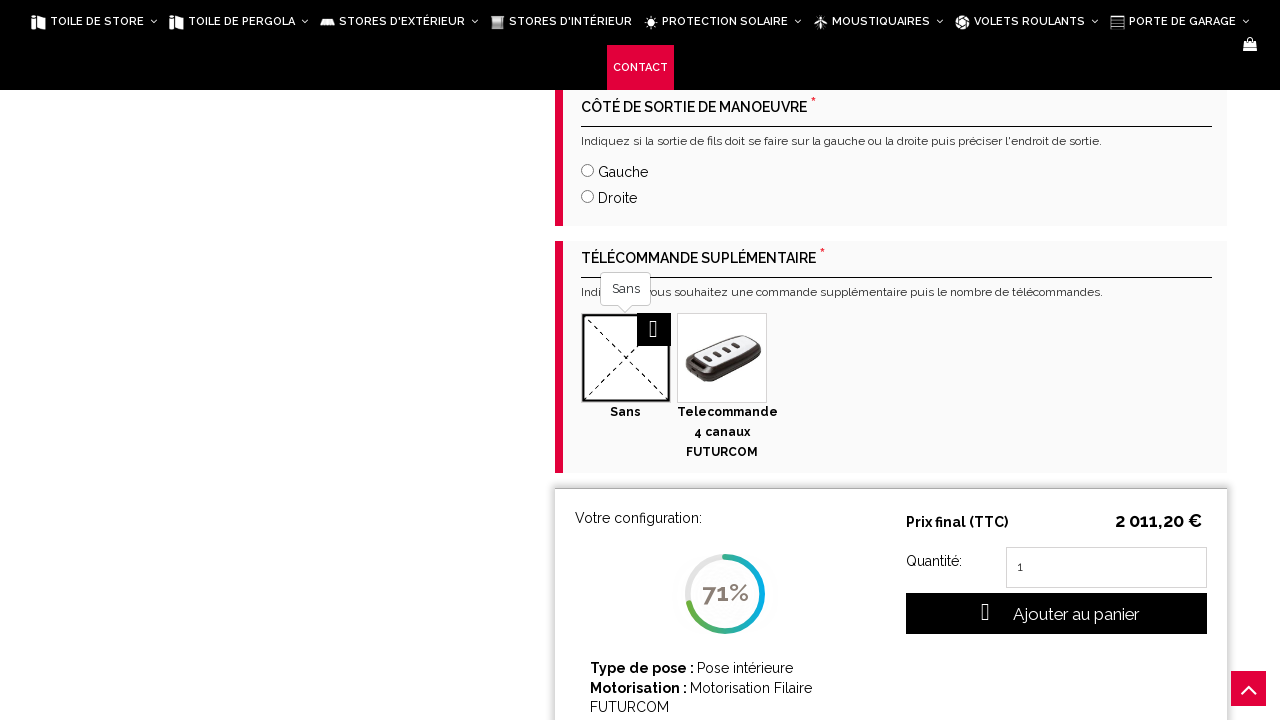

Located price element
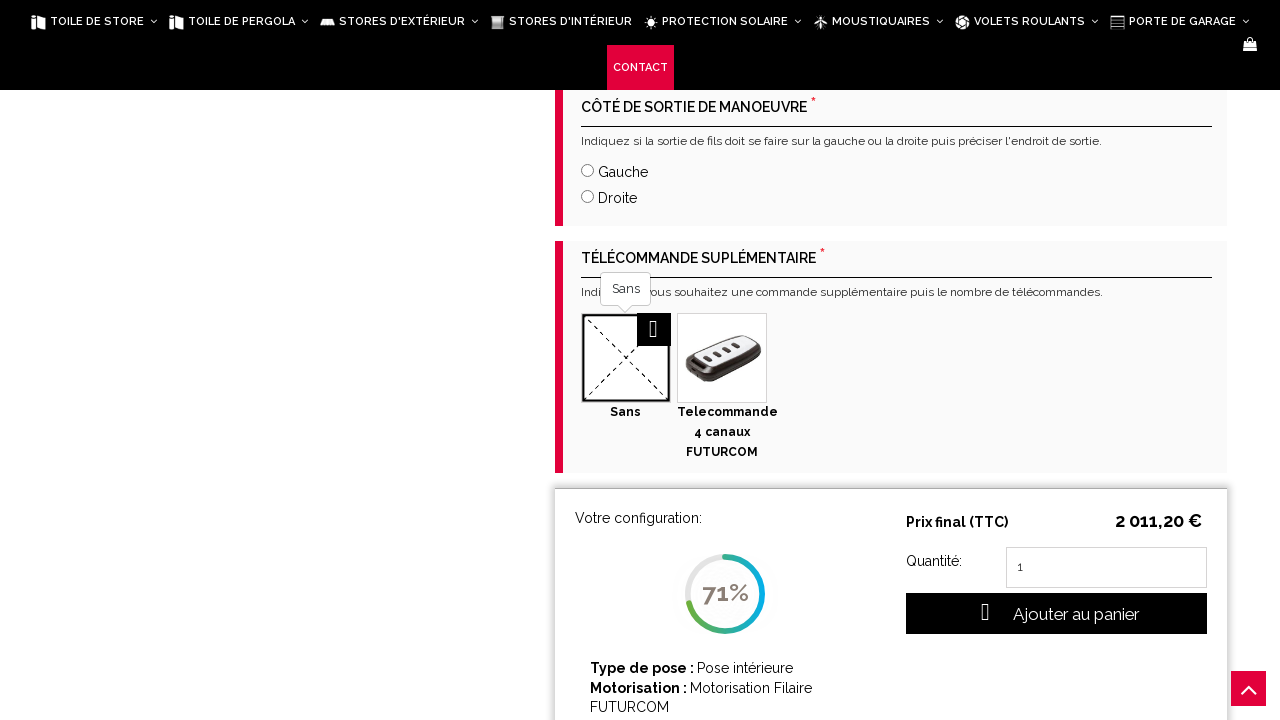

Verified price is visible for width=1900, height=1800
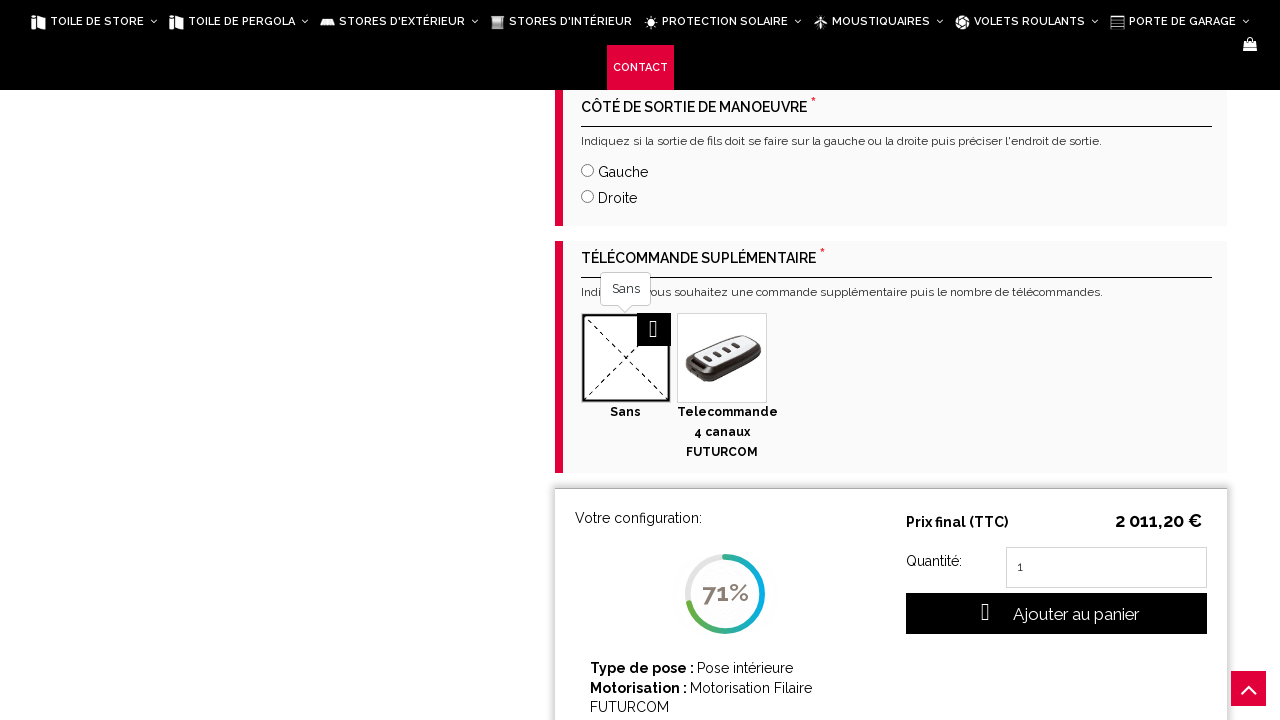

Cleared width input field on div[data-display="true"] > div > input[data-dimension="1"]
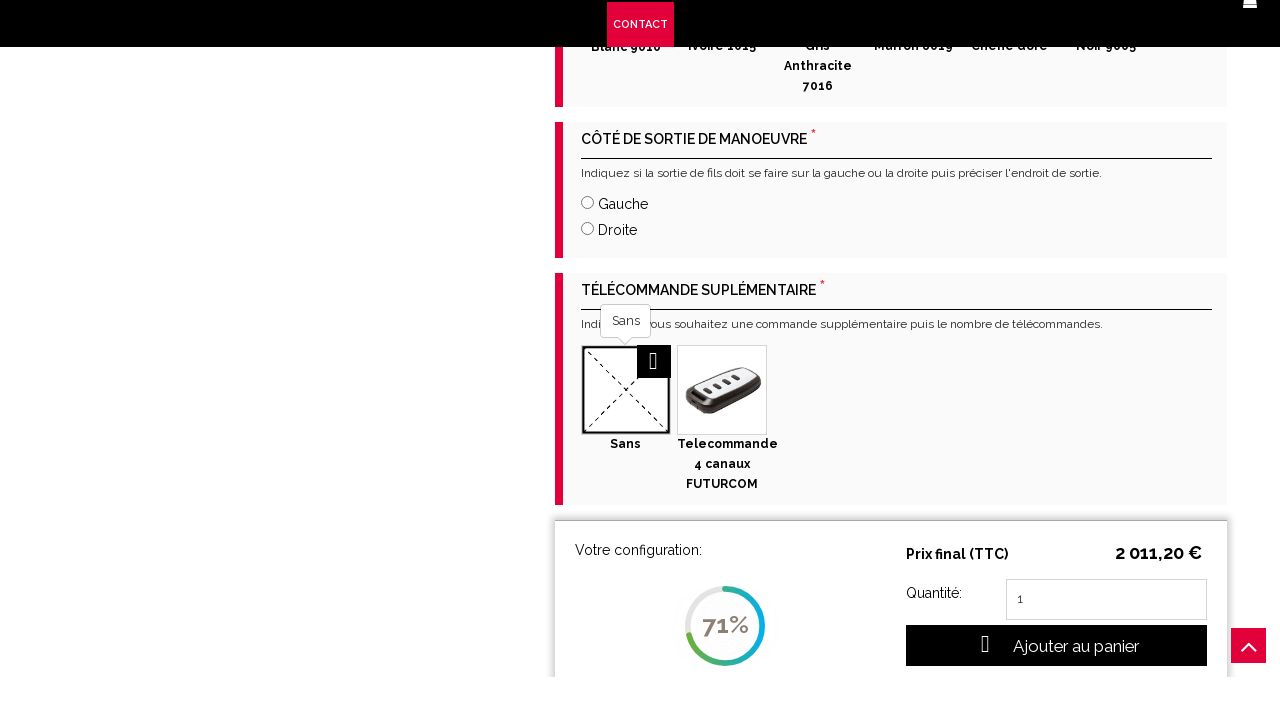

Filled width input with value 2000 on div[data-display="true"] > div > input[data-dimension="1"]
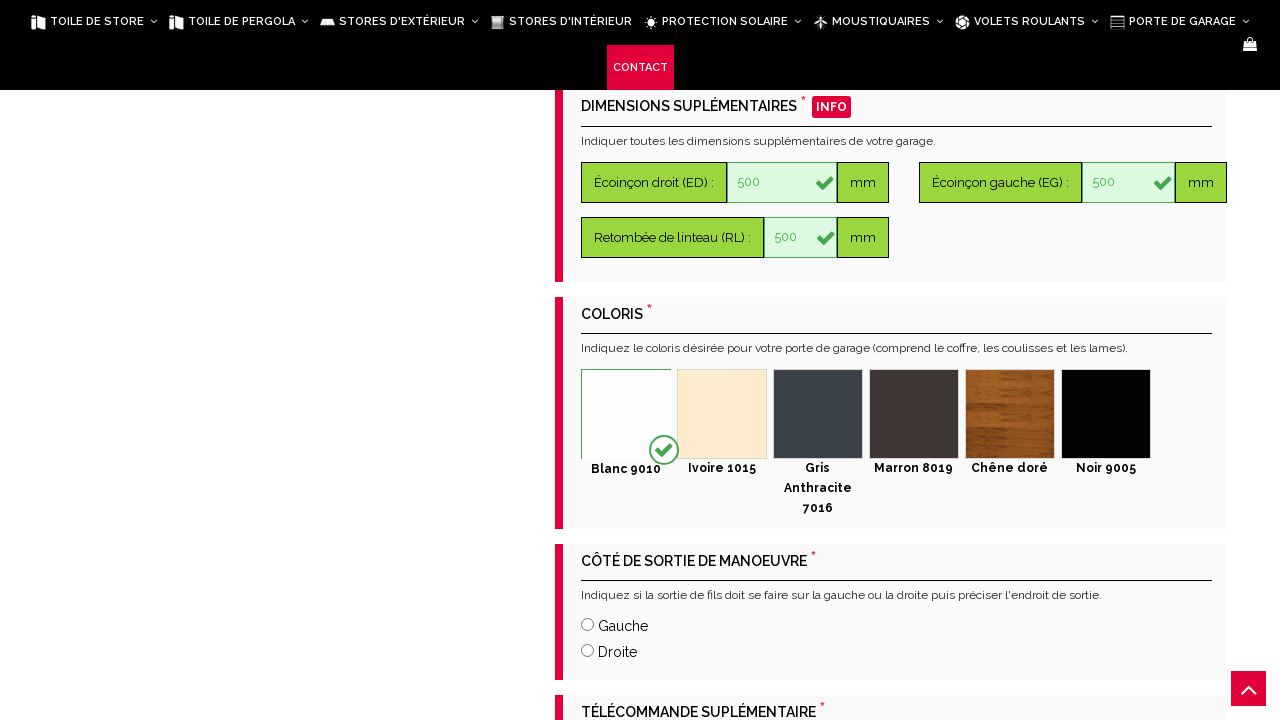

Pressed Tab after width input on div[data-display="true"] > div > input[data-dimension="1"]
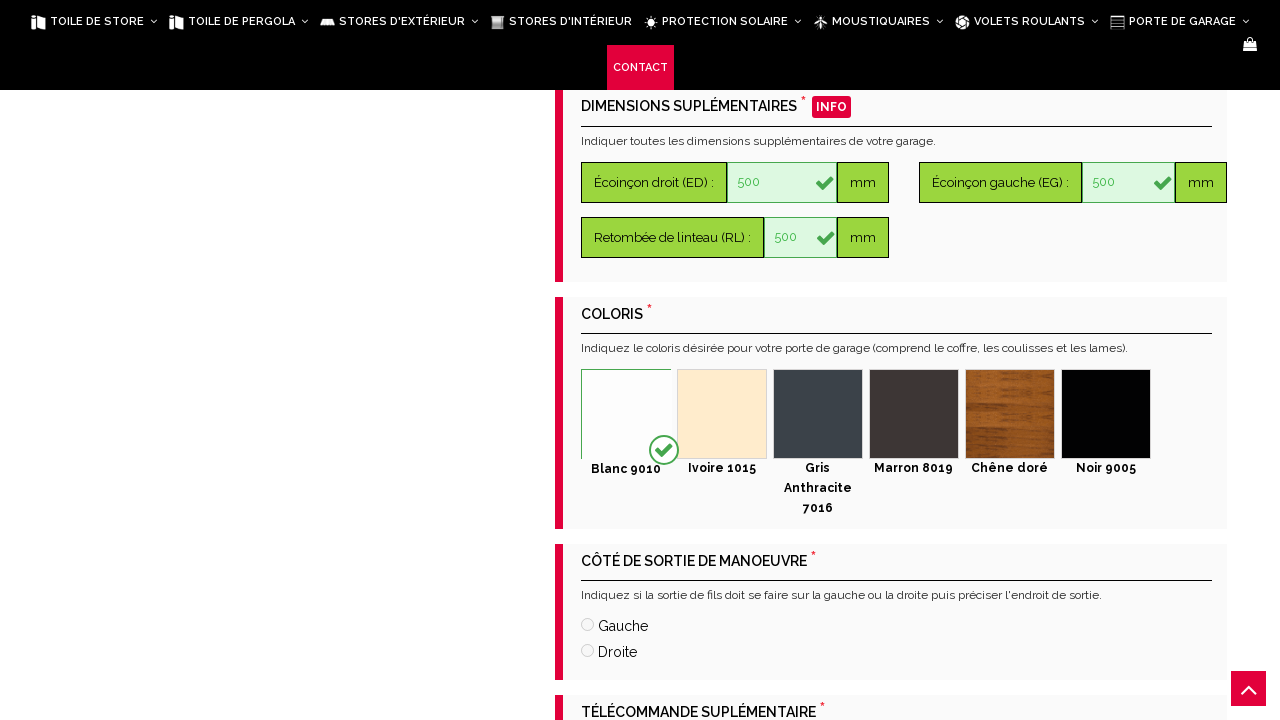

Waited 500ms for width input to process
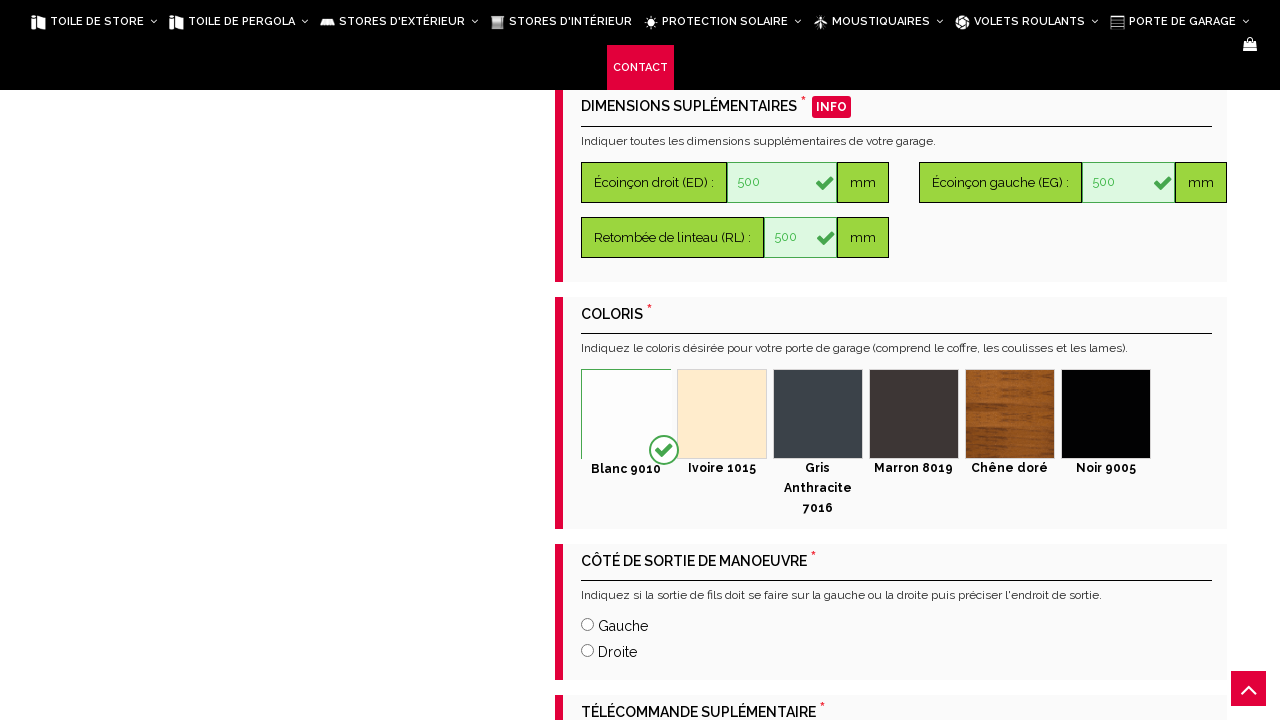

Scrolled to price section (y=1500)
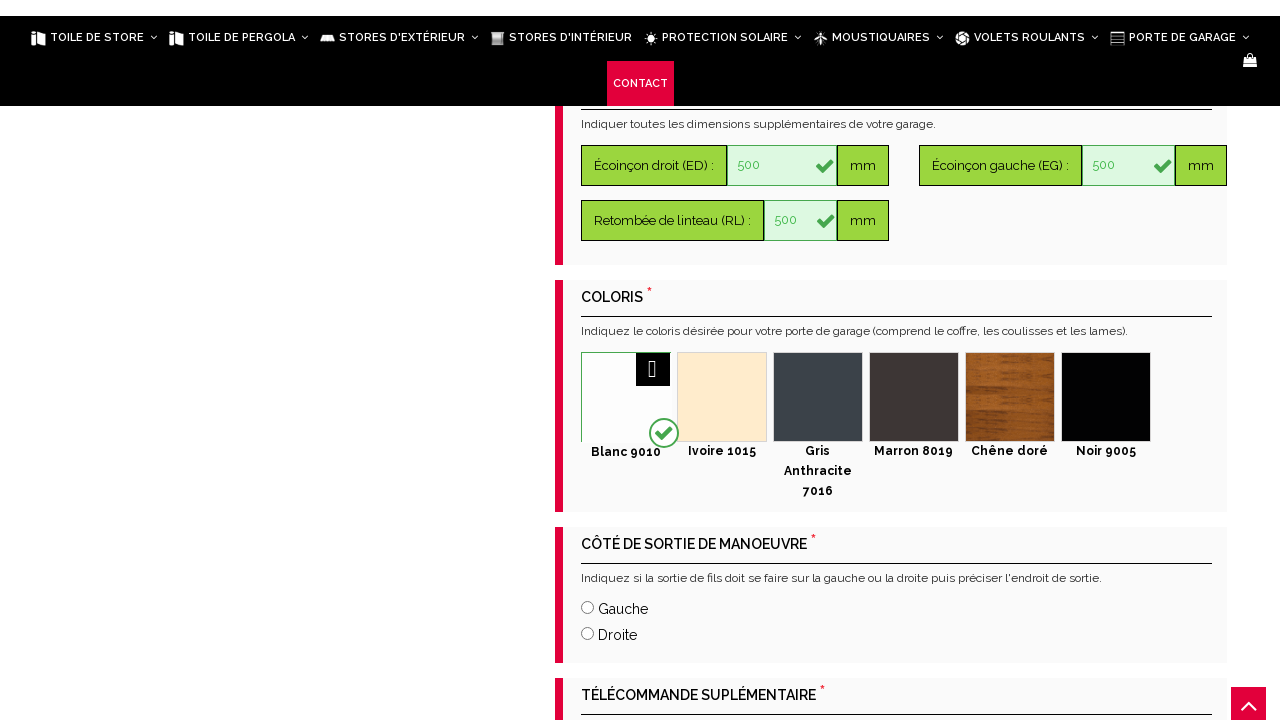

Waited 1 second for price section to load
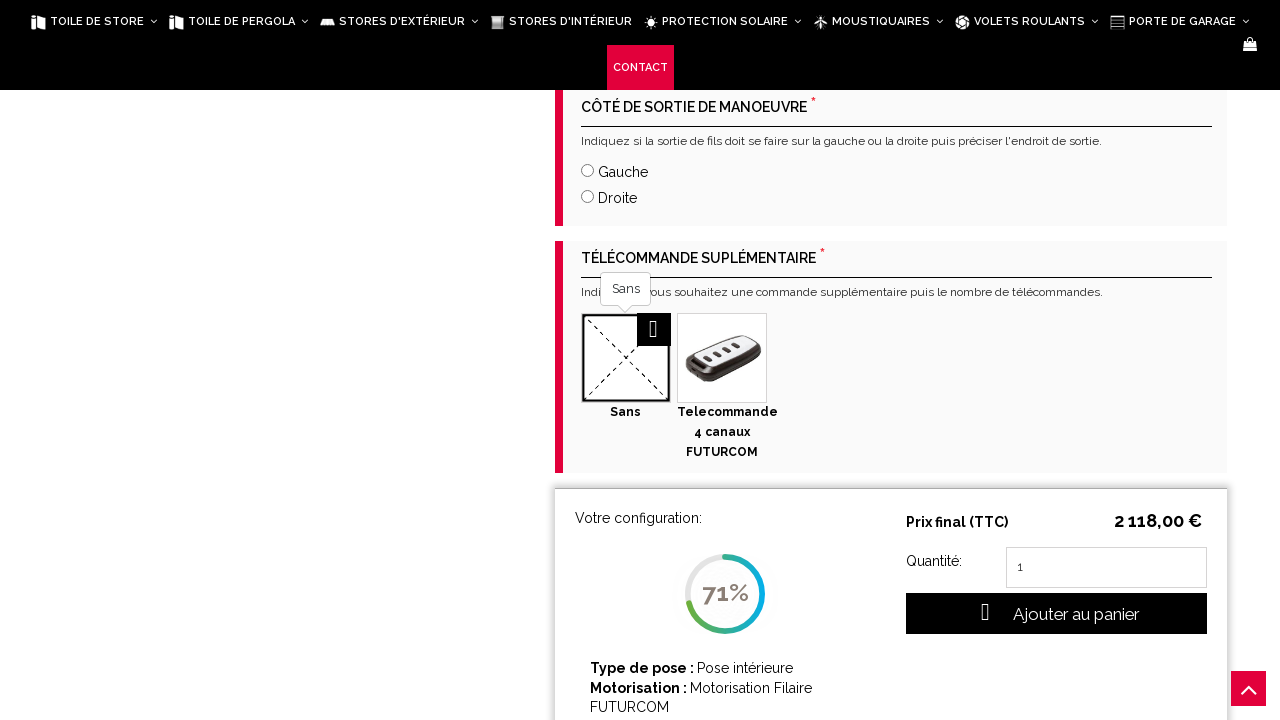

Located price element
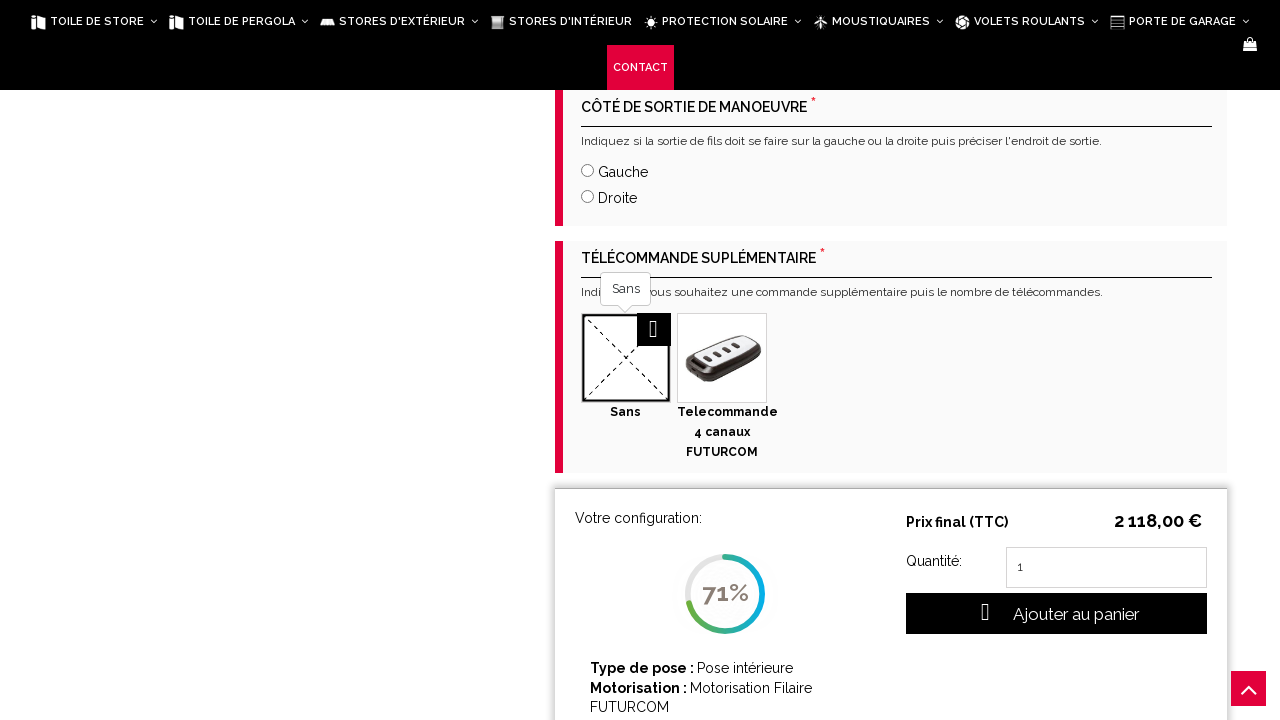

Verified price is visible for width=2000, height=1800
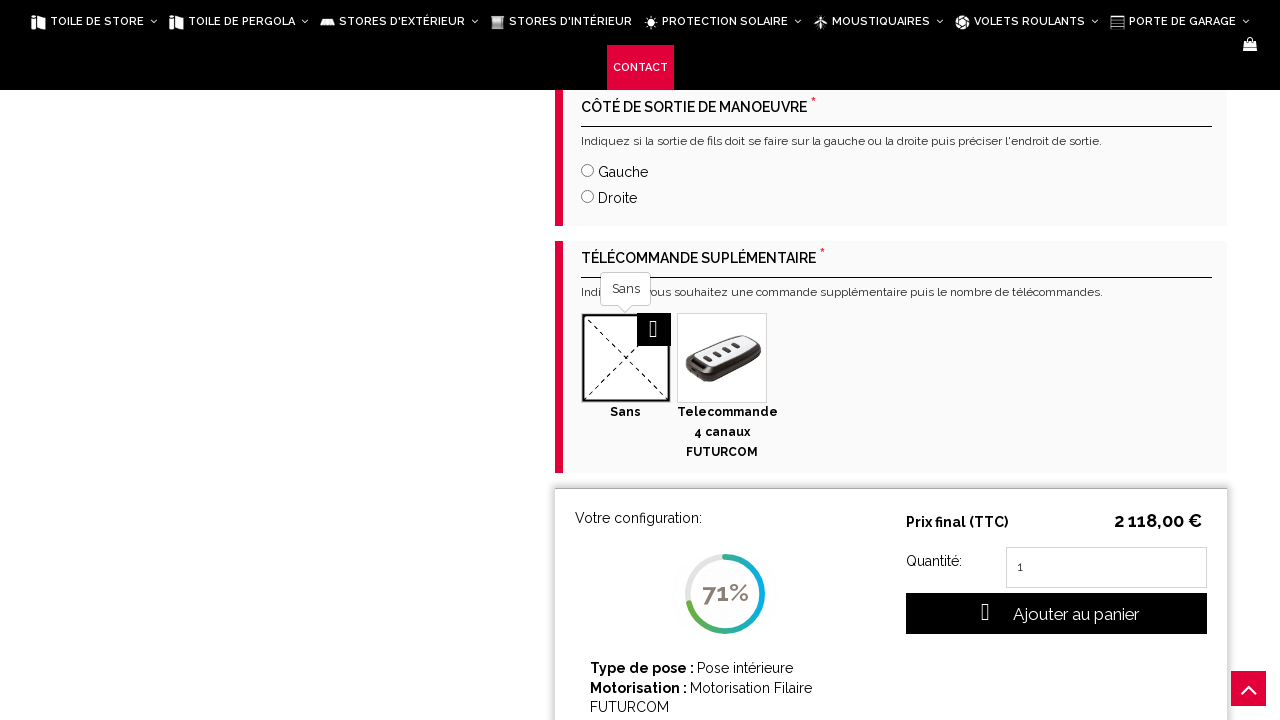

Scrolled to top of page (y=200)
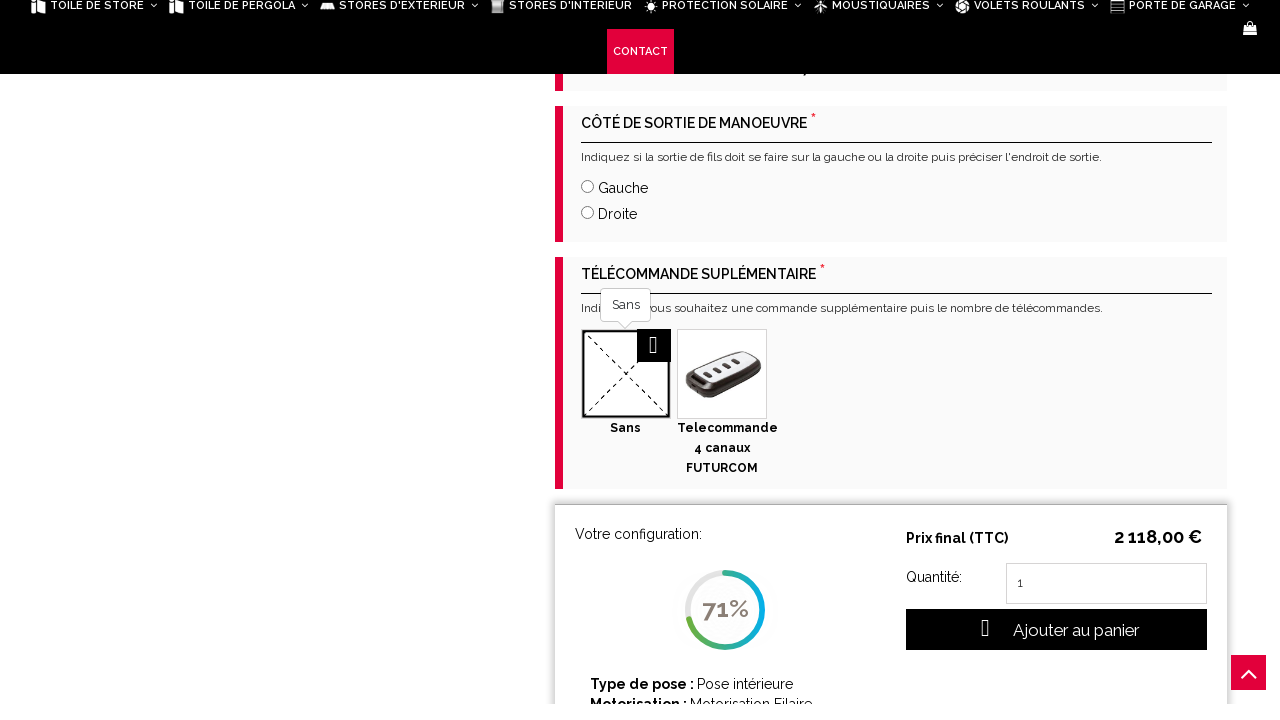

Waited 1 second after scroll
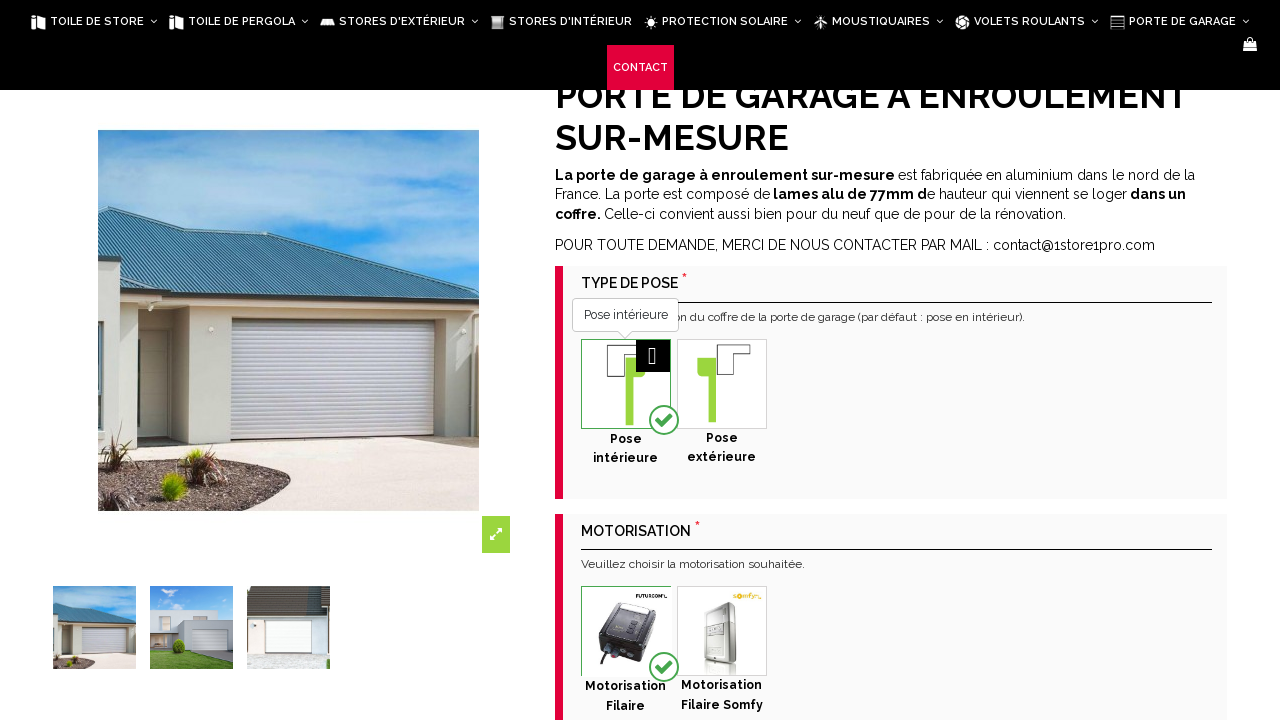

Cleared height input field on div[data-display="true"] > div > input[data-dimension="2"]
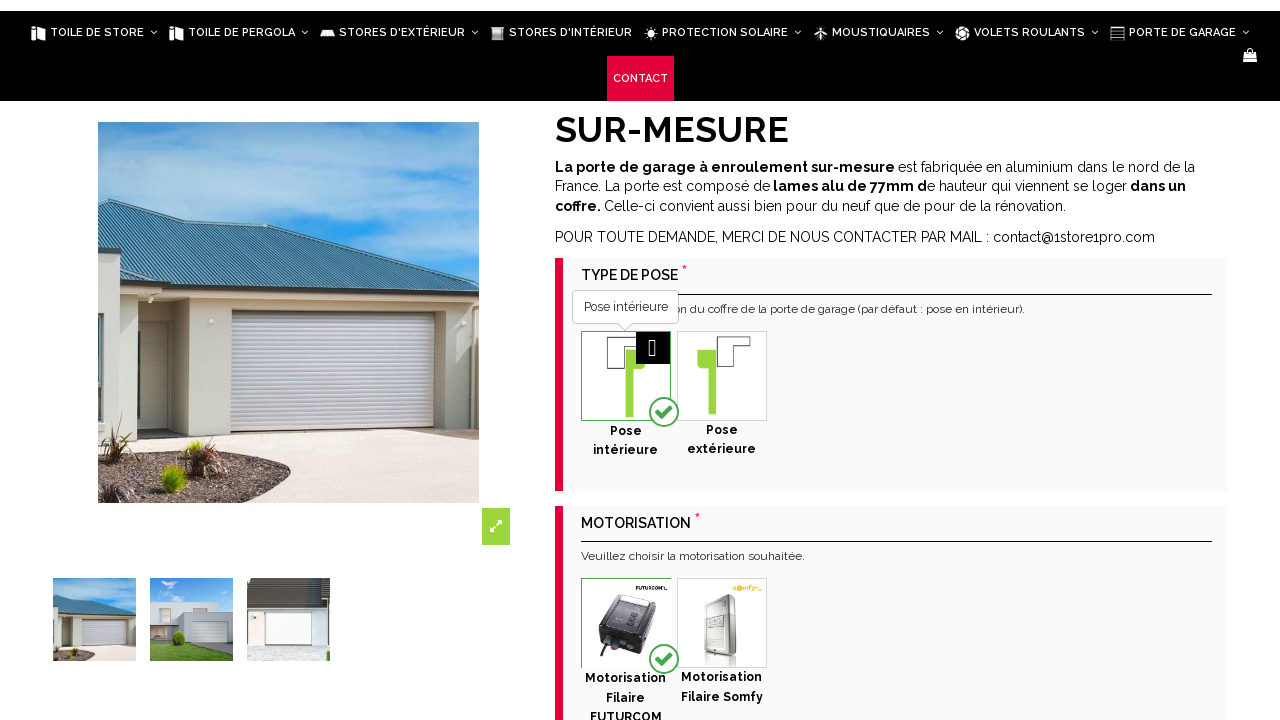

Filled height input with value 1900 on div[data-display="true"] > div > input[data-dimension="2"]
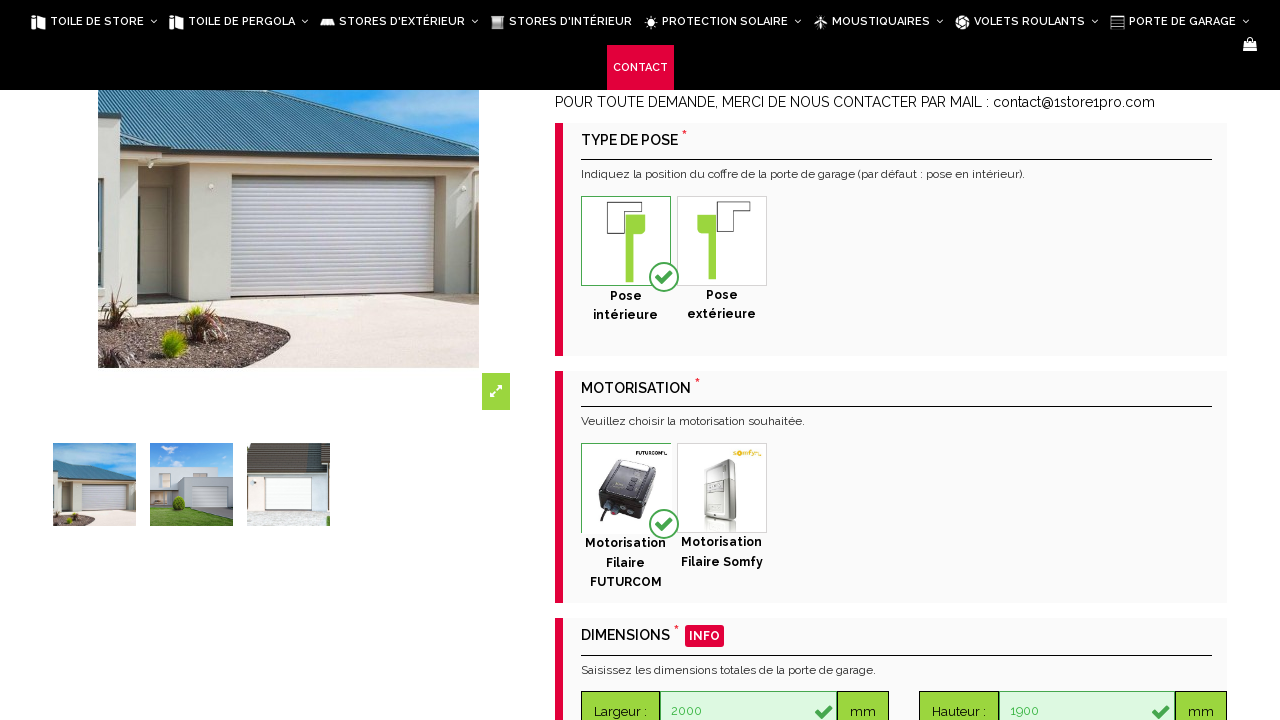

Pressed Tab after height input on div[data-display="true"] > div > input[data-dimension="2"]
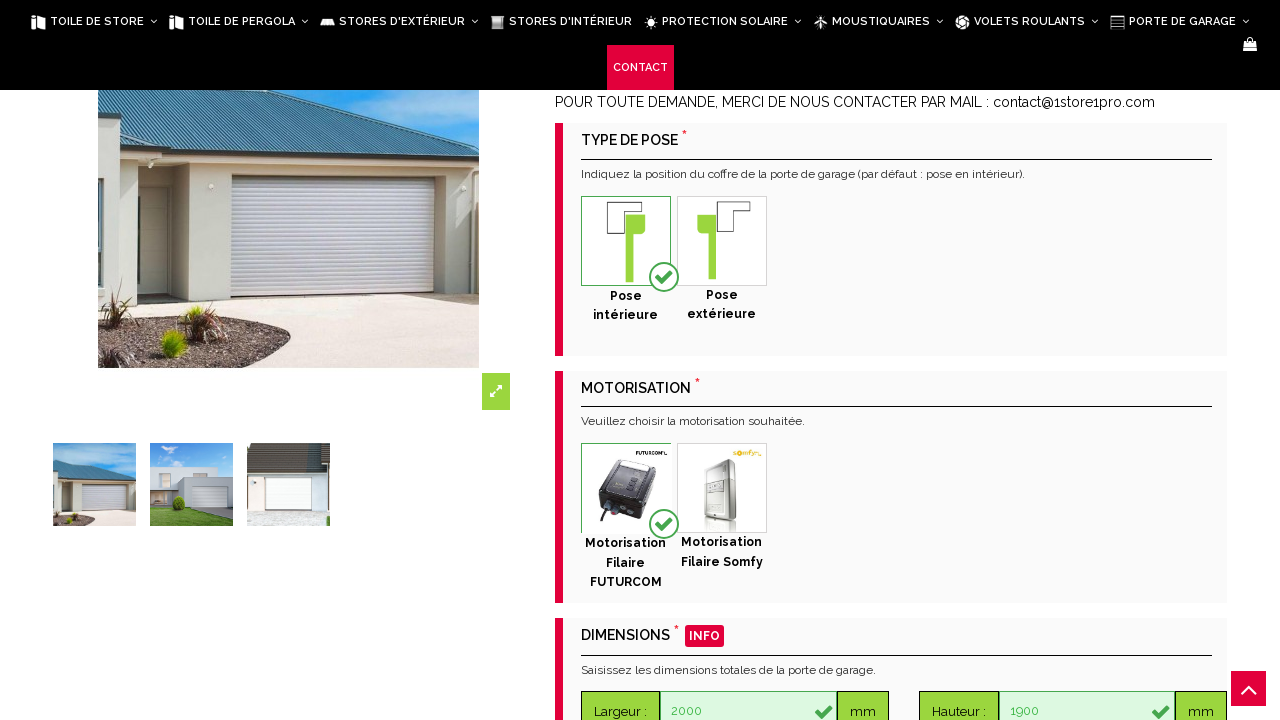

Waited 500ms for height input to process
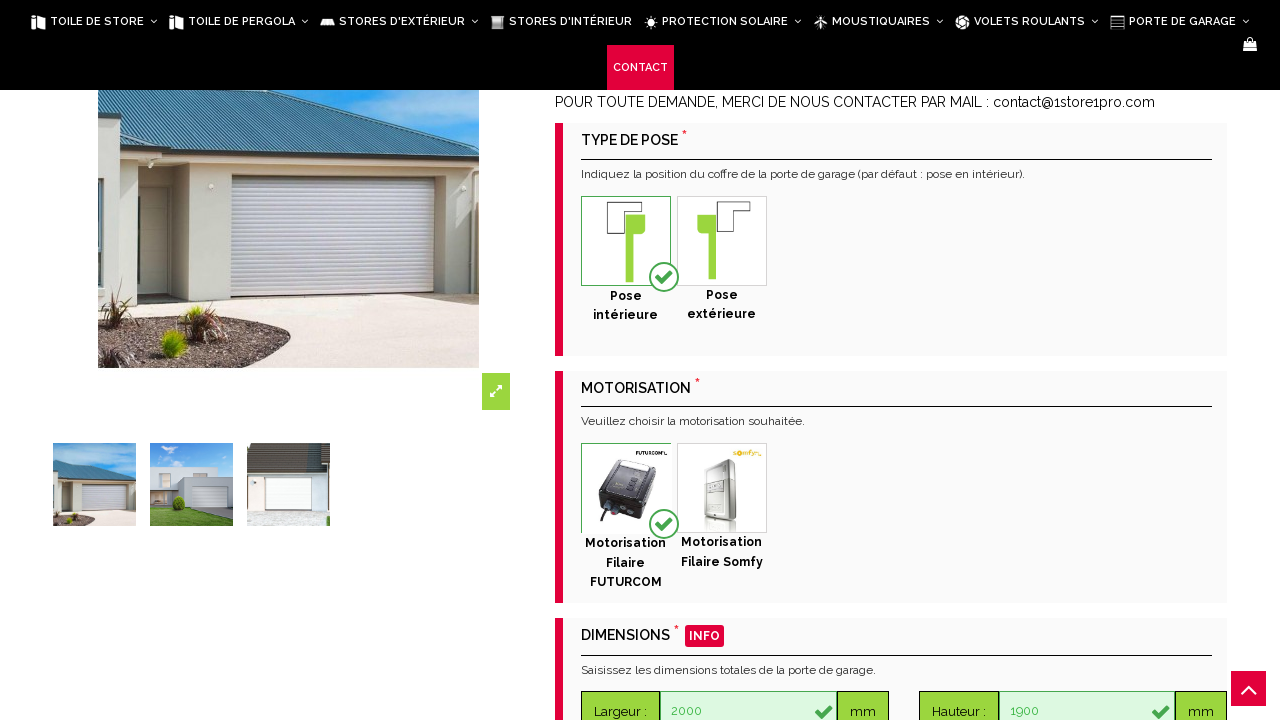

Cleared width input field on div[data-display="true"] > div > input[data-dimension="1"]
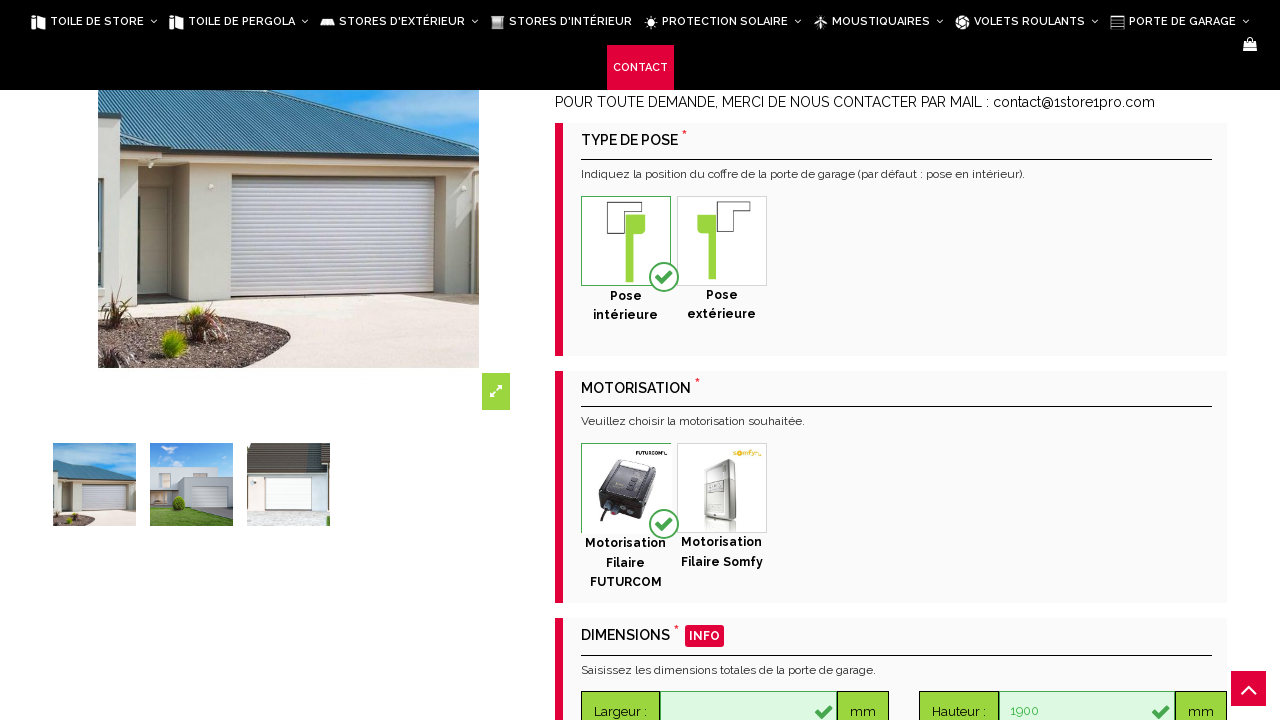

Filled width input with value 1800 on div[data-display="true"] > div > input[data-dimension="1"]
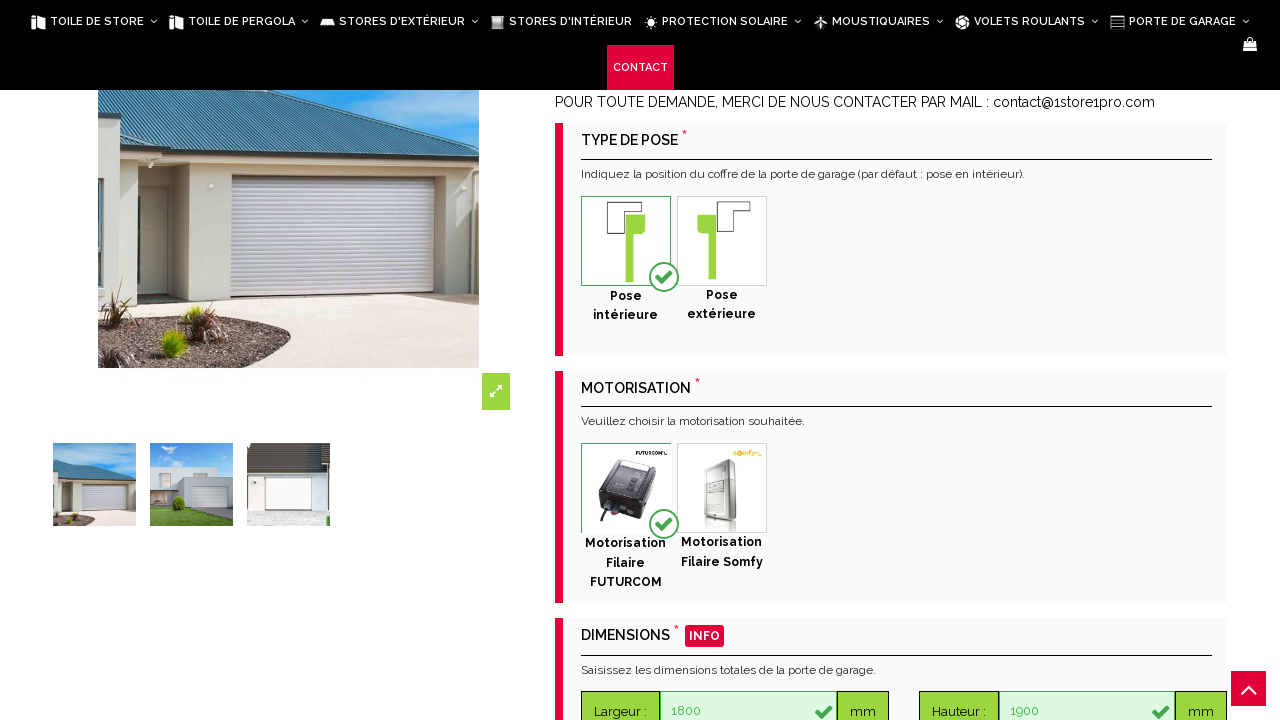

Pressed Tab after width input on div[data-display="true"] > div > input[data-dimension="1"]
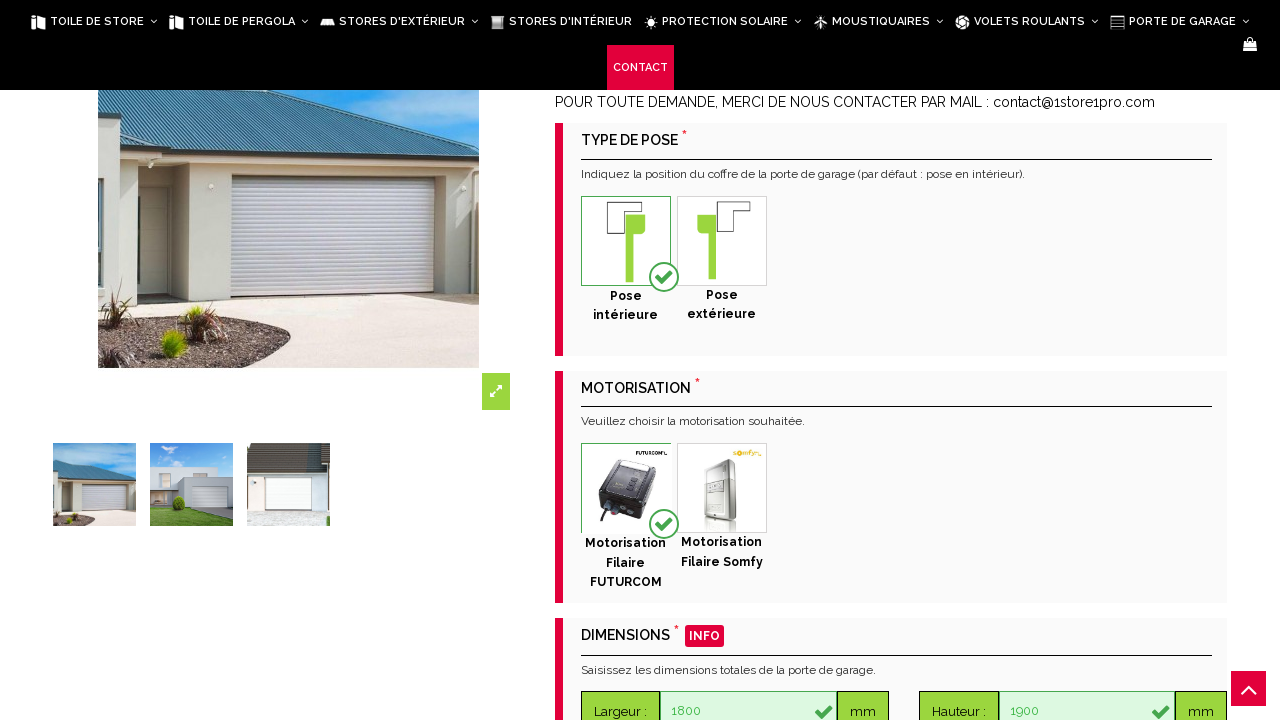

Waited 500ms for width input to process
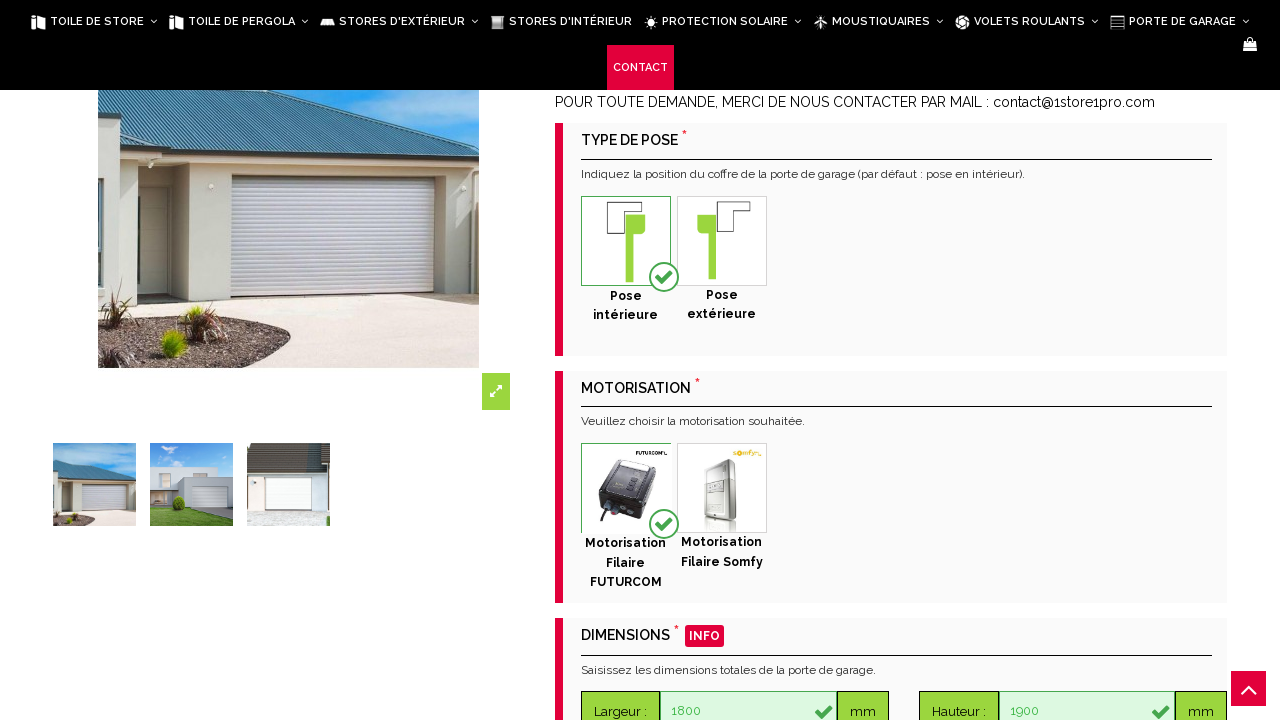

Scrolled to price section (y=1500)
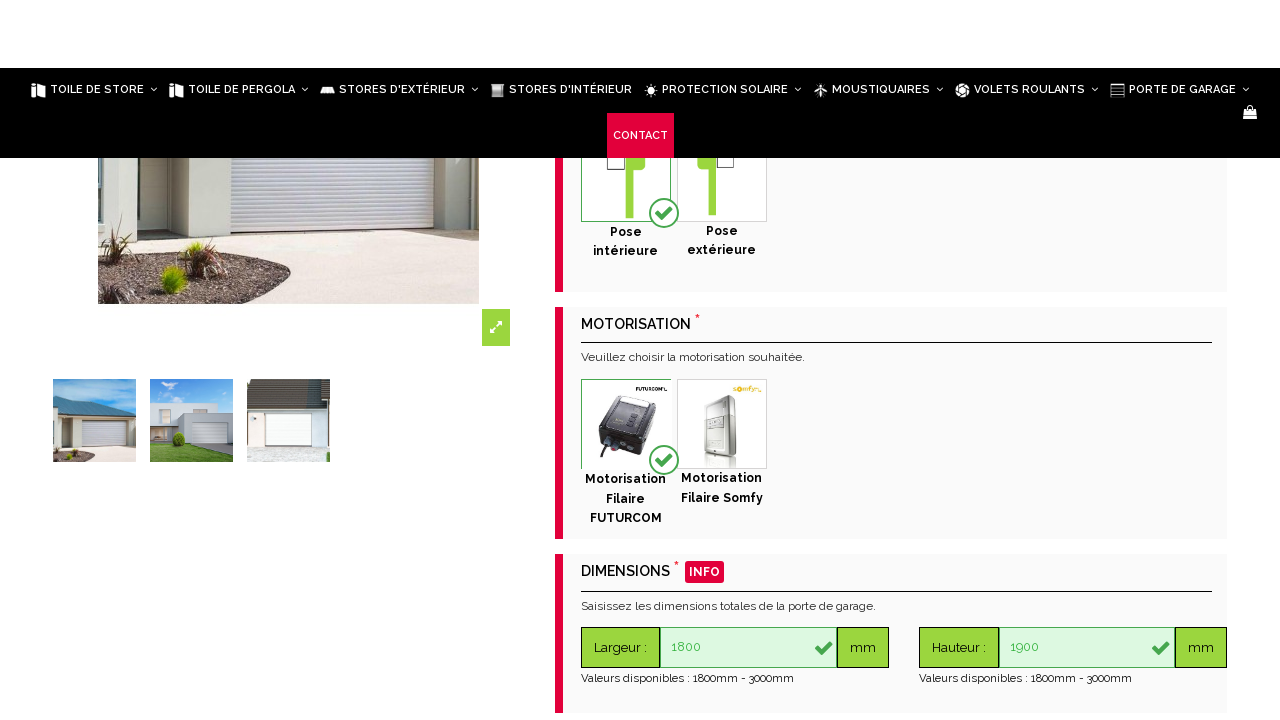

Waited 1 second for price section to load
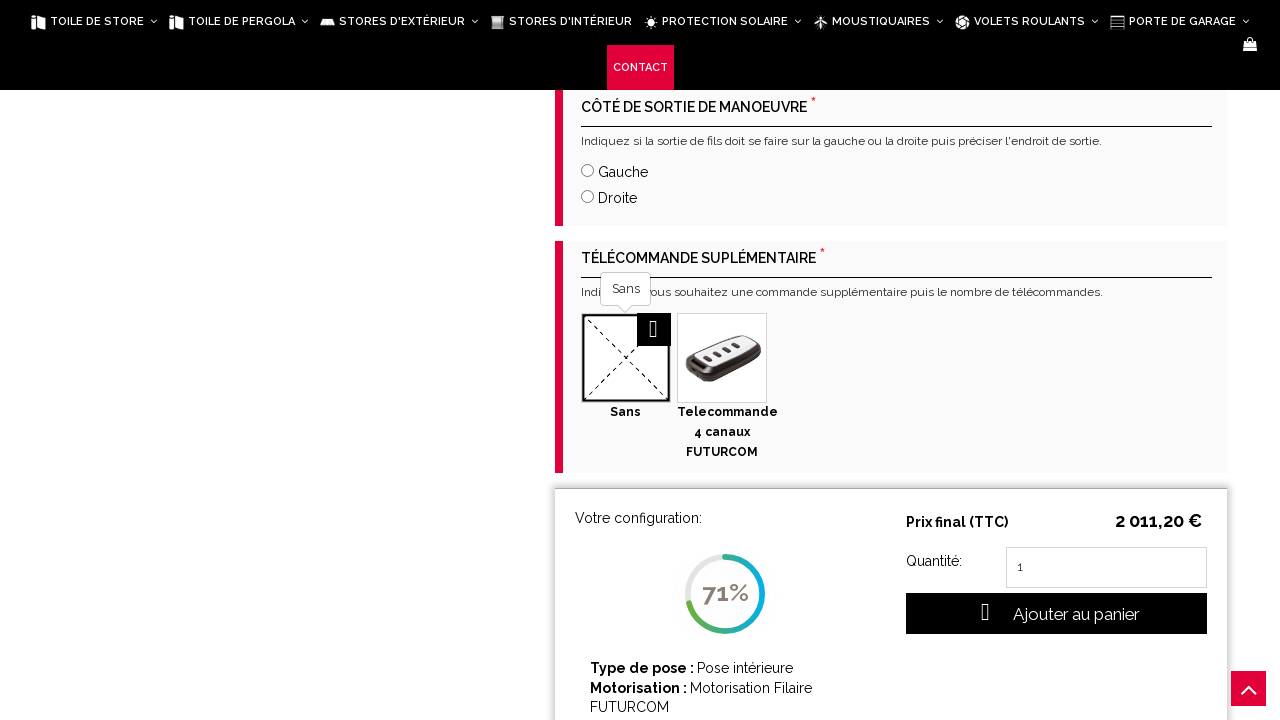

Located price element
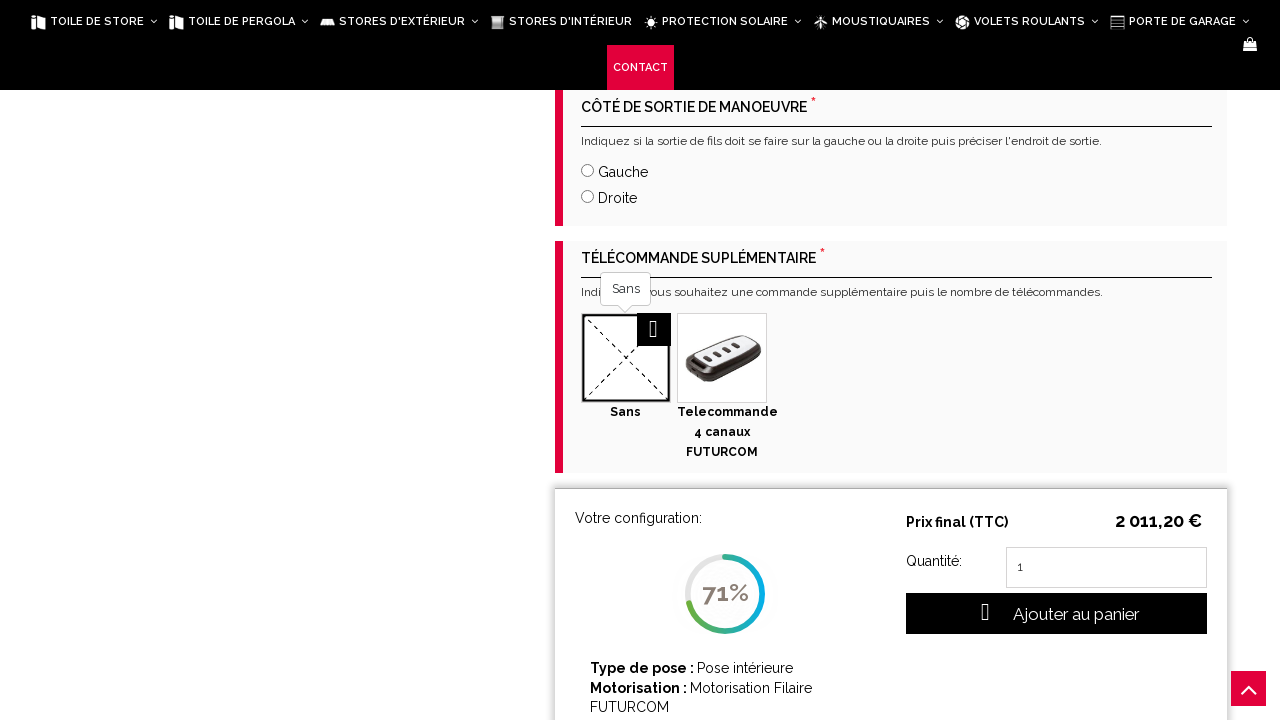

Verified price is visible for width=1800, height=1900
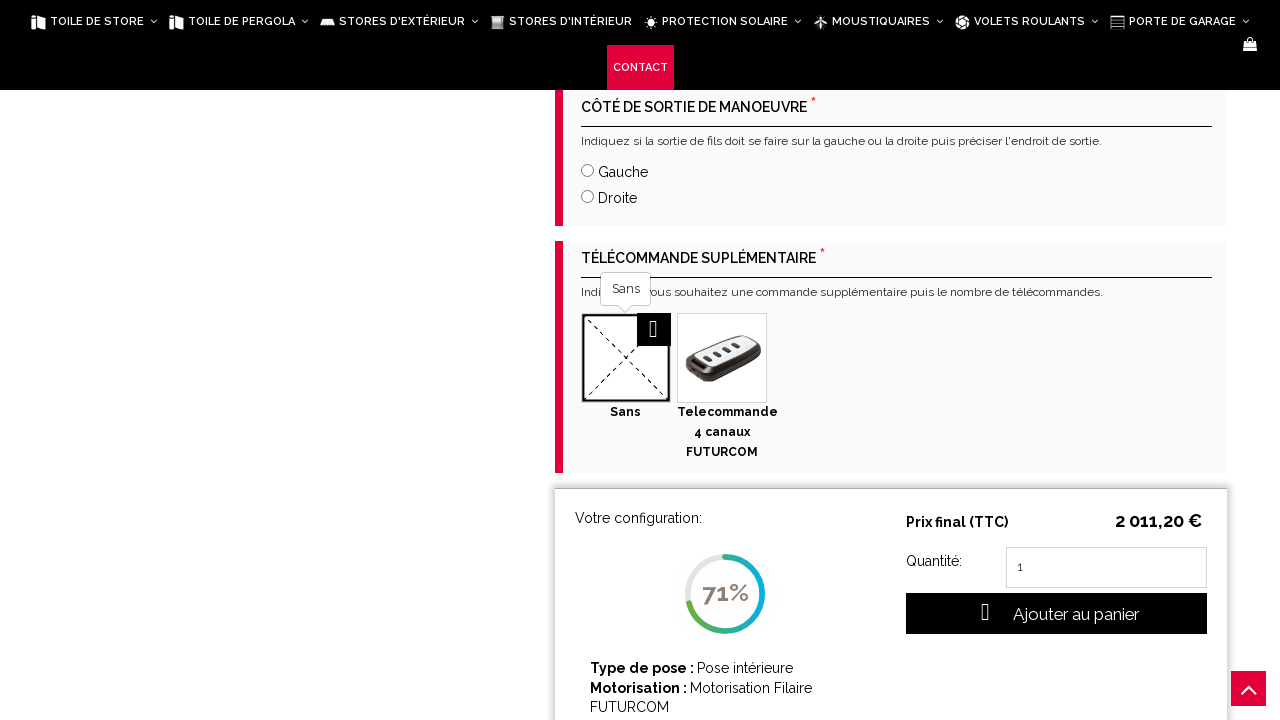

Cleared width input field on div[data-display="true"] > div > input[data-dimension="1"]
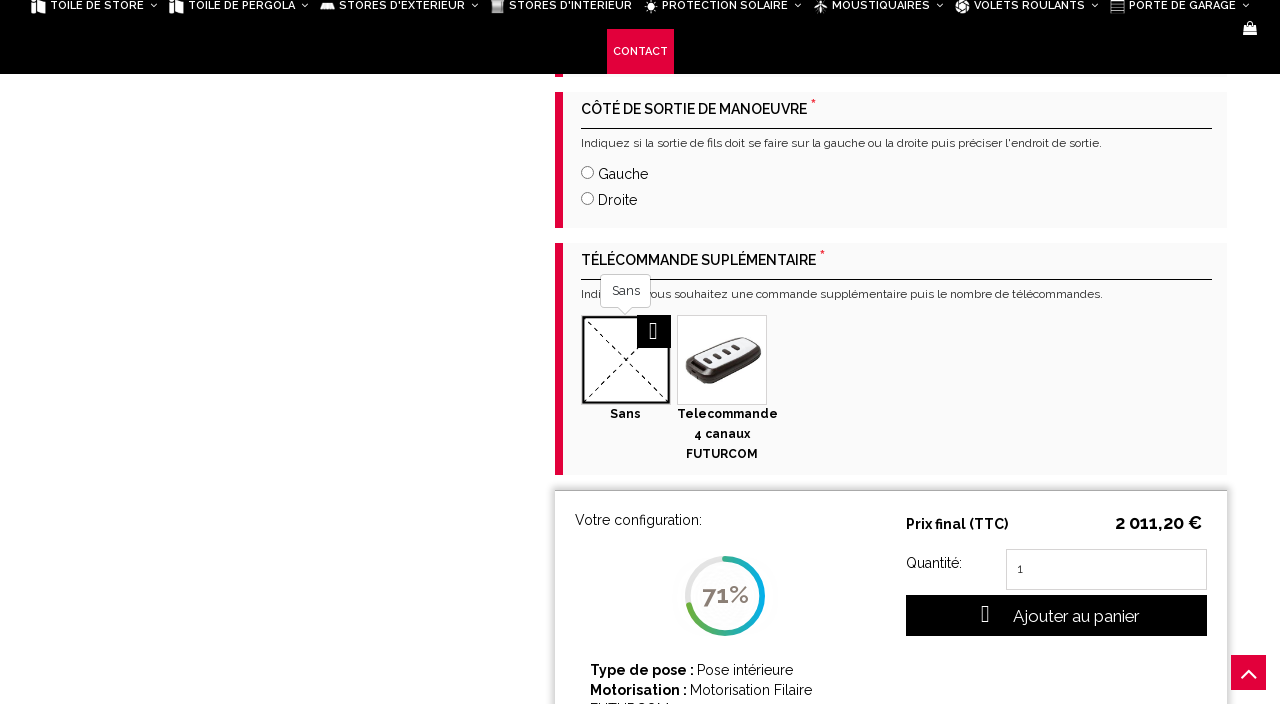

Filled width input with value 1900 on div[data-display="true"] > div > input[data-dimension="1"]
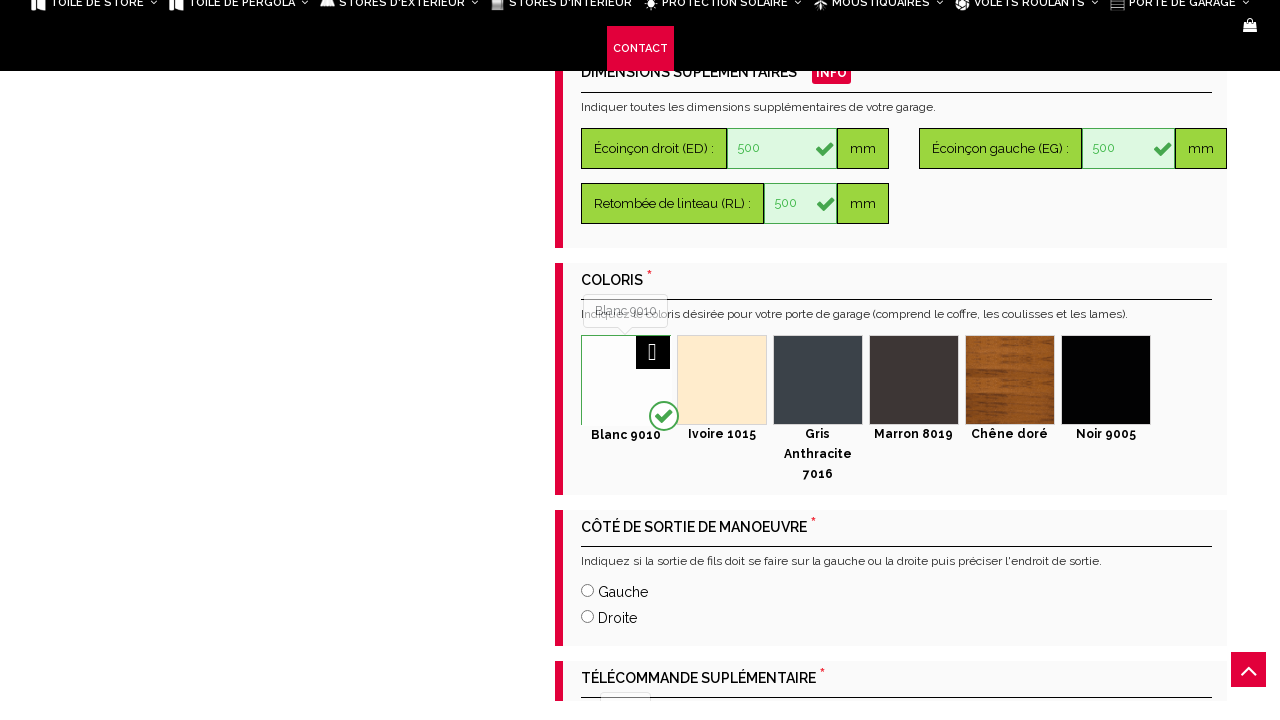

Pressed Tab after width input on div[data-display="true"] > div > input[data-dimension="1"]
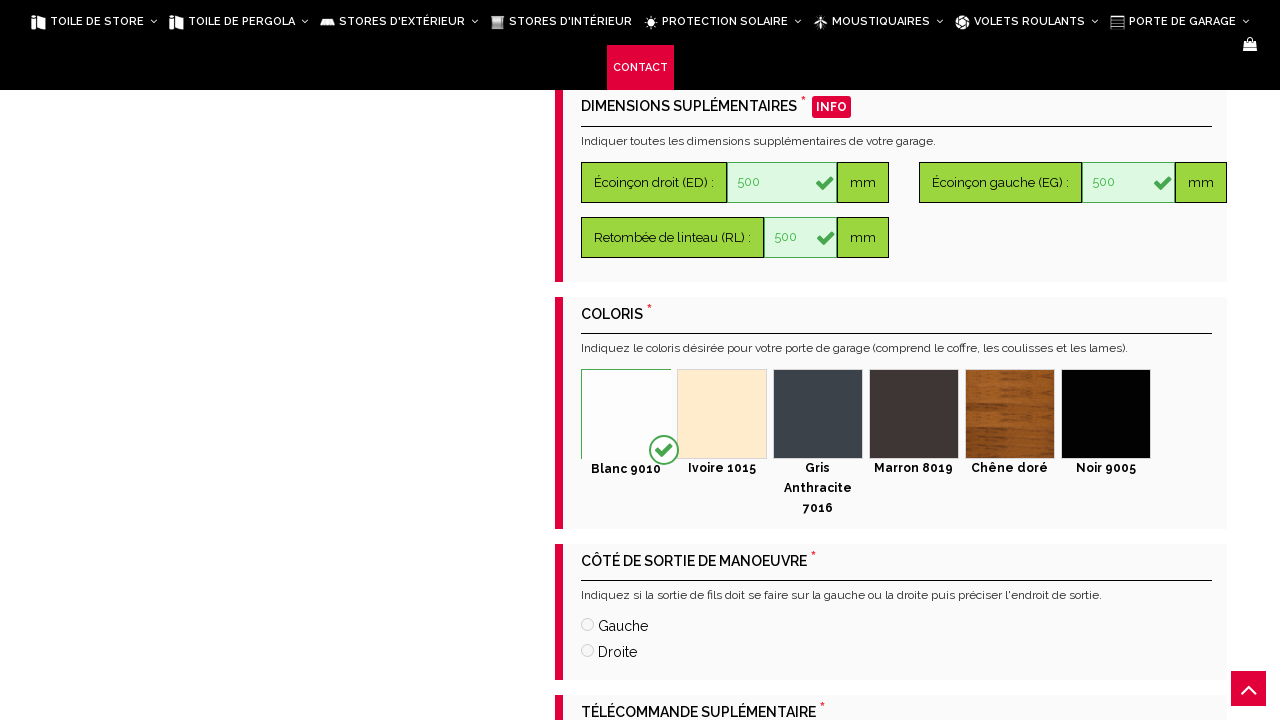

Waited 500ms for width input to process
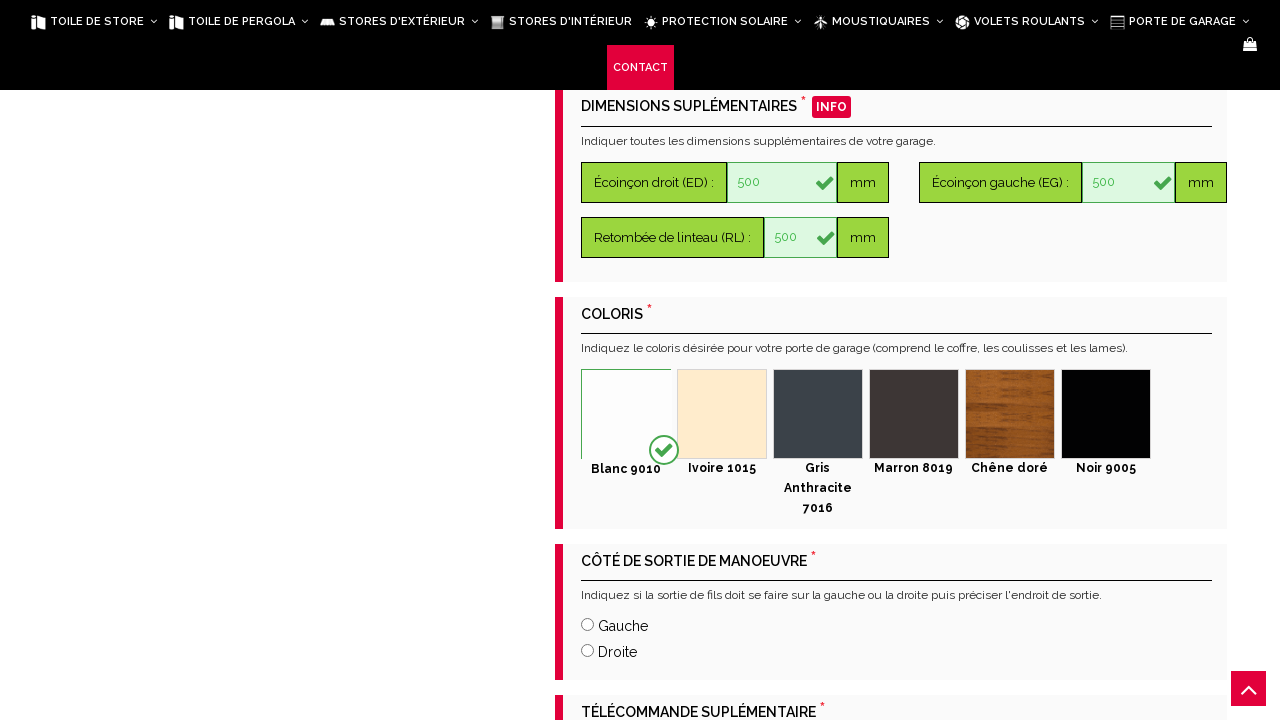

Scrolled to price section (y=1500)
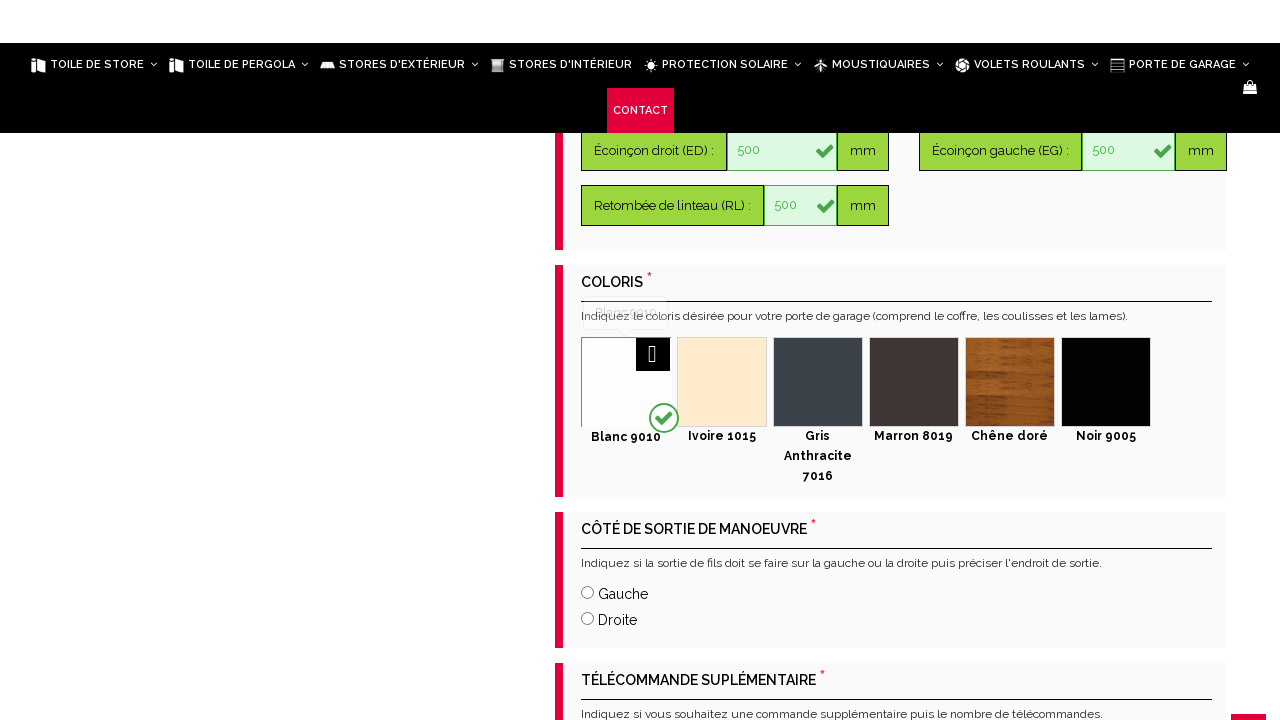

Waited 1 second for price section to load
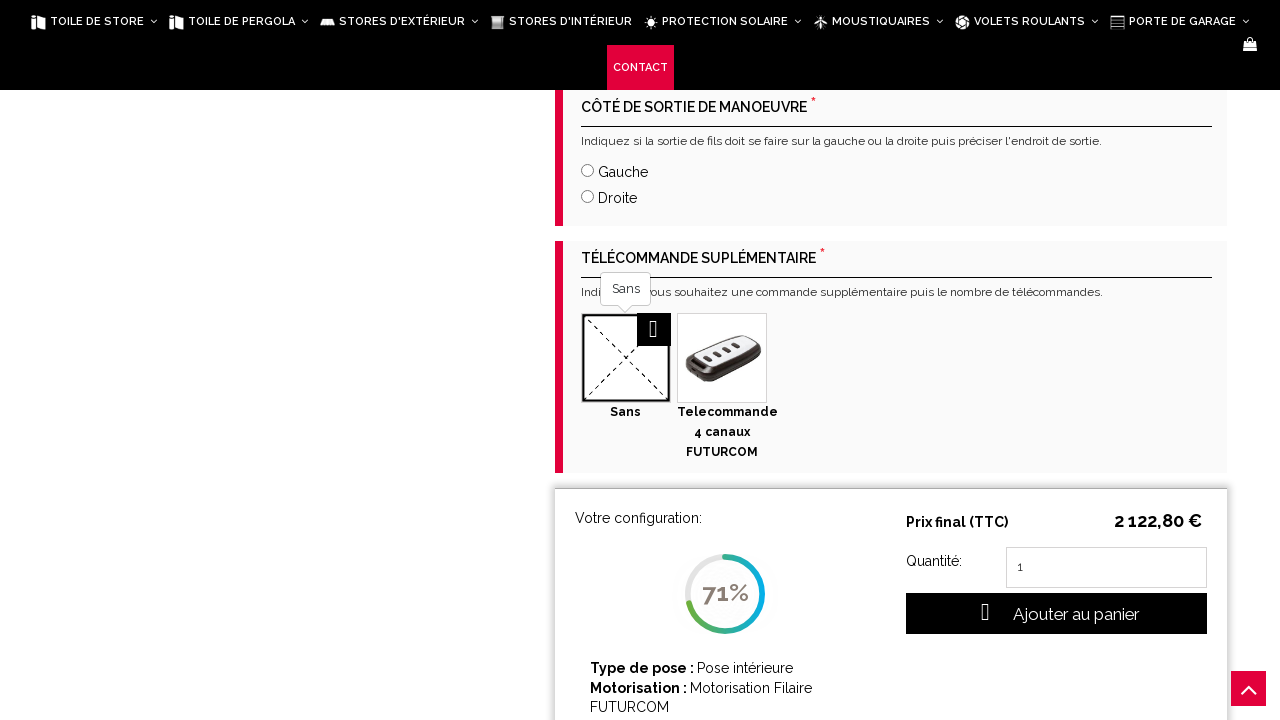

Located price element
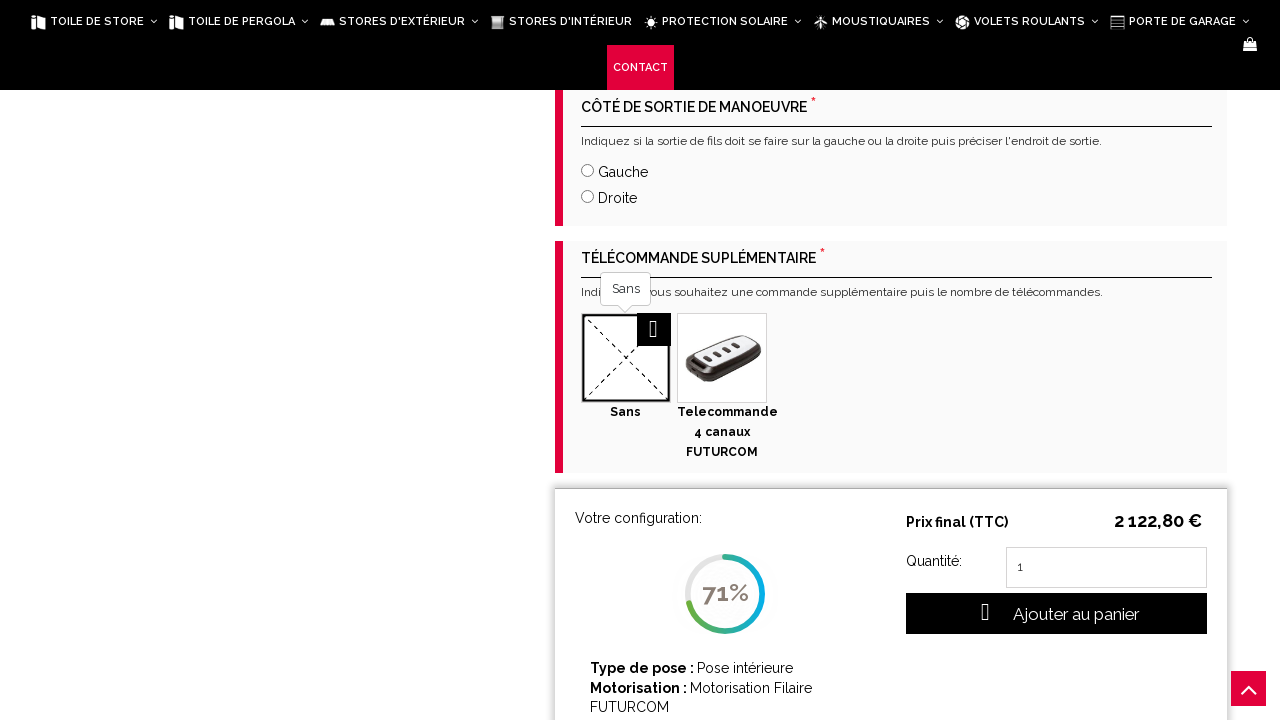

Verified price is visible for width=1900, height=1900
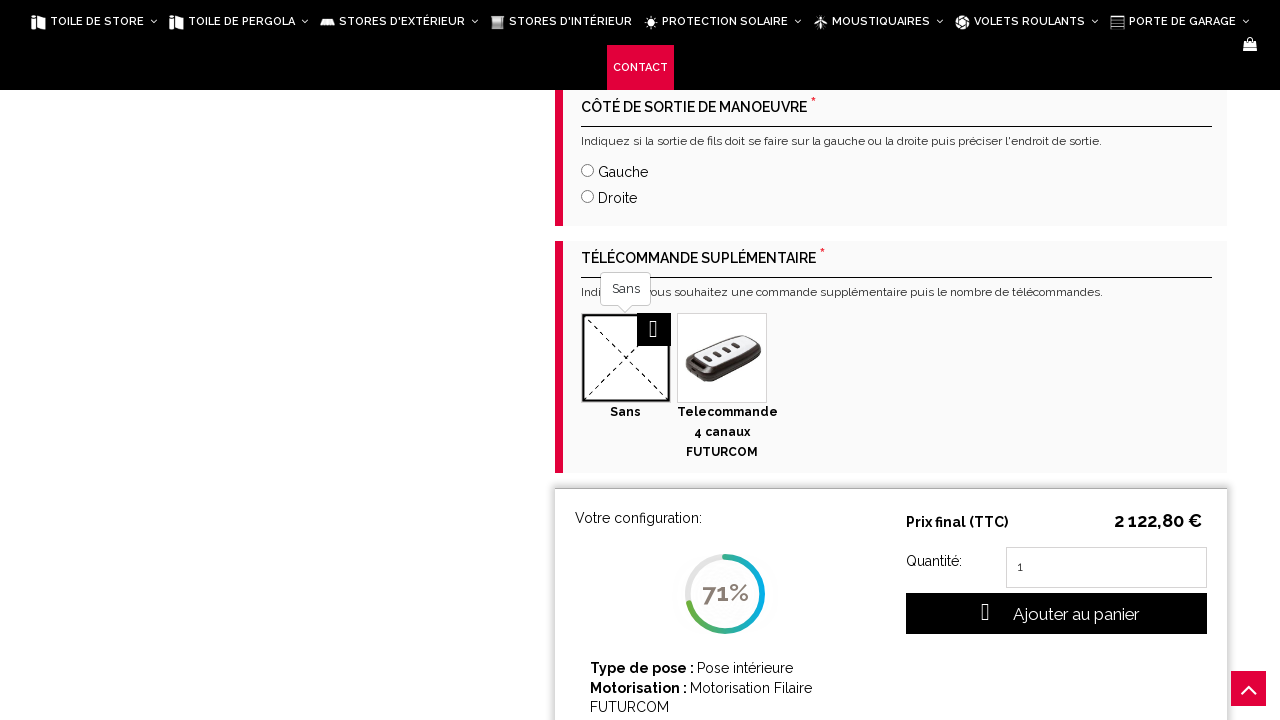

Cleared width input field on div[data-display="true"] > div > input[data-dimension="1"]
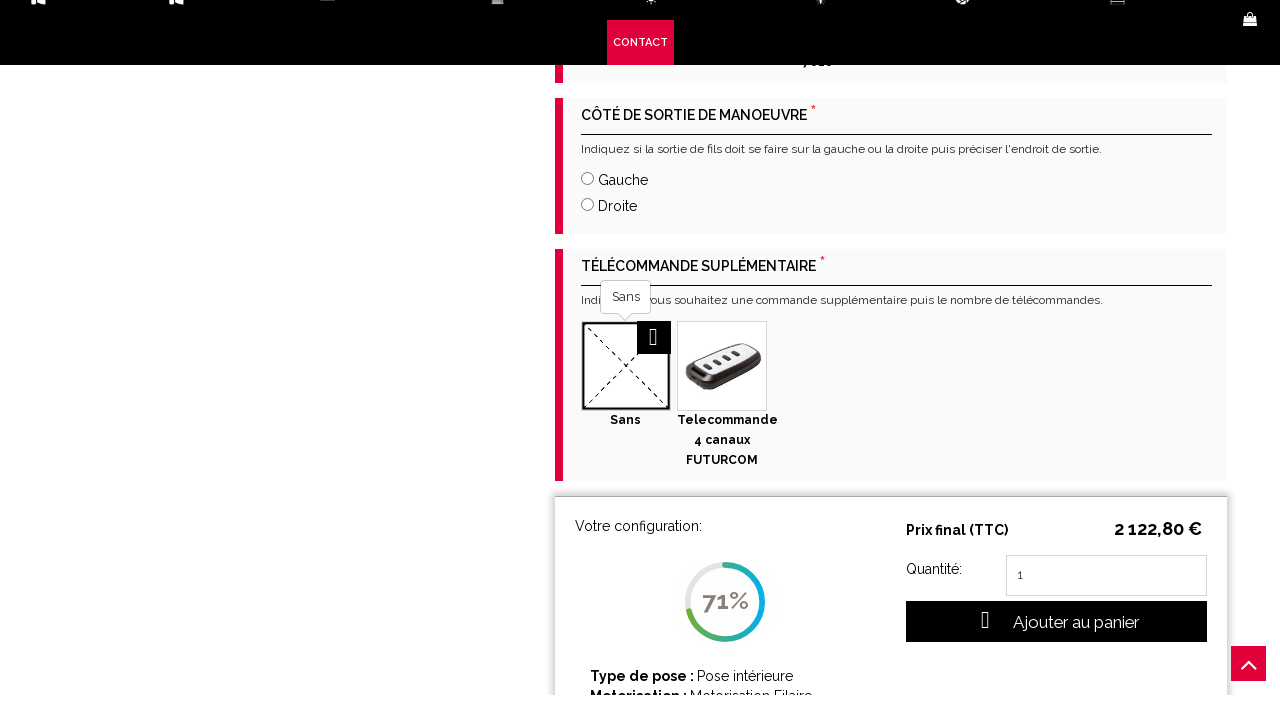

Filled width input with value 2000 on div[data-display="true"] > div > input[data-dimension="1"]
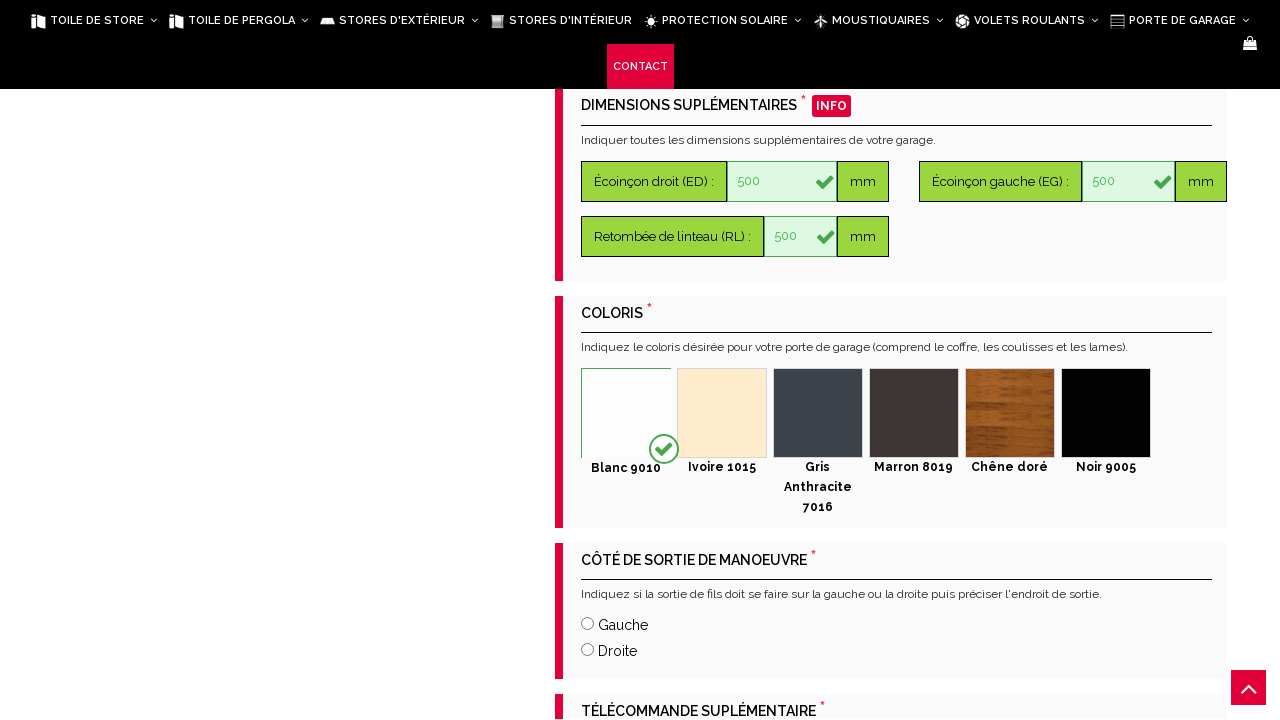

Pressed Tab after width input on div[data-display="true"] > div > input[data-dimension="1"]
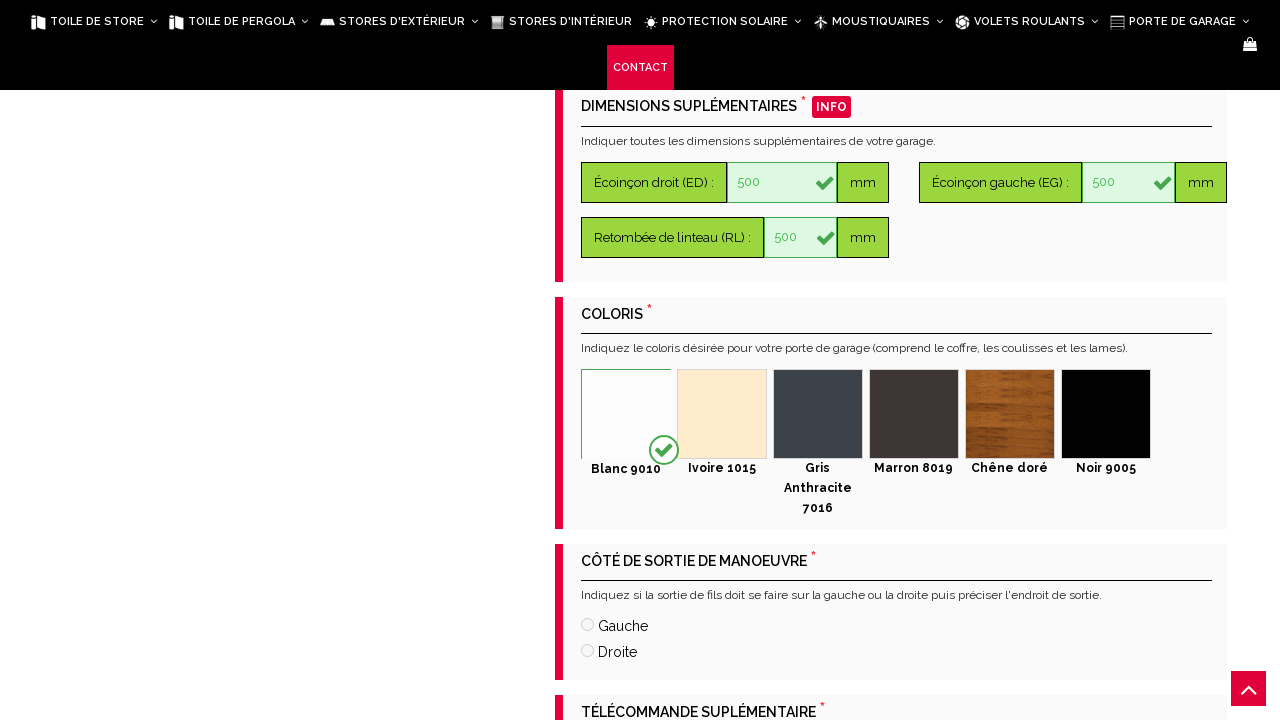

Waited 500ms for width input to process
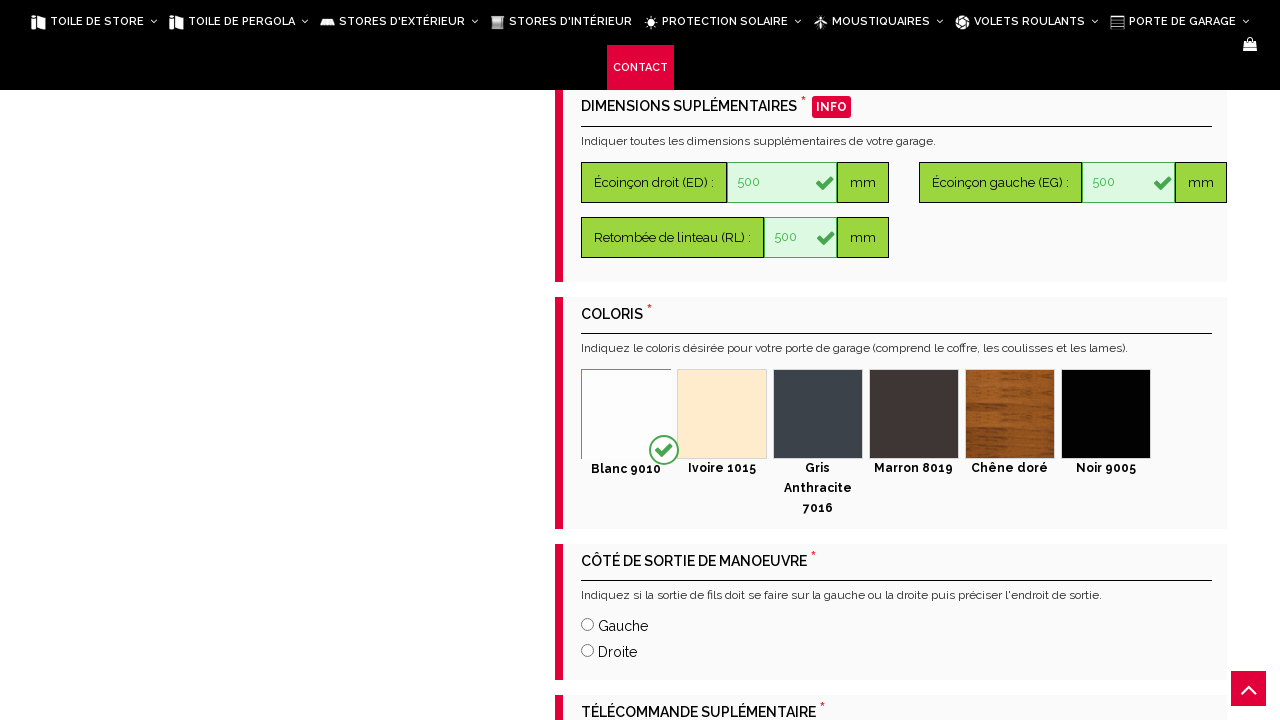

Scrolled to price section (y=1500)
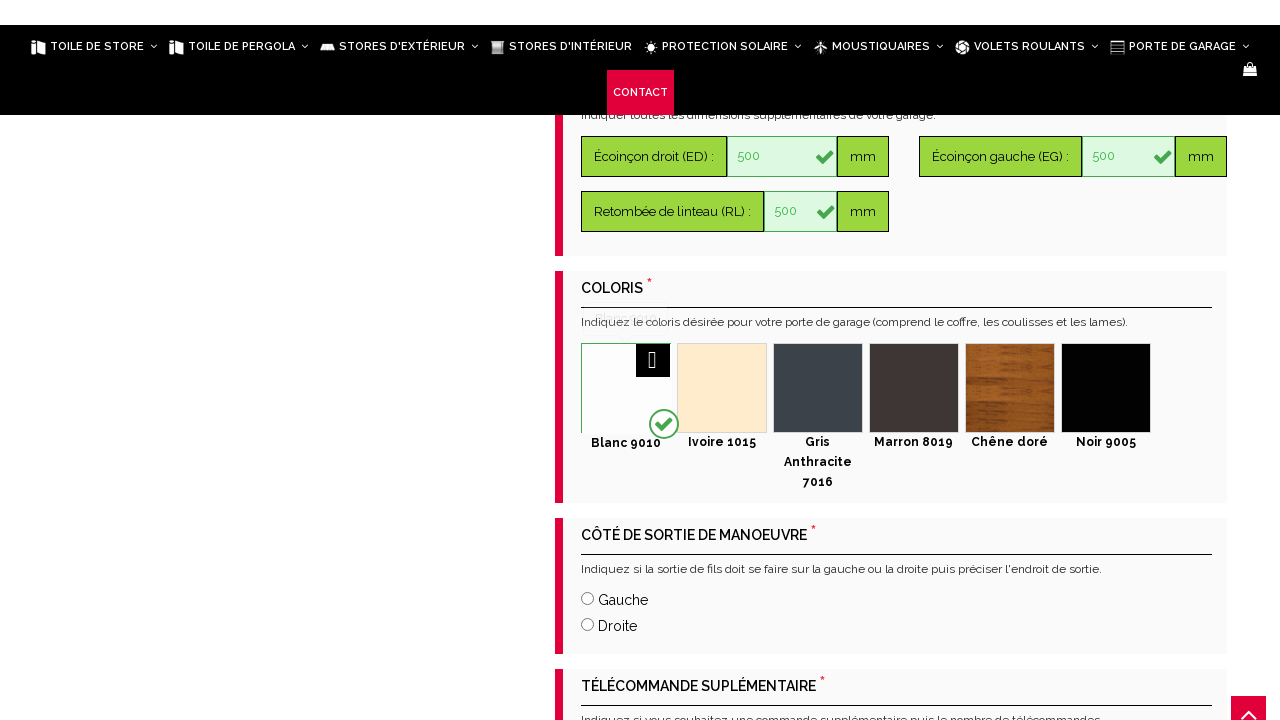

Waited 1 second for price section to load
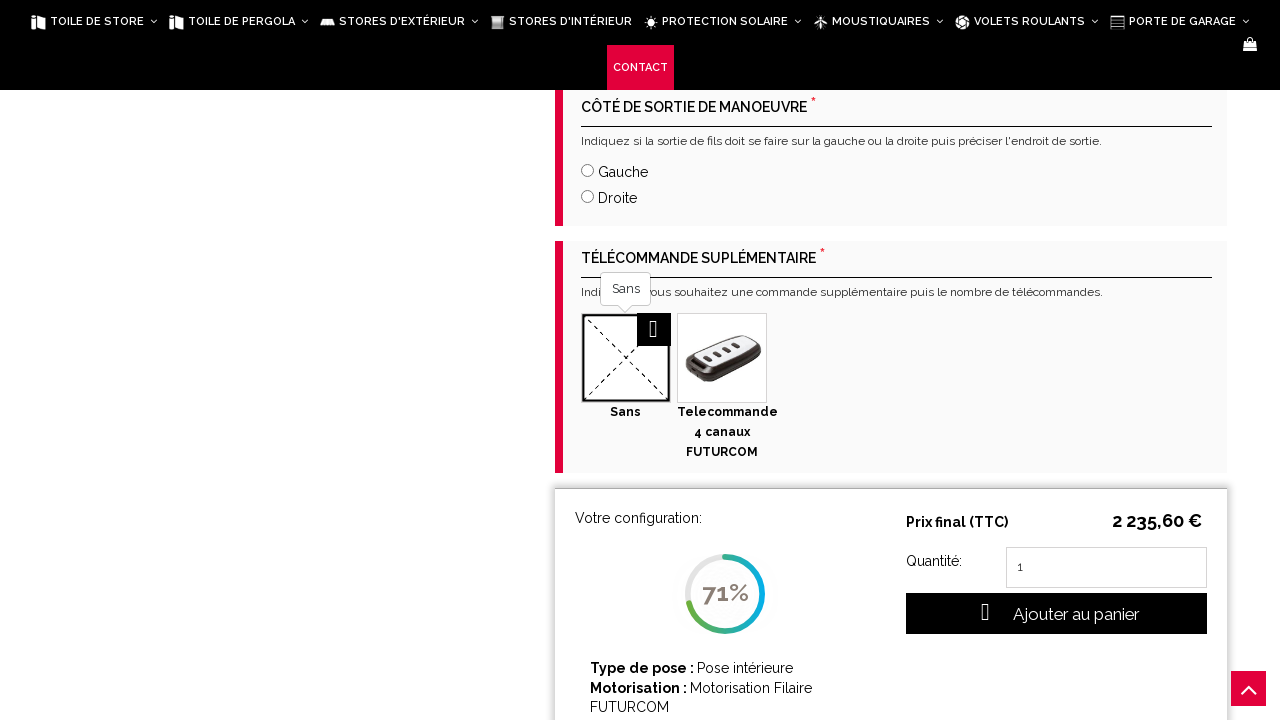

Located price element
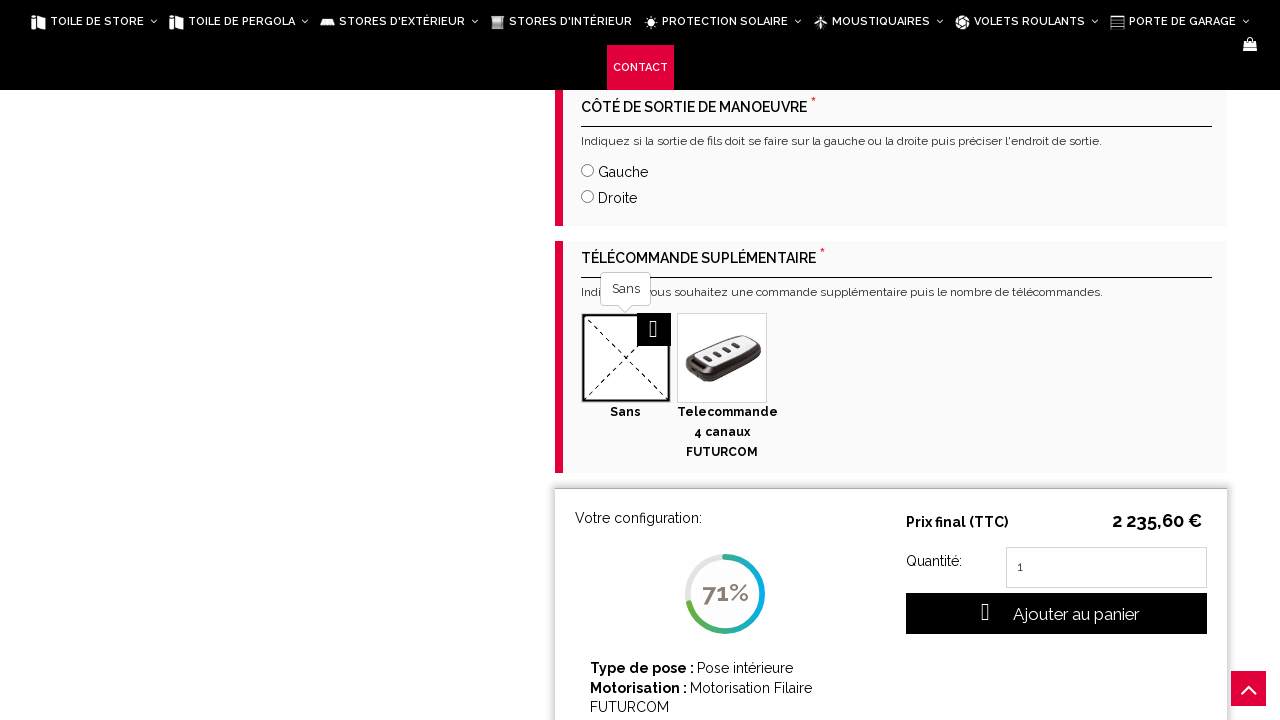

Verified price is visible for width=2000, height=1900
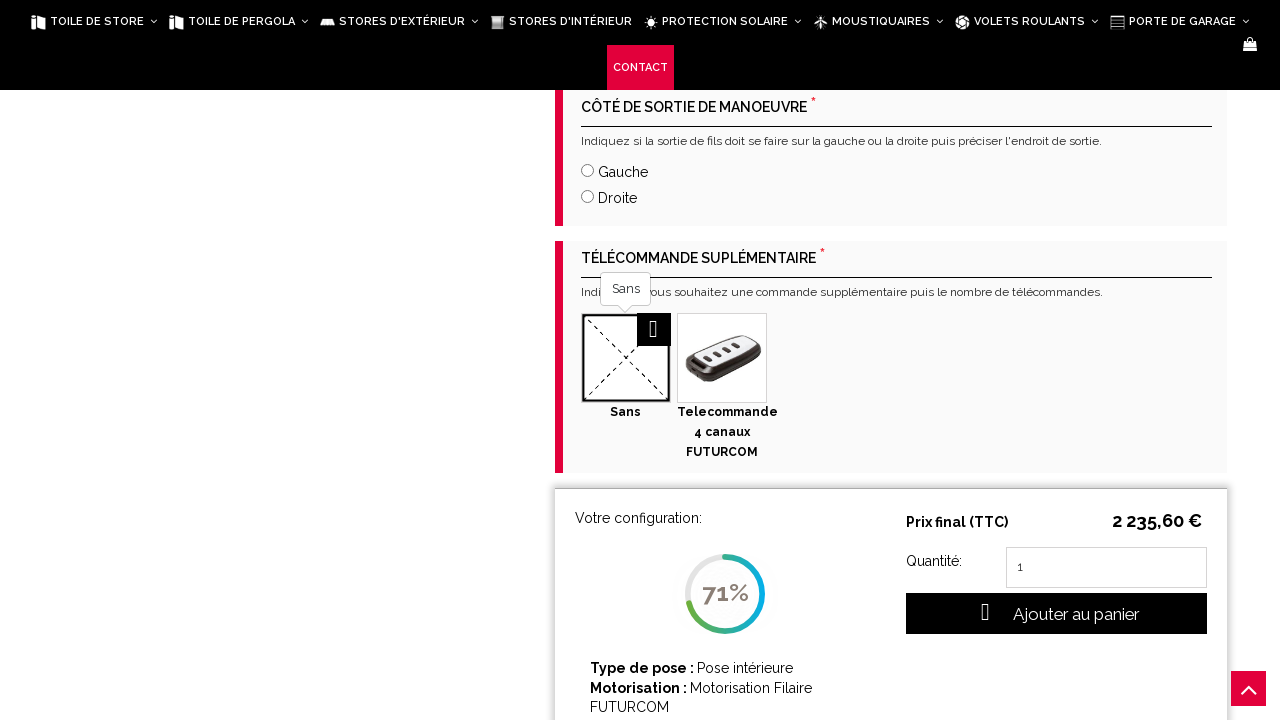

Scrolled to top of page (y=200)
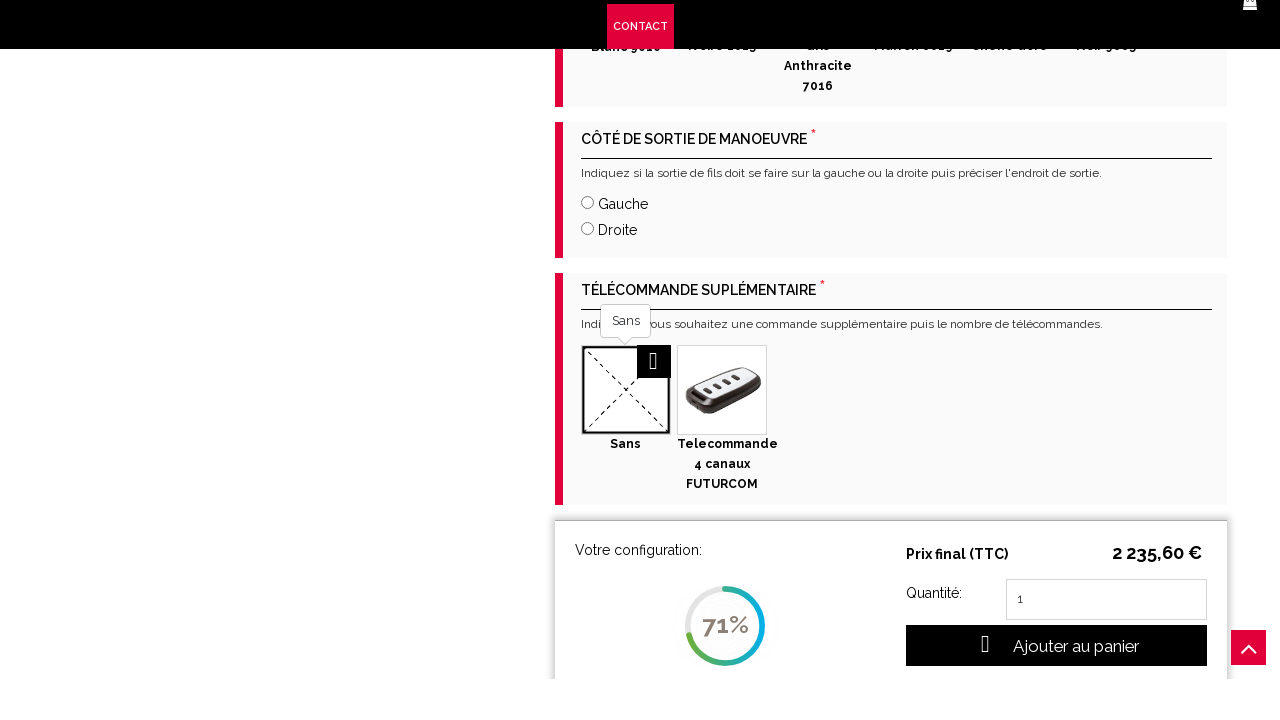

Waited 1 second after scroll
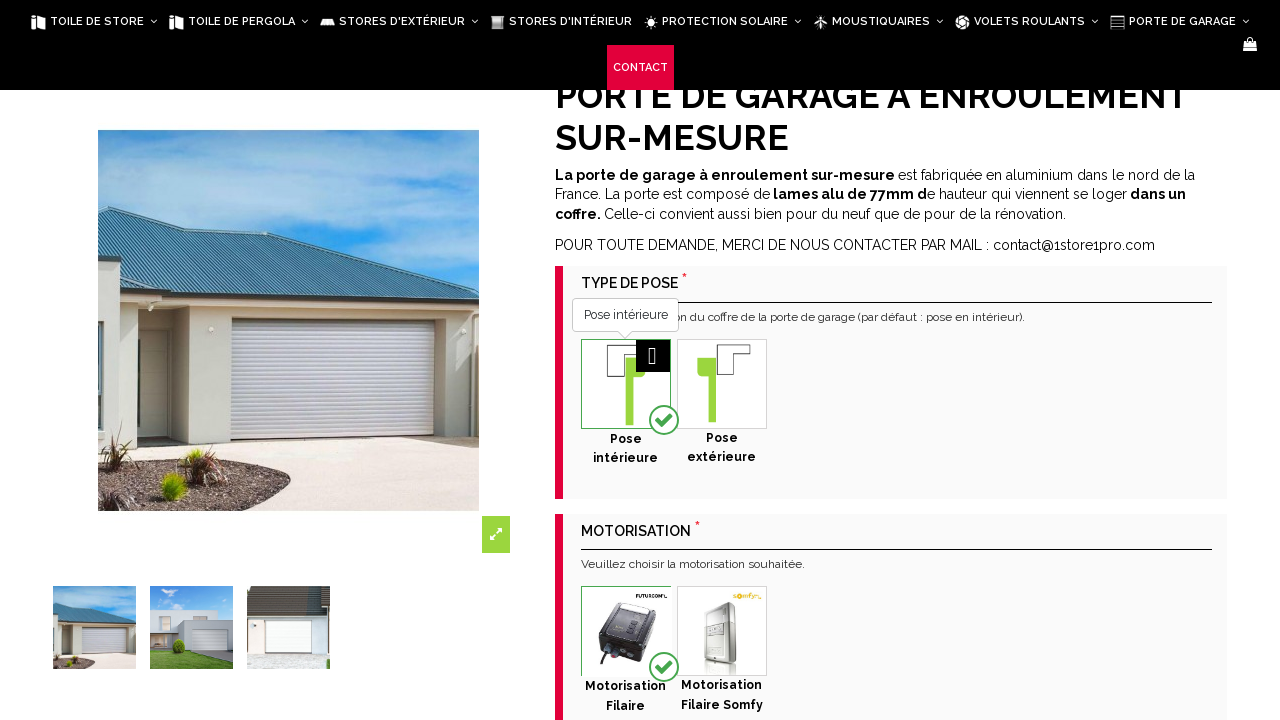

Cleared height input field on div[data-display="true"] > div > input[data-dimension="2"]
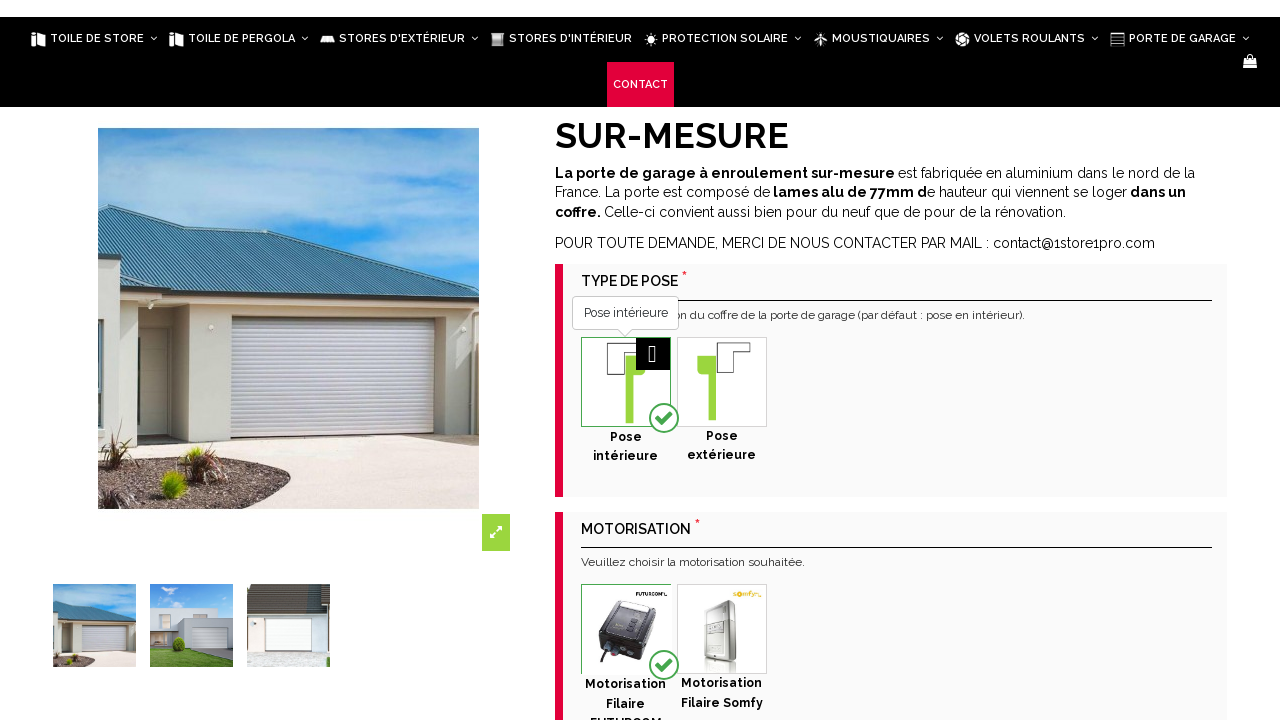

Filled height input with value 2000 on div[data-display="true"] > div > input[data-dimension="2"]
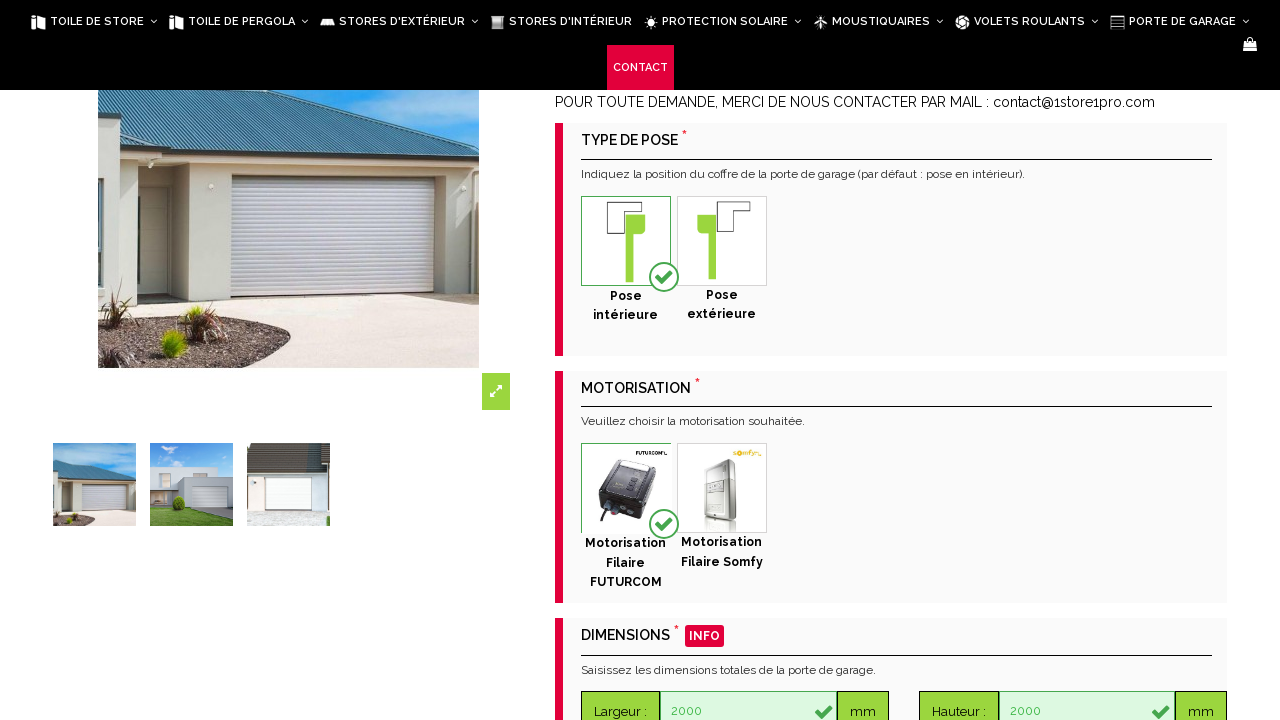

Pressed Tab after height input on div[data-display="true"] > div > input[data-dimension="2"]
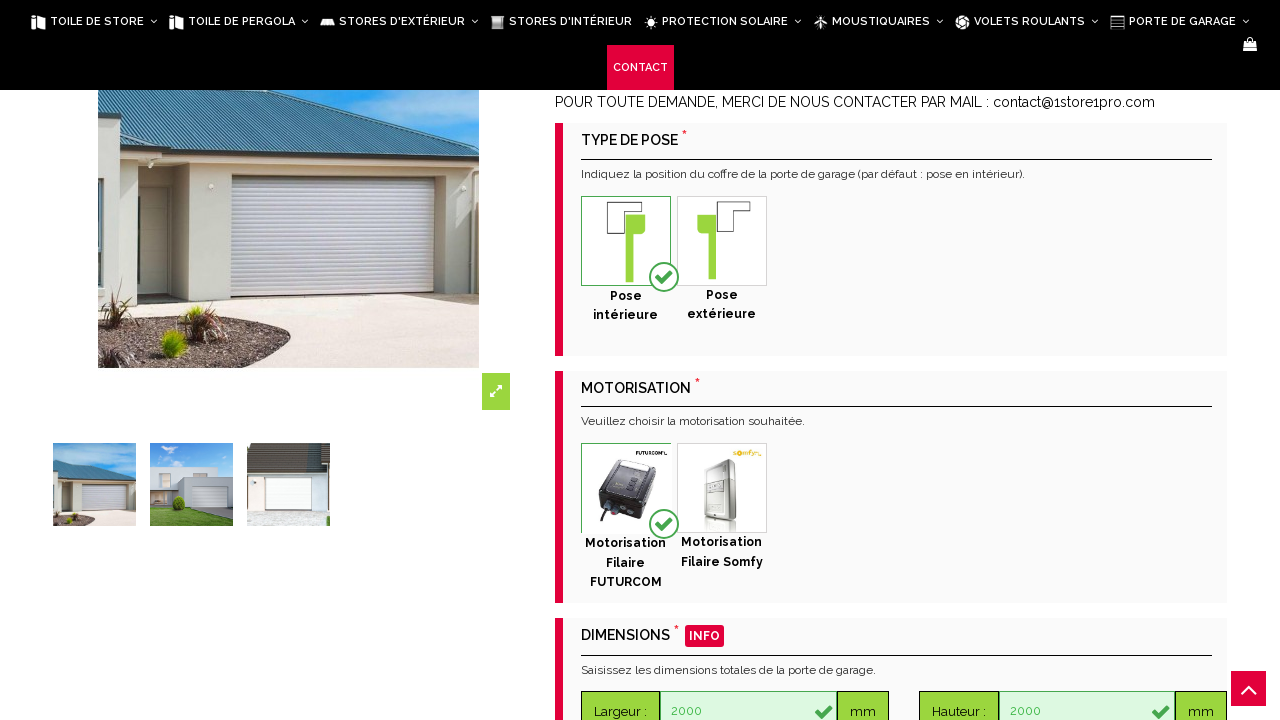

Waited 500ms for height input to process
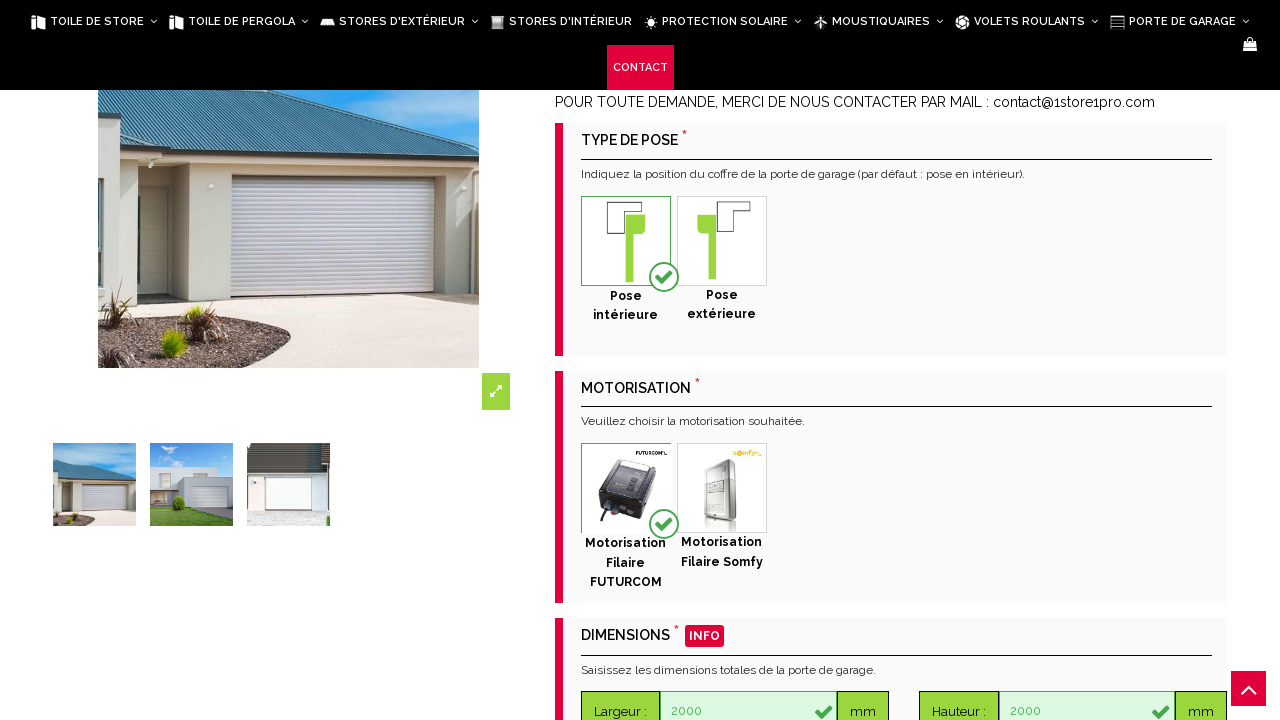

Cleared width input field on div[data-display="true"] > div > input[data-dimension="1"]
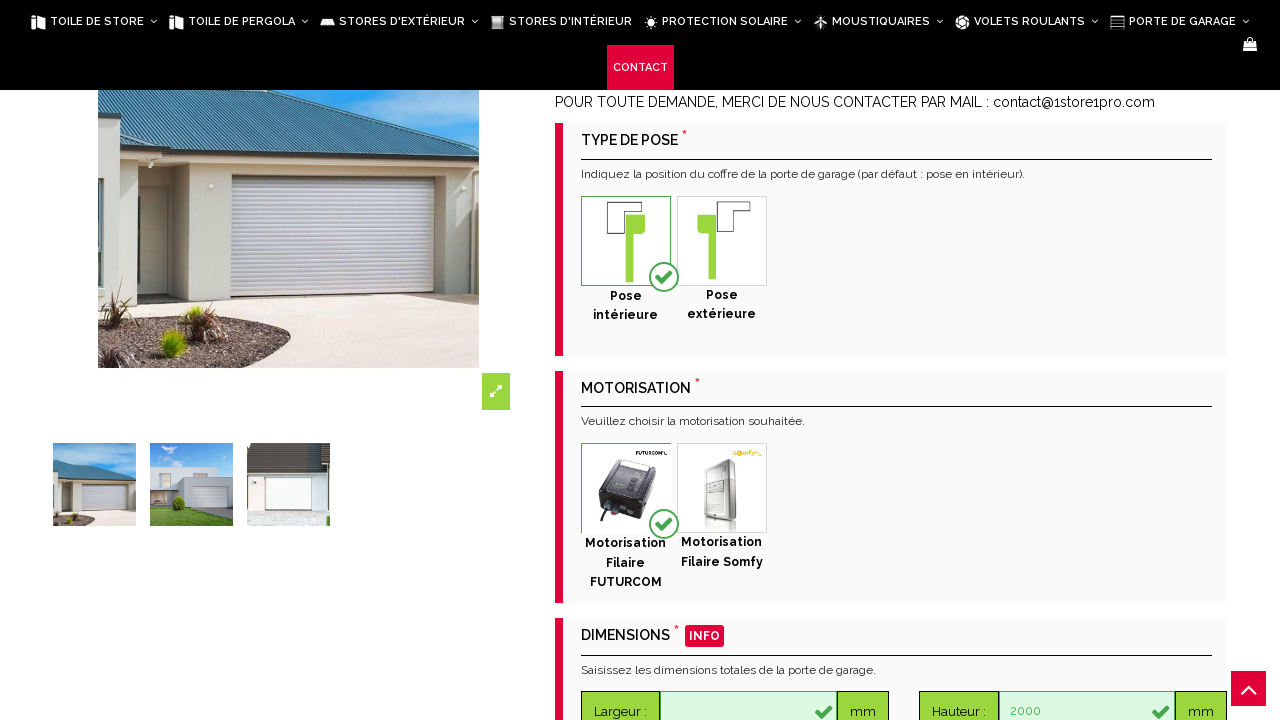

Filled width input with value 1800 on div[data-display="true"] > div > input[data-dimension="1"]
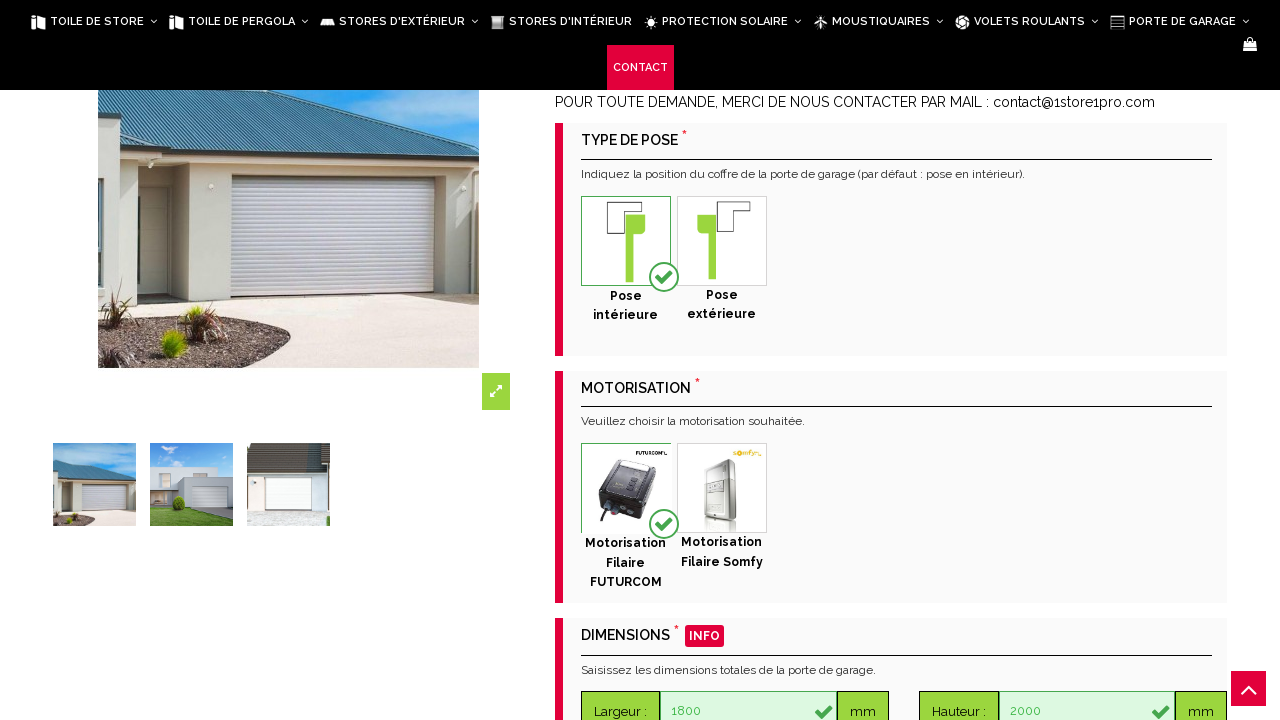

Pressed Tab after width input on div[data-display="true"] > div > input[data-dimension="1"]
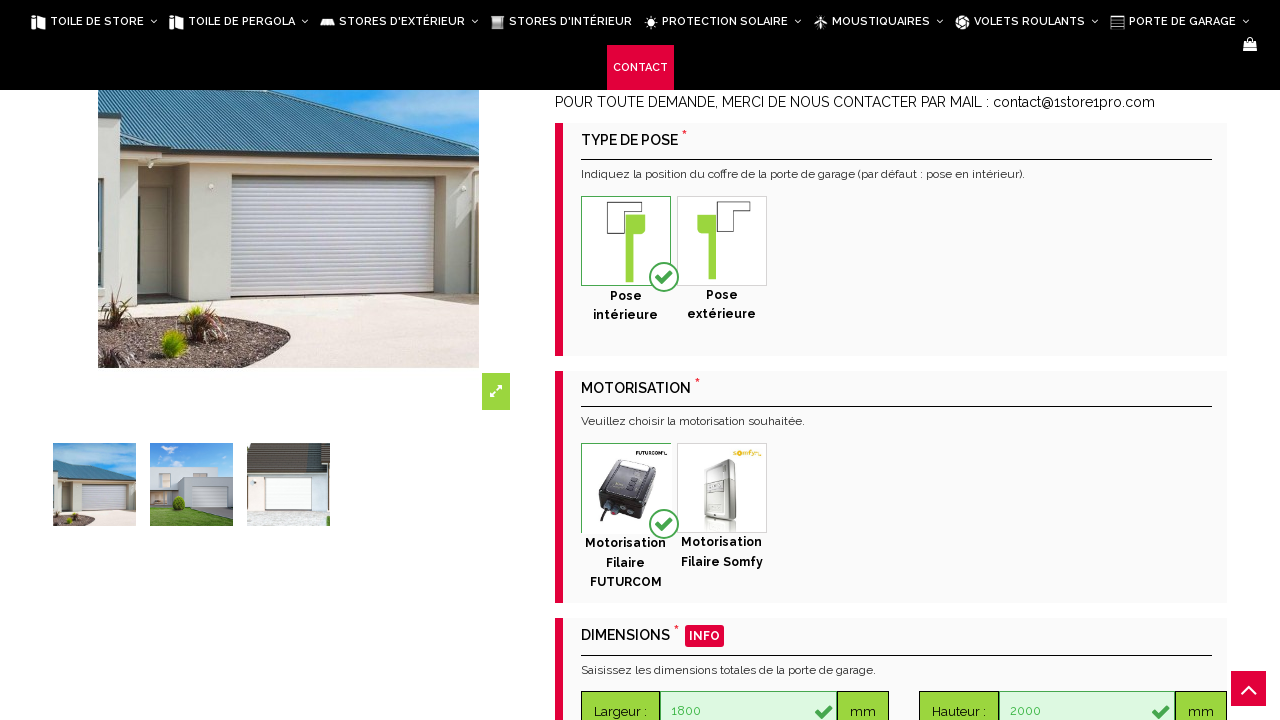

Waited 500ms for width input to process
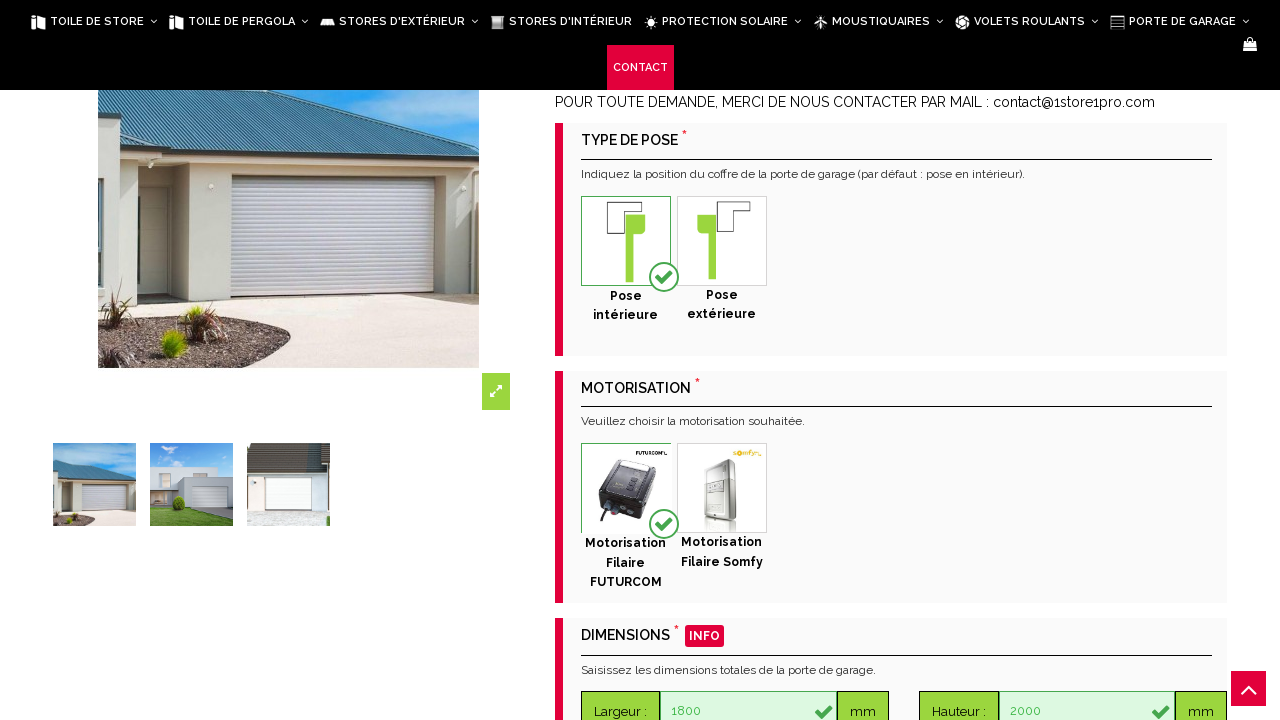

Scrolled to price section (y=1500)
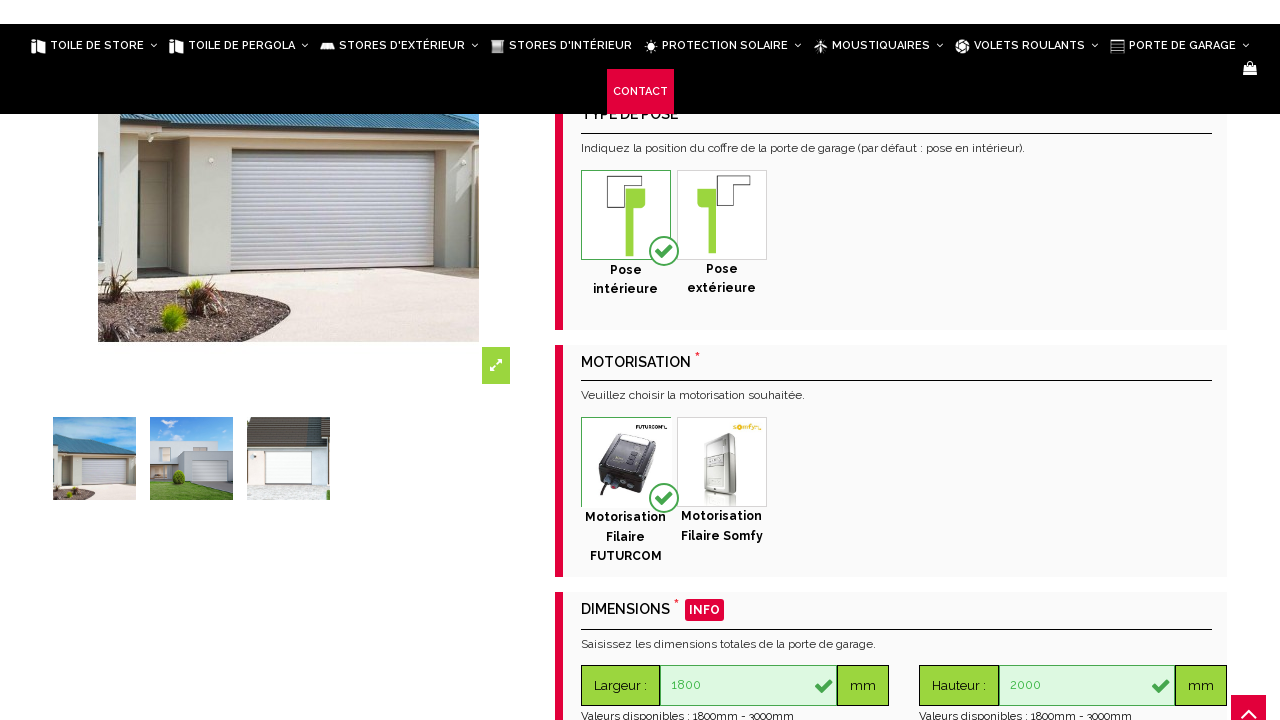

Waited 1 second for price section to load
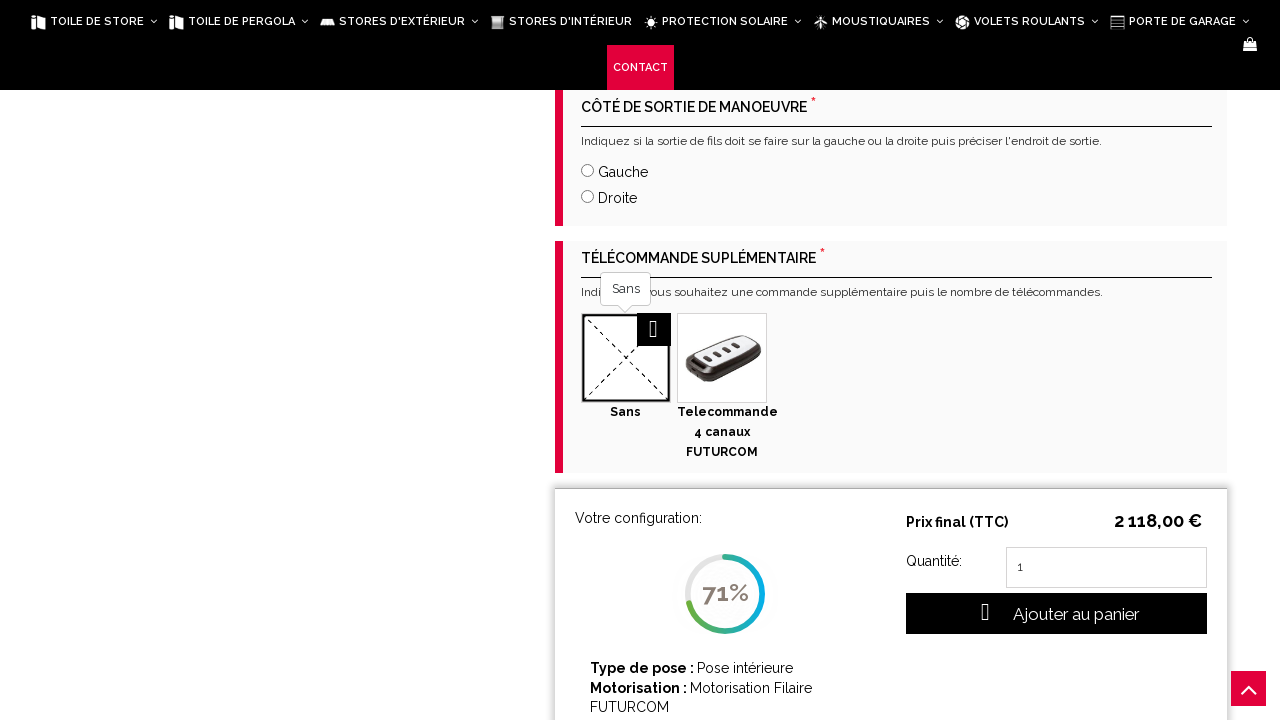

Located price element
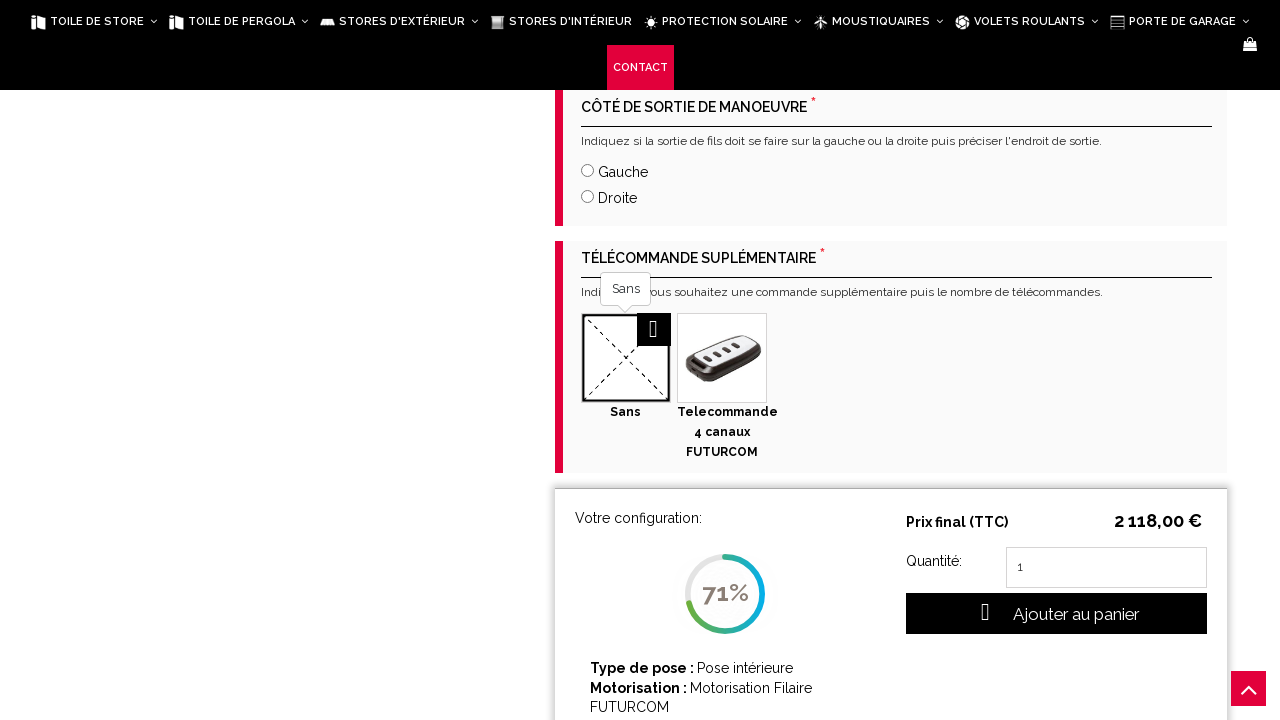

Verified price is visible for width=1800, height=2000
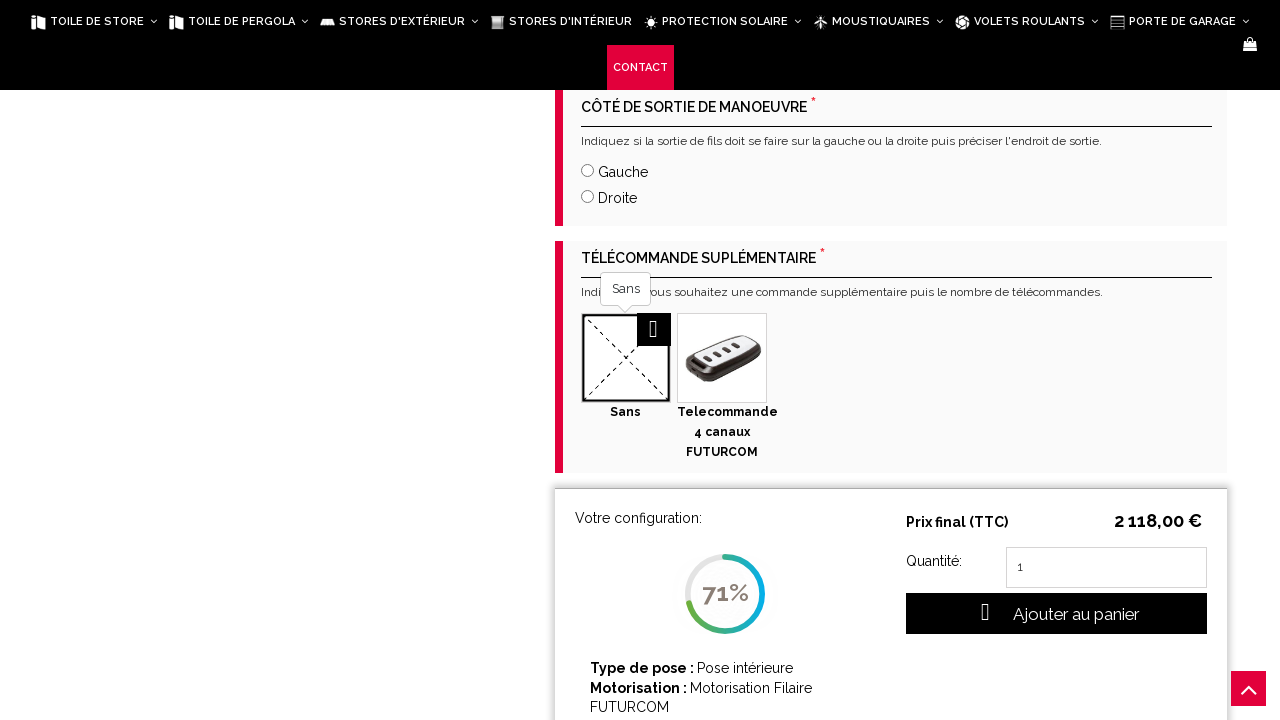

Cleared width input field on div[data-display="true"] > div > input[data-dimension="1"]
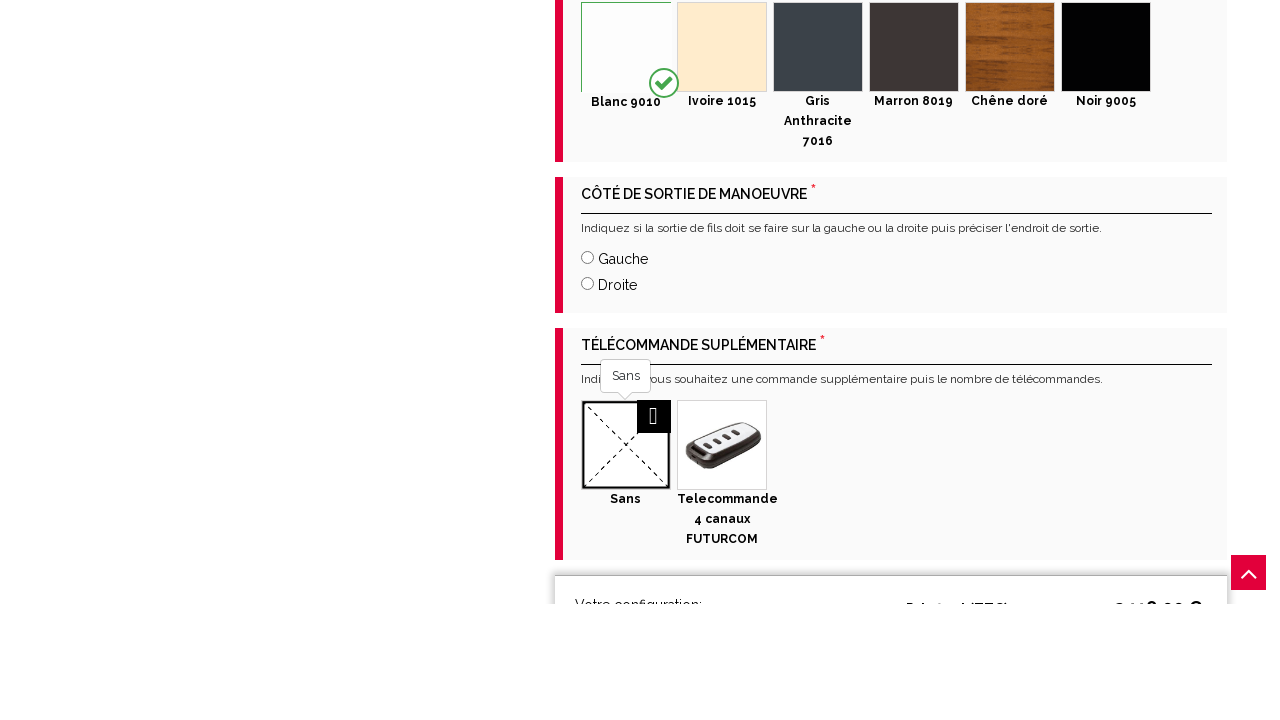

Filled width input with value 1900 on div[data-display="true"] > div > input[data-dimension="1"]
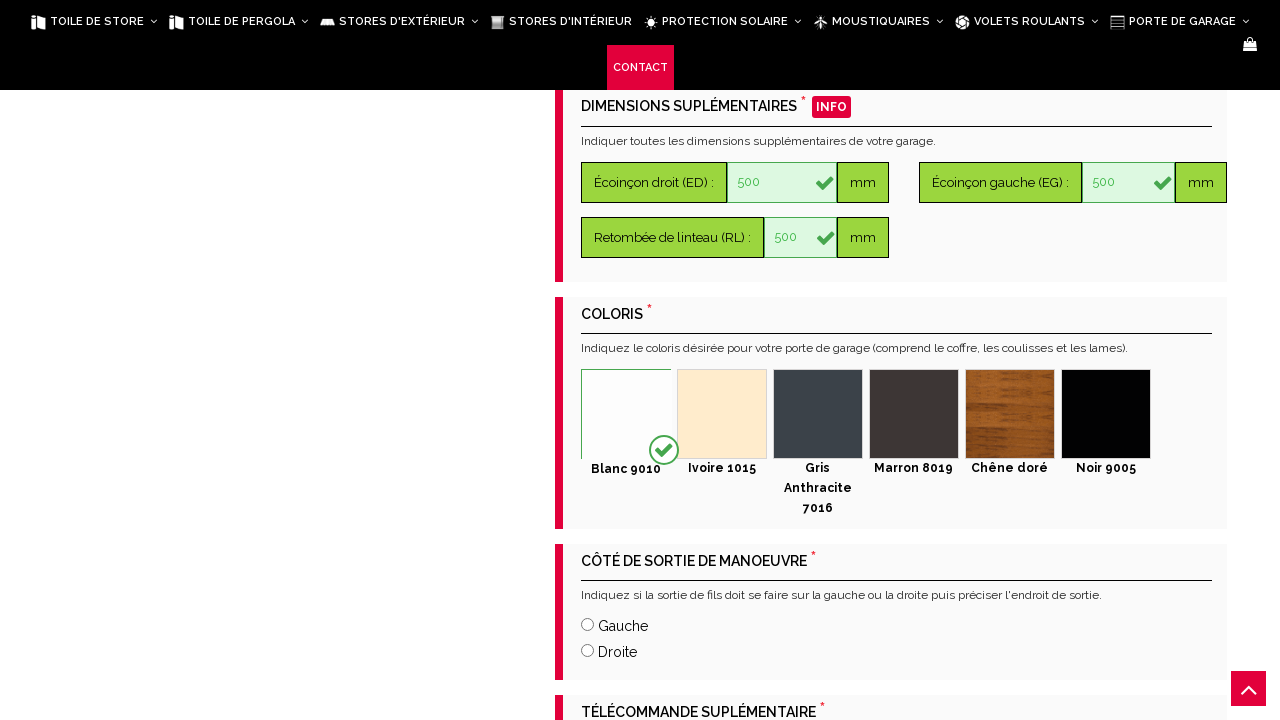

Pressed Tab after width input on div[data-display="true"] > div > input[data-dimension="1"]
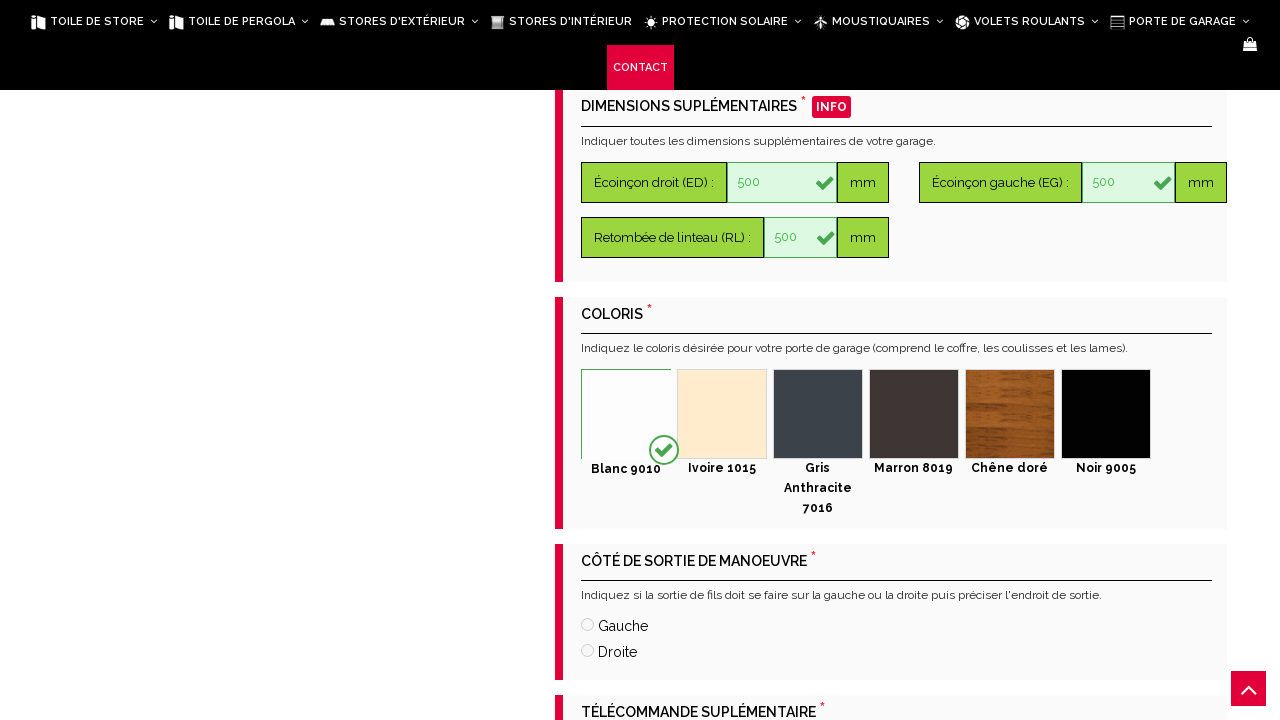

Waited 500ms for width input to process
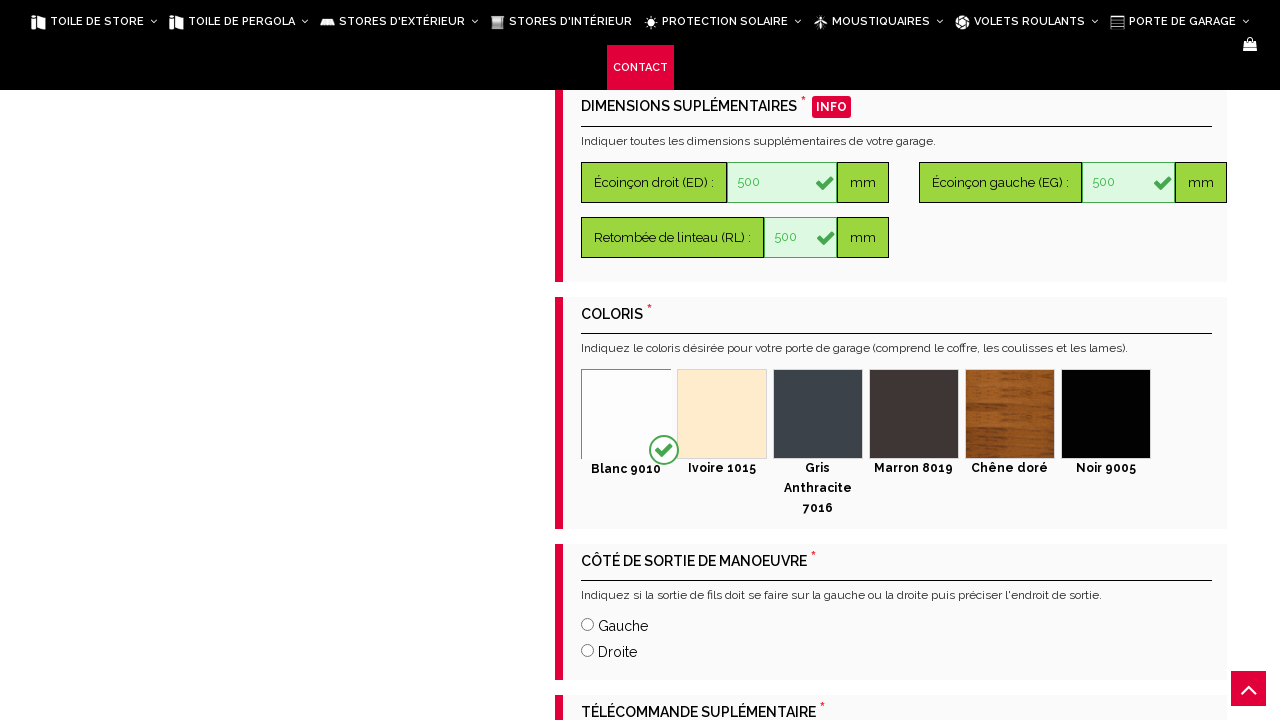

Scrolled to price section (y=1500)
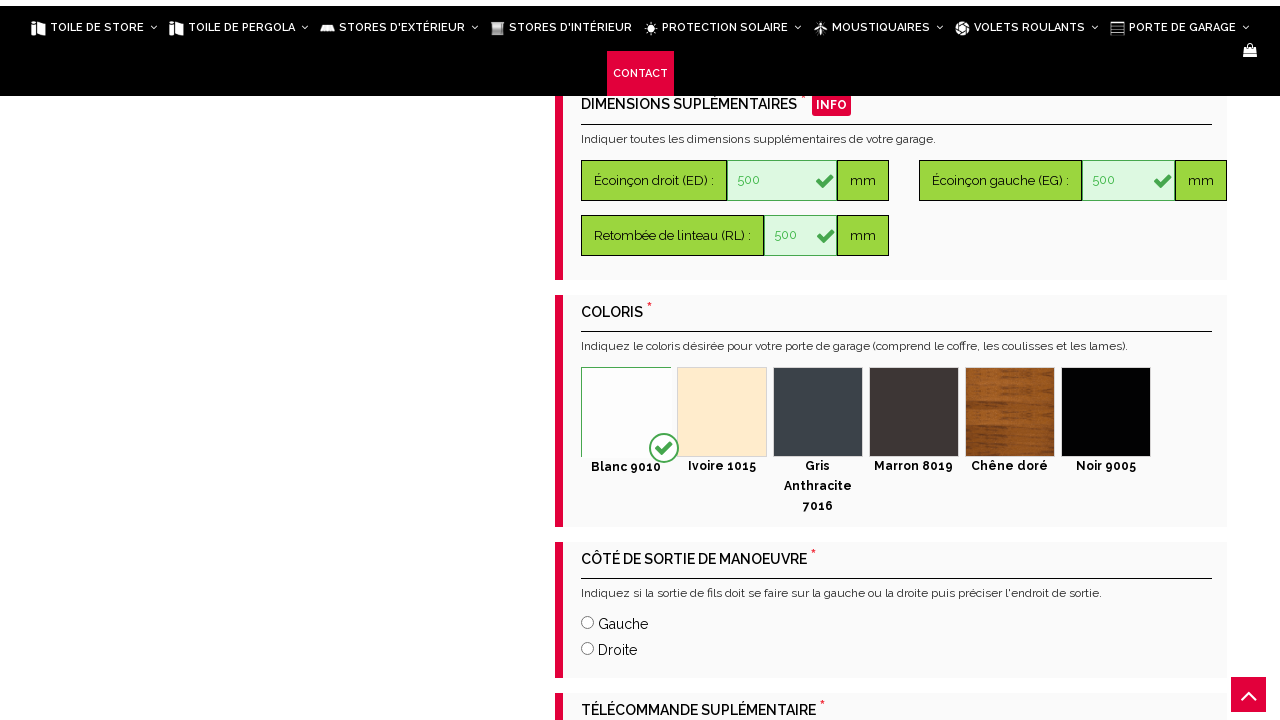

Waited 1 second for price section to load
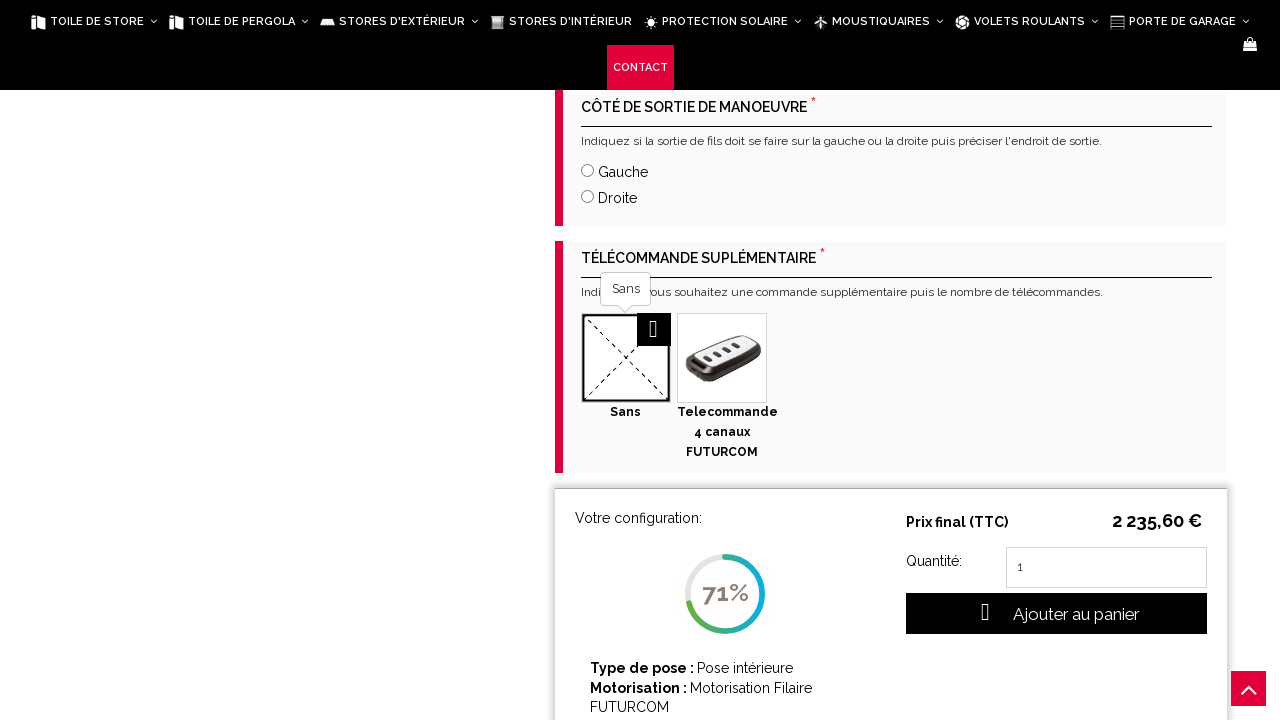

Located price element
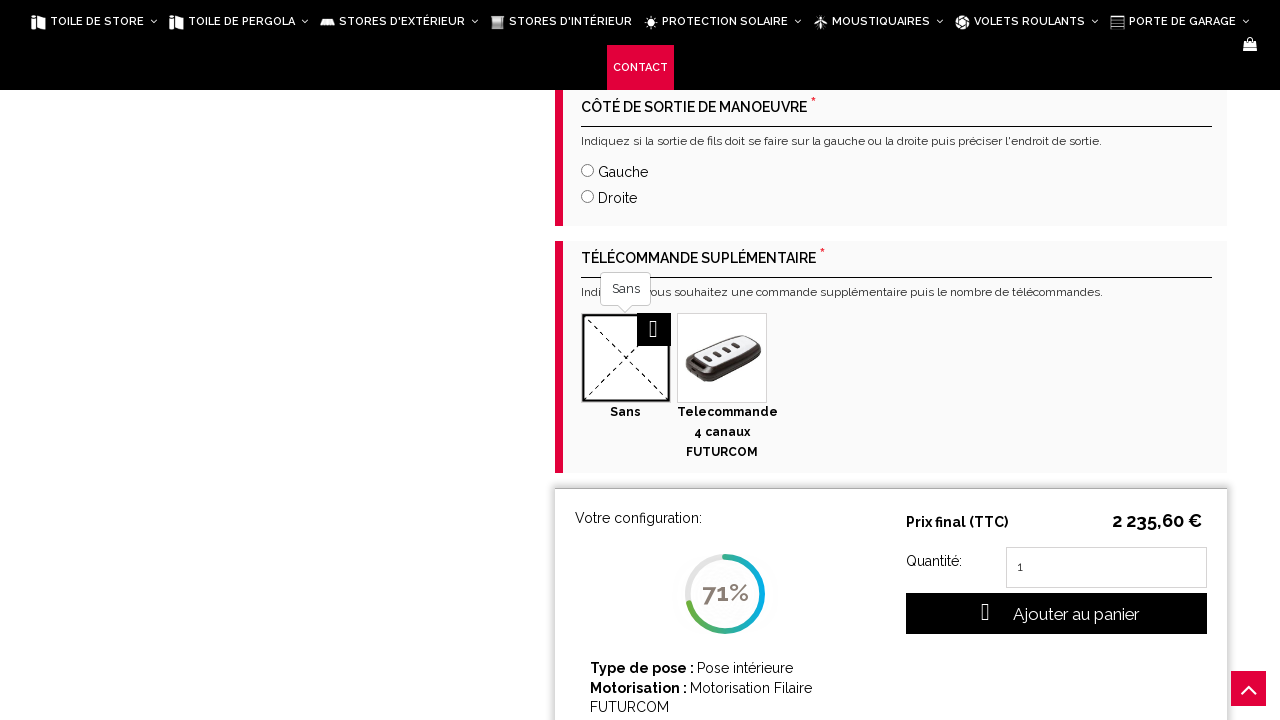

Verified price is visible for width=1900, height=2000
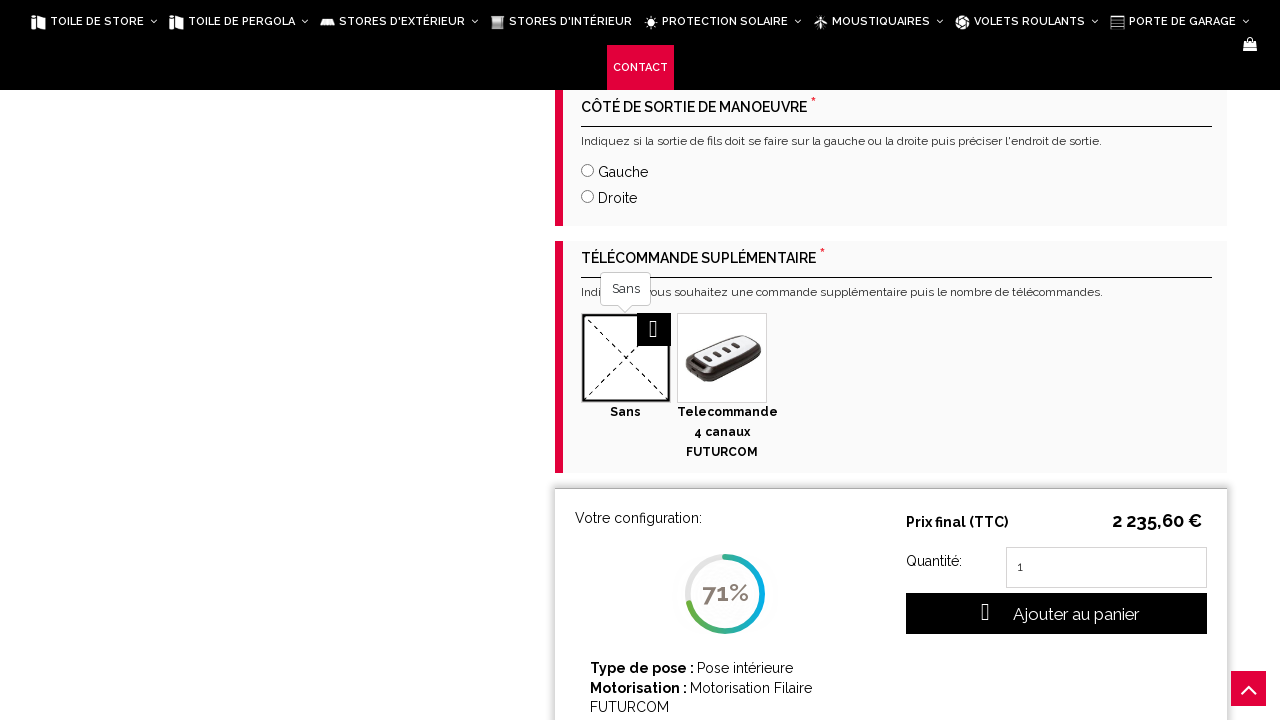

Cleared width input field on div[data-display="true"] > div > input[data-dimension="1"]
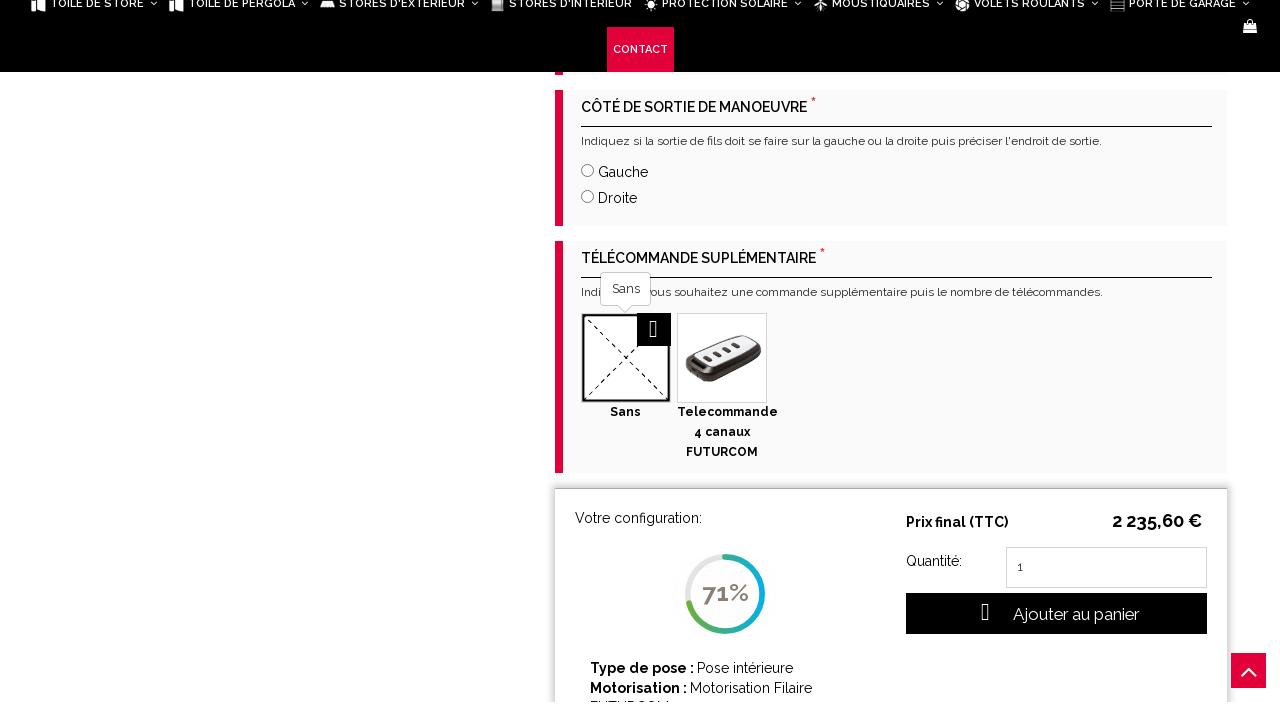

Filled width input with value 2000 on div[data-display="true"] > div > input[data-dimension="1"]
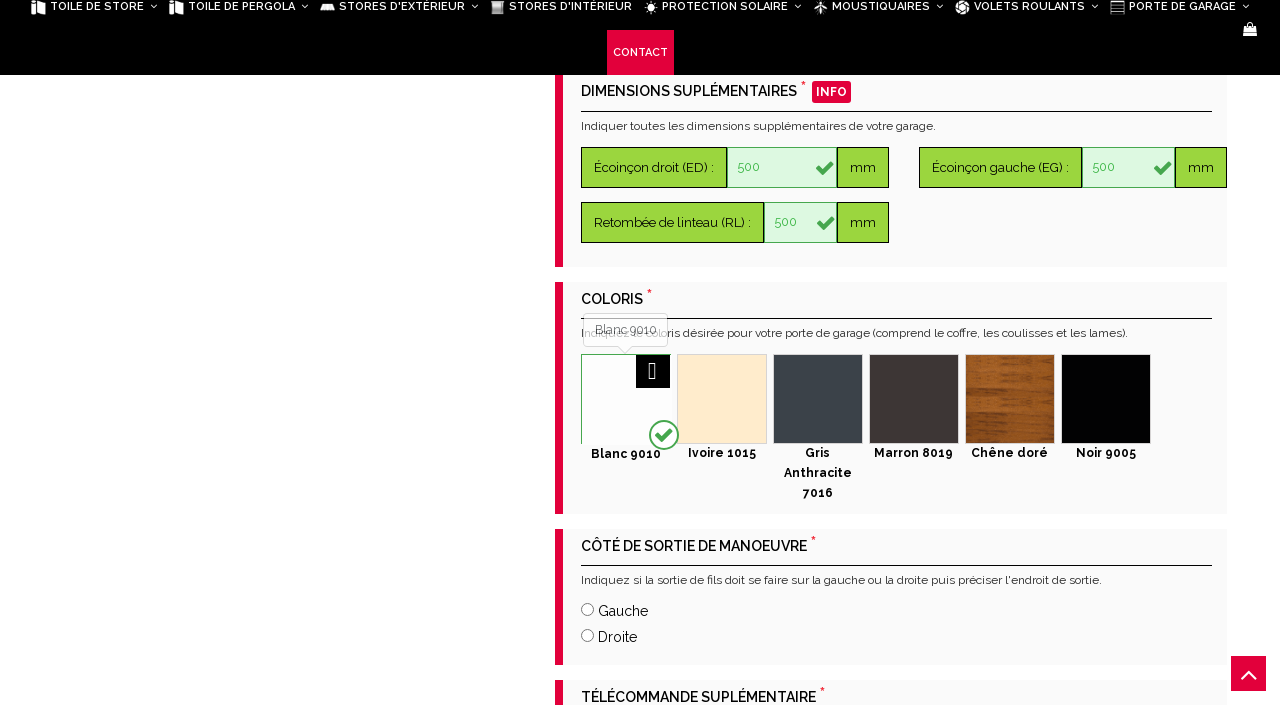

Pressed Tab after width input on div[data-display="true"] > div > input[data-dimension="1"]
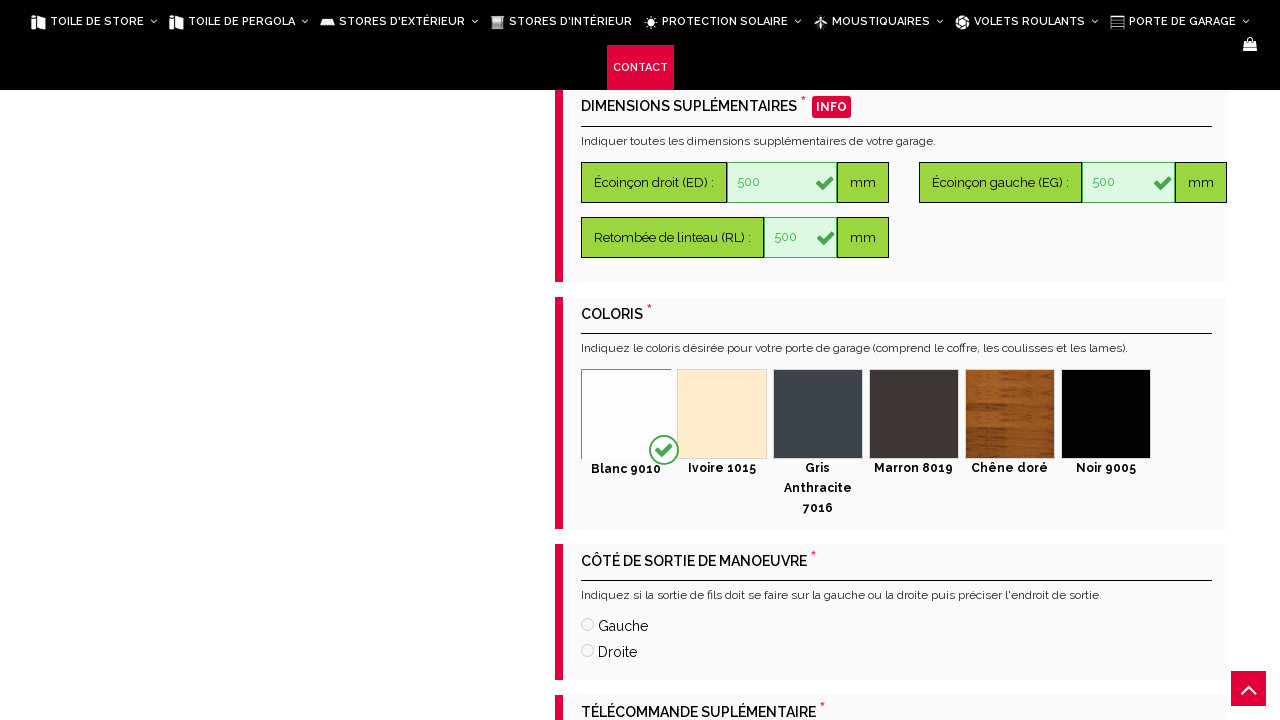

Waited 500ms for width input to process
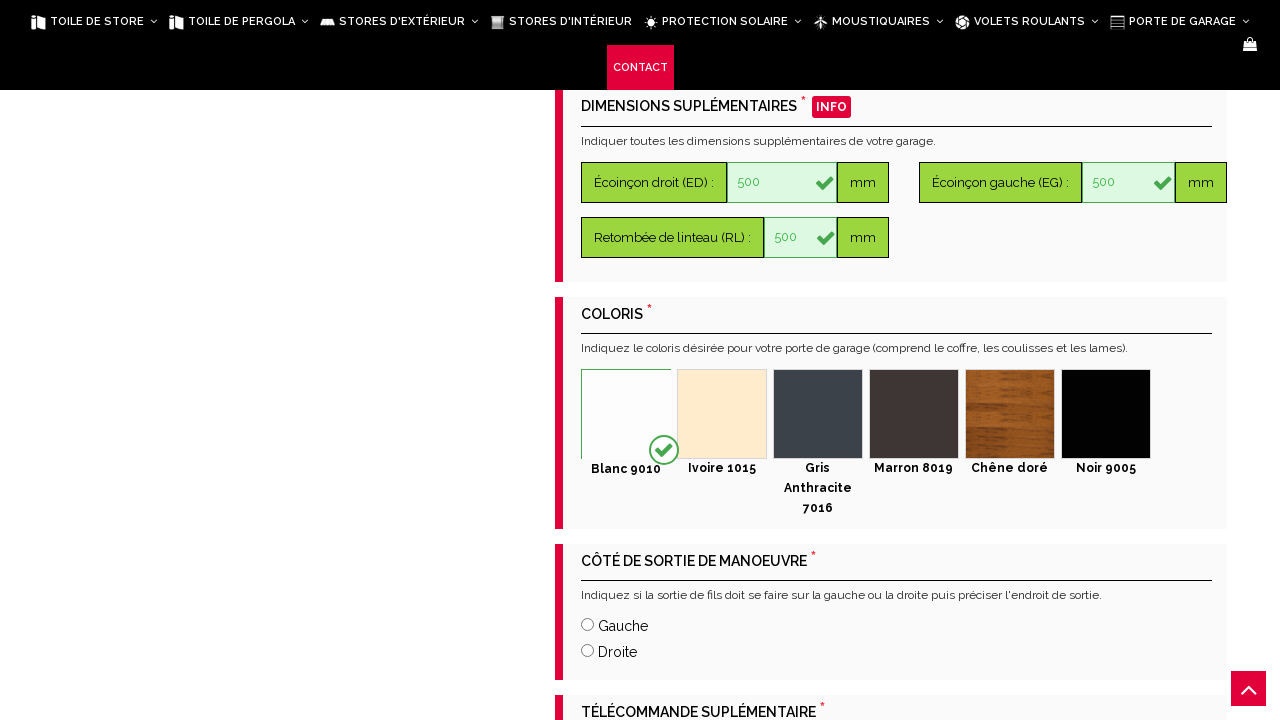

Scrolled to price section (y=1500)
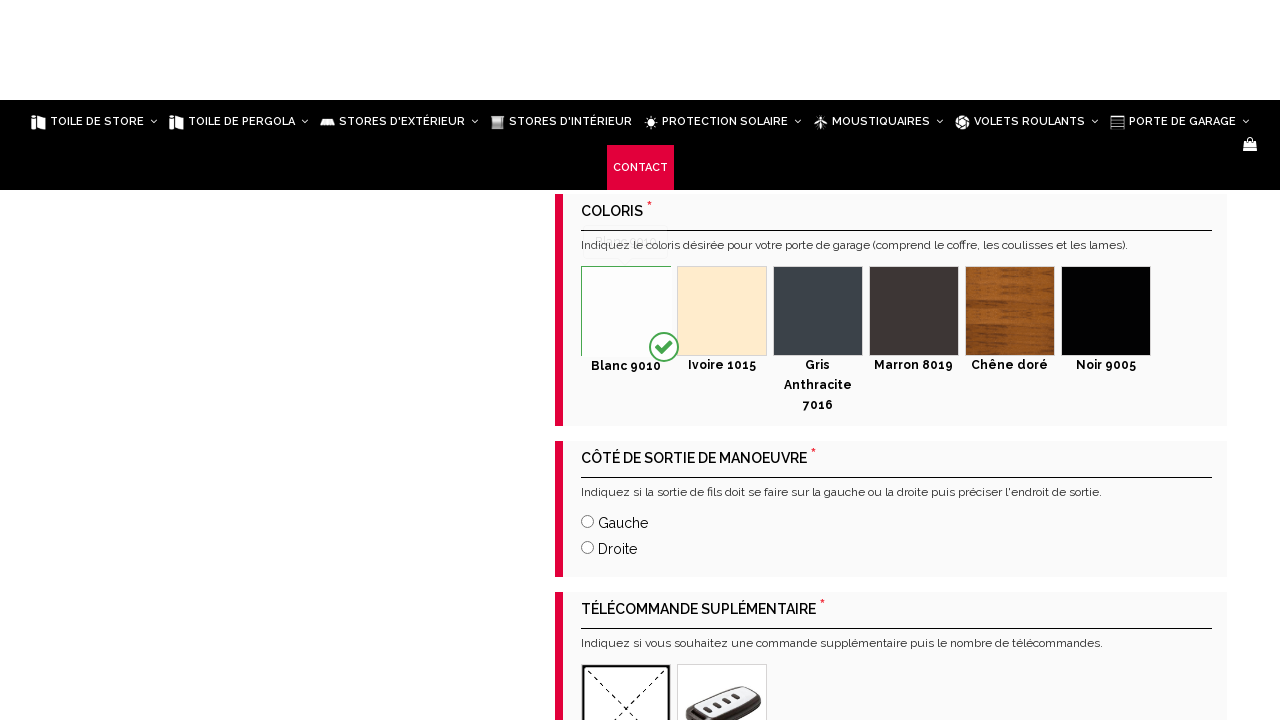

Waited 1 second for price section to load
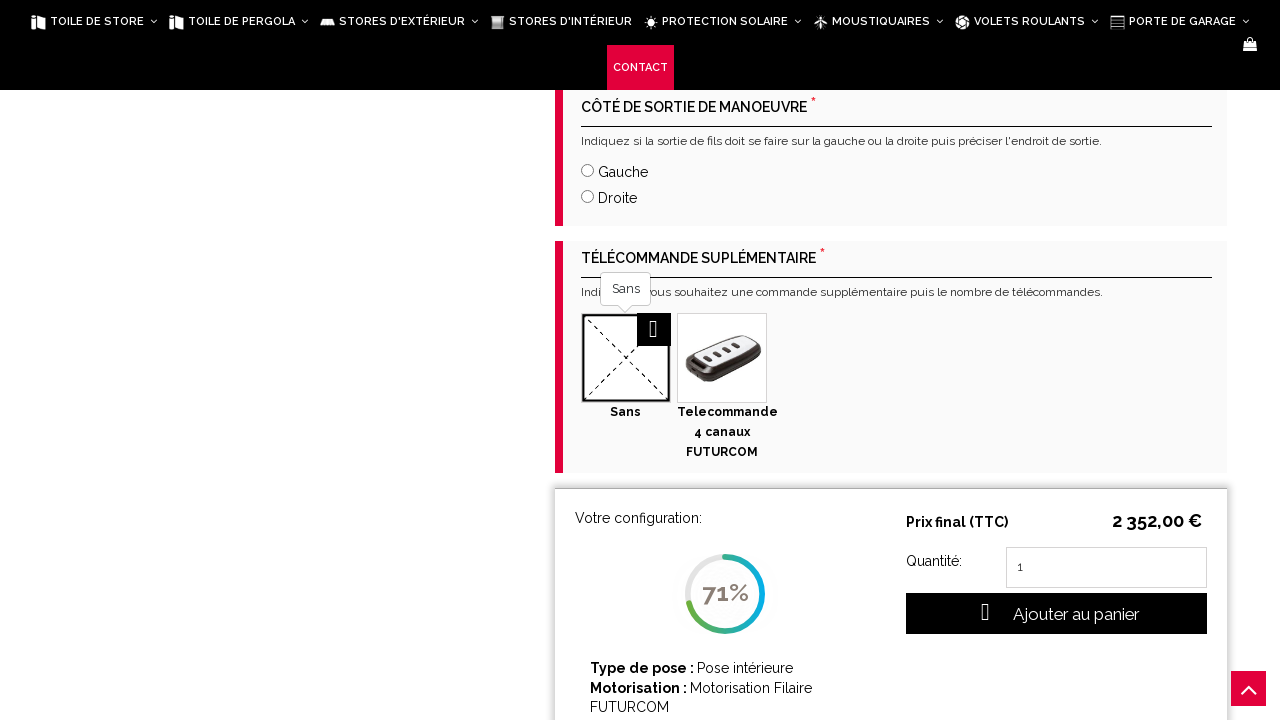

Located price element
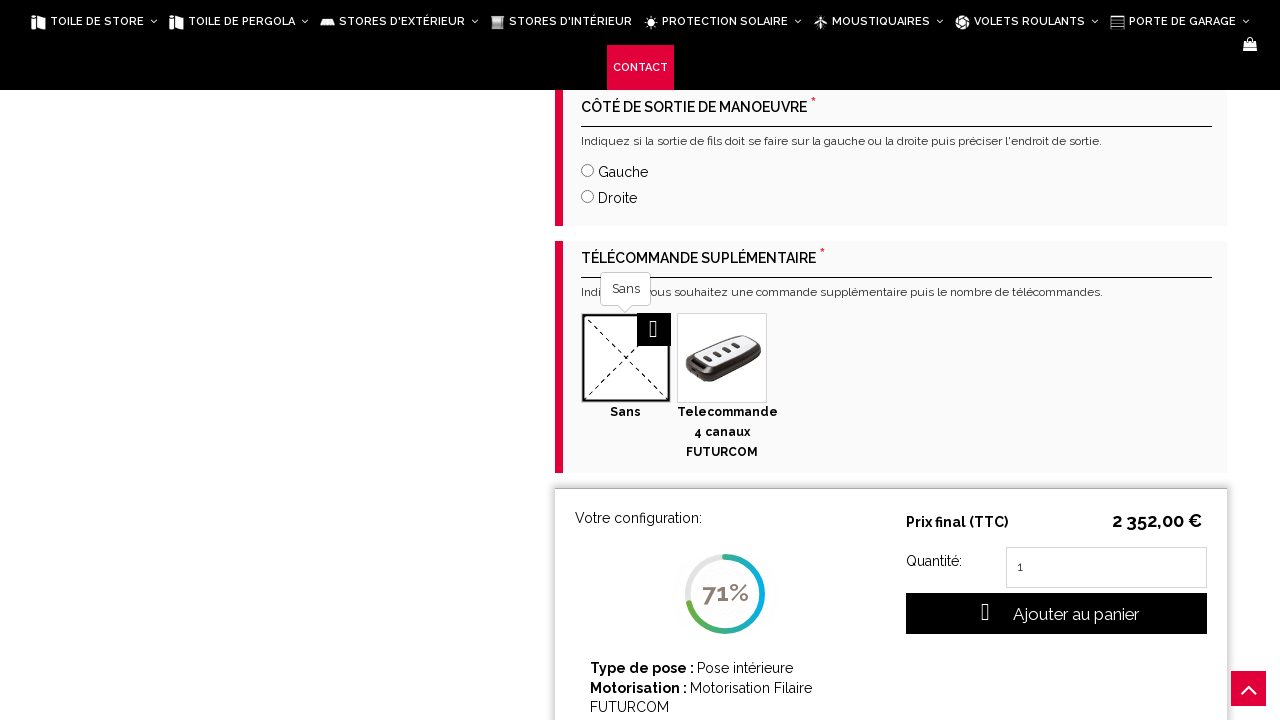

Verified price is visible for width=2000, height=2000
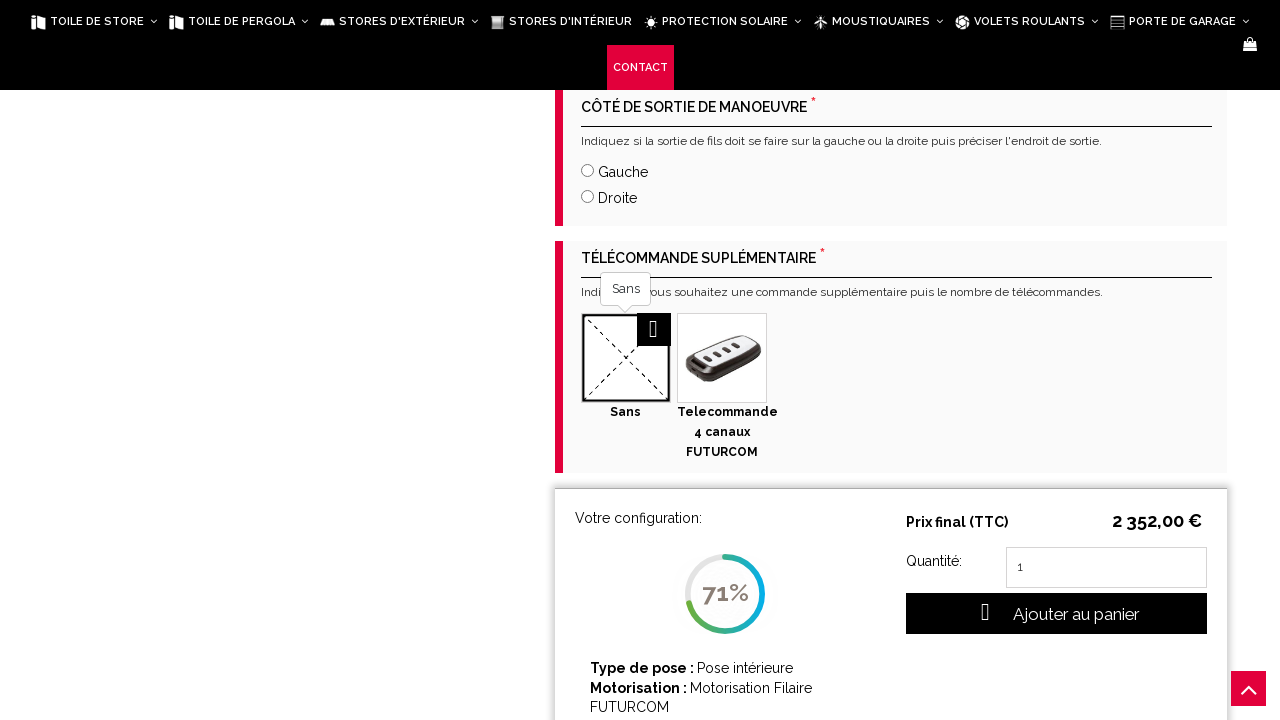

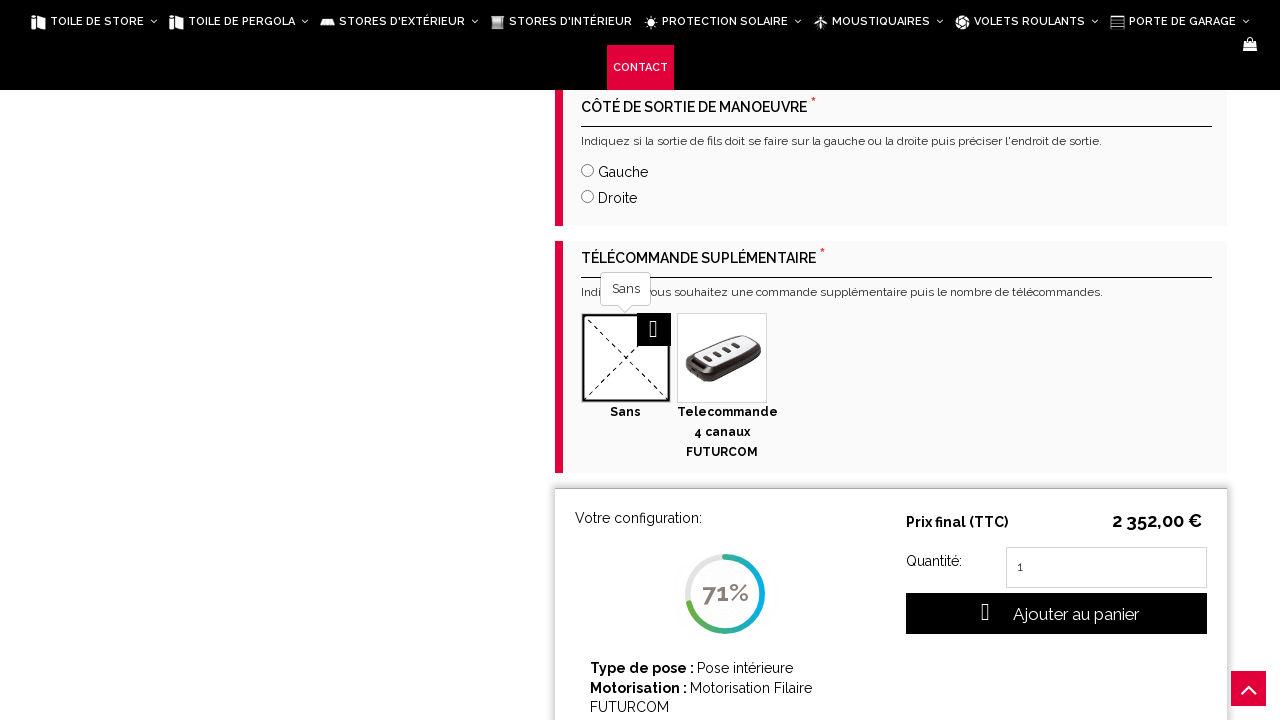